Tests jQuery UI slider functionality by moving the slider handle right and then left using keyboard arrow keys

Starting URL: http://jqueryui.com/slider/

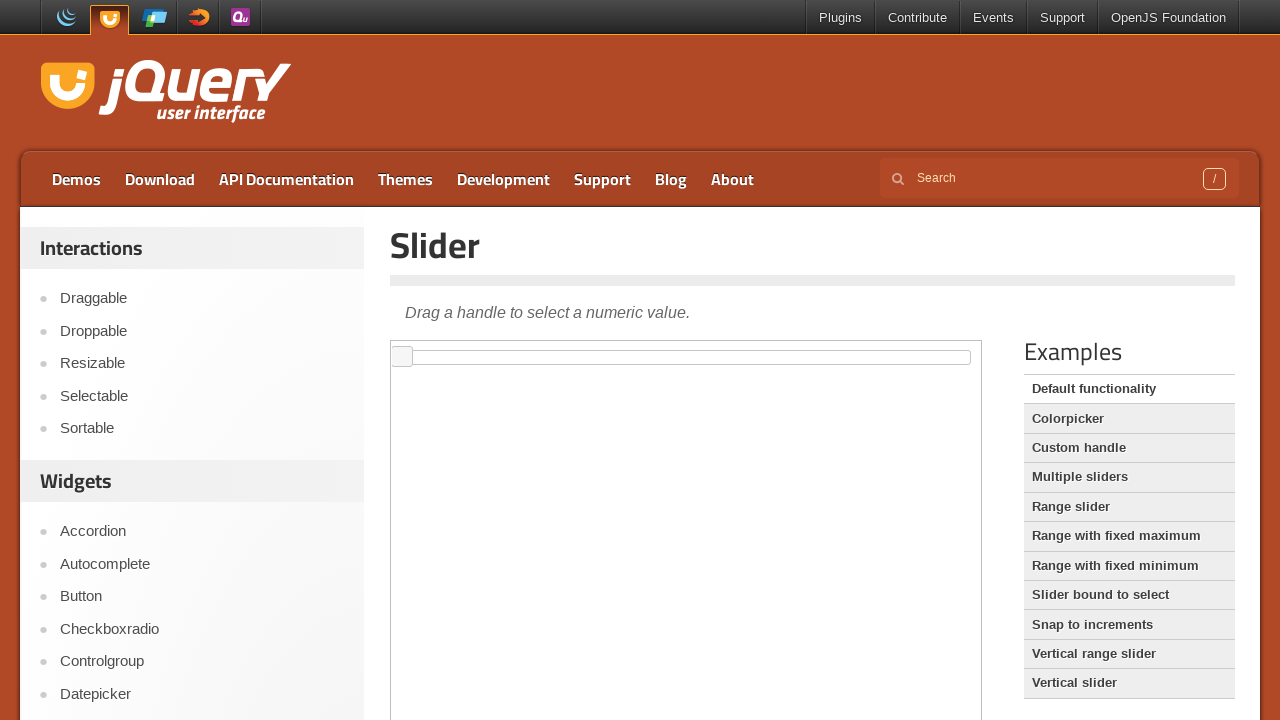

Located the iframe containing the slider
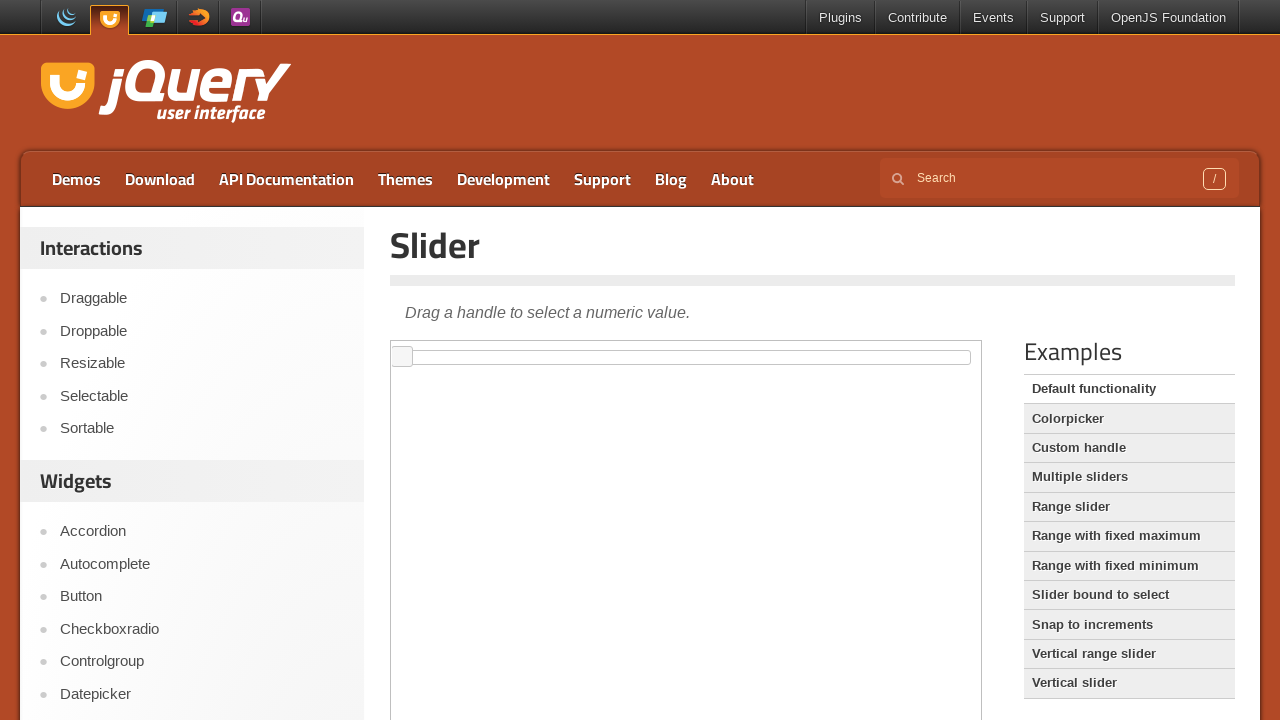

Located the slider handle element
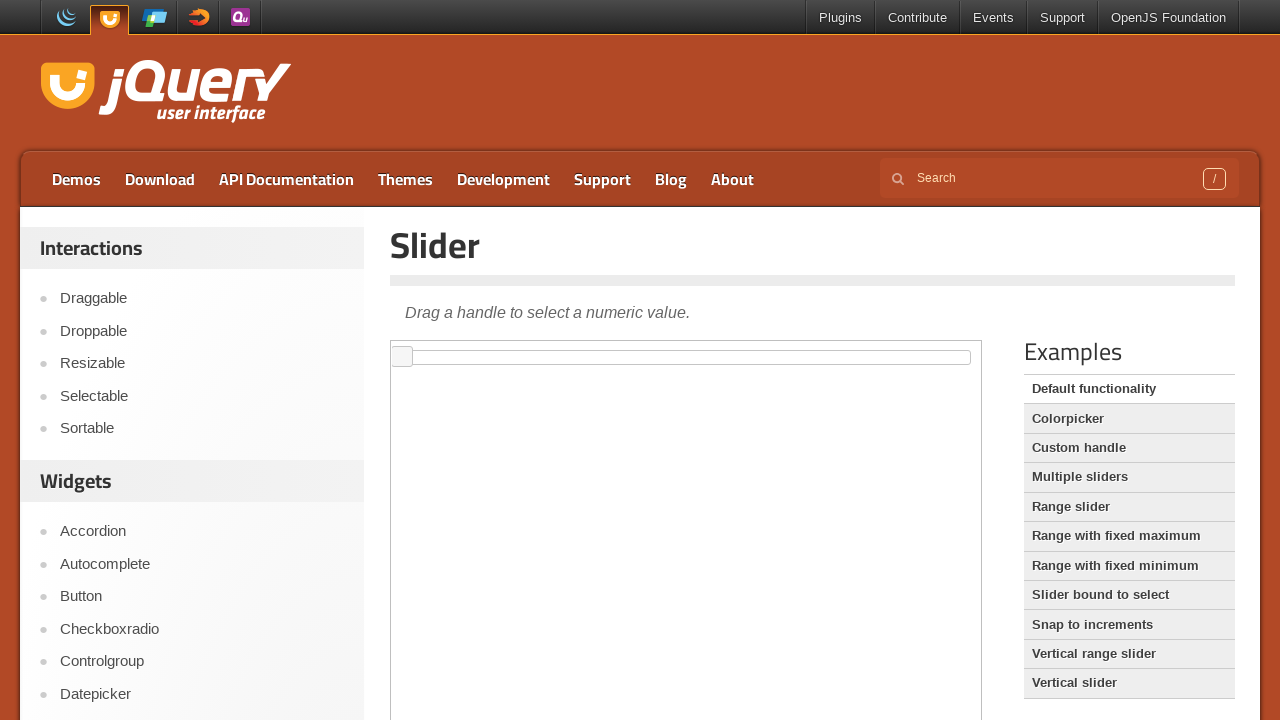

Pressed ArrowRight on slider handle (move 1/80) on iframe >> nth=0 >> internal:control=enter-frame >> span.ui-slider-handle
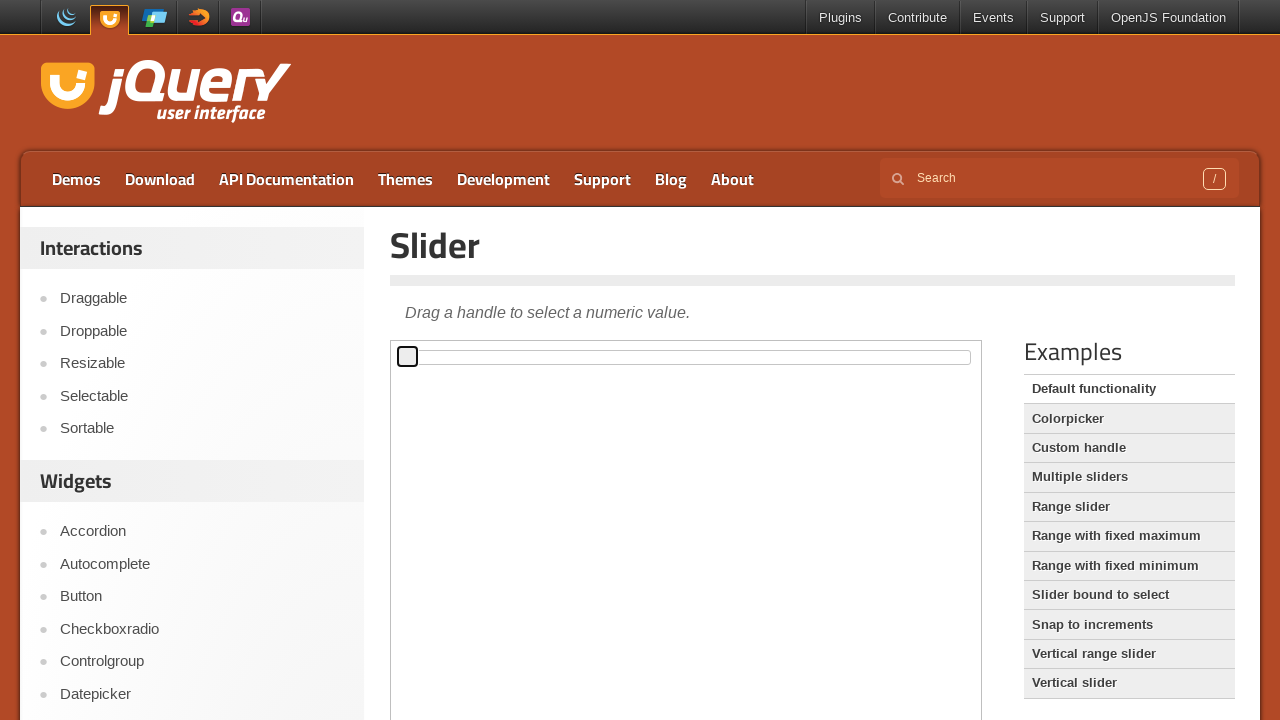

Pressed ArrowRight on slider handle (move 2/80) on iframe >> nth=0 >> internal:control=enter-frame >> span.ui-slider-handle
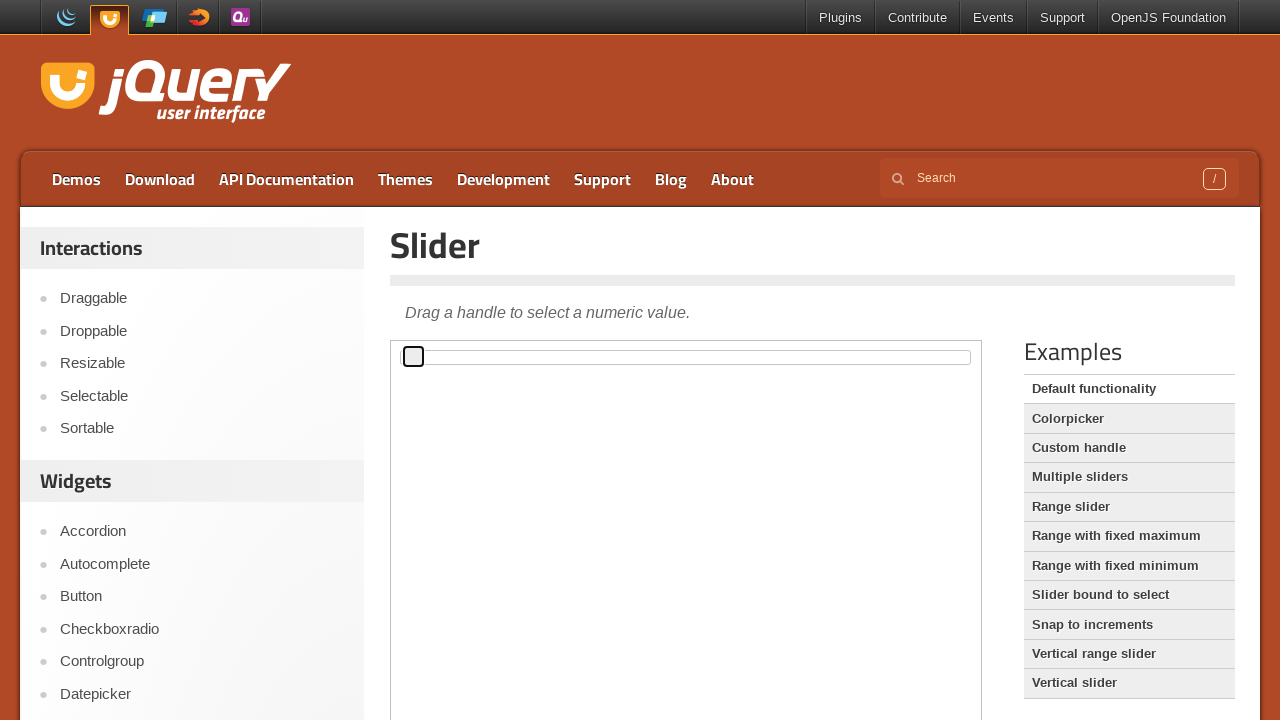

Pressed ArrowRight on slider handle (move 3/80) on iframe >> nth=0 >> internal:control=enter-frame >> span.ui-slider-handle
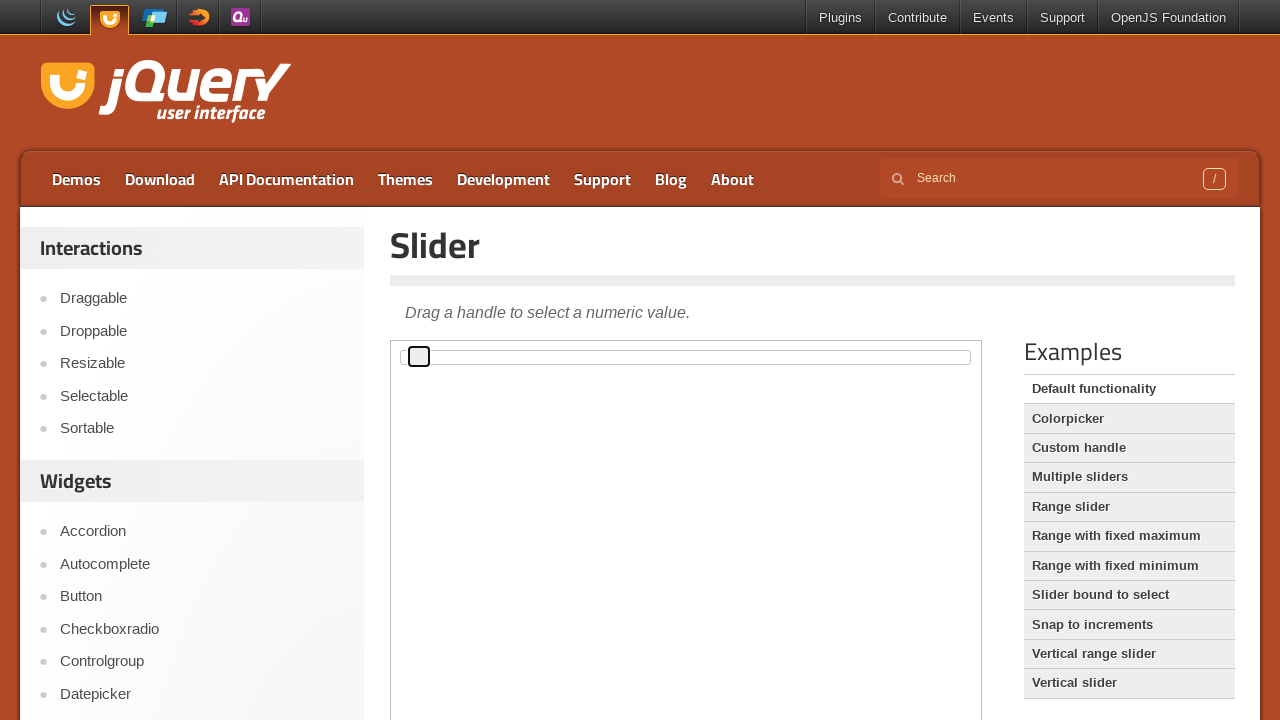

Pressed ArrowRight on slider handle (move 4/80) on iframe >> nth=0 >> internal:control=enter-frame >> span.ui-slider-handle
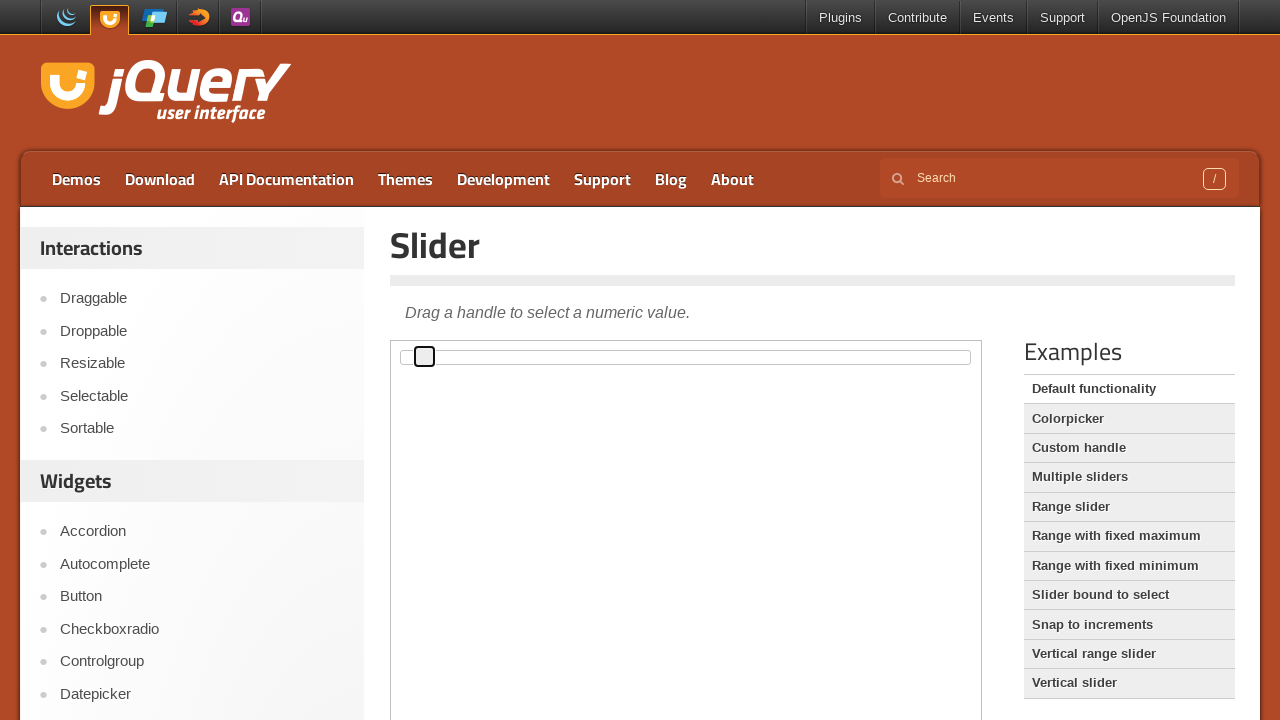

Pressed ArrowRight on slider handle (move 5/80) on iframe >> nth=0 >> internal:control=enter-frame >> span.ui-slider-handle
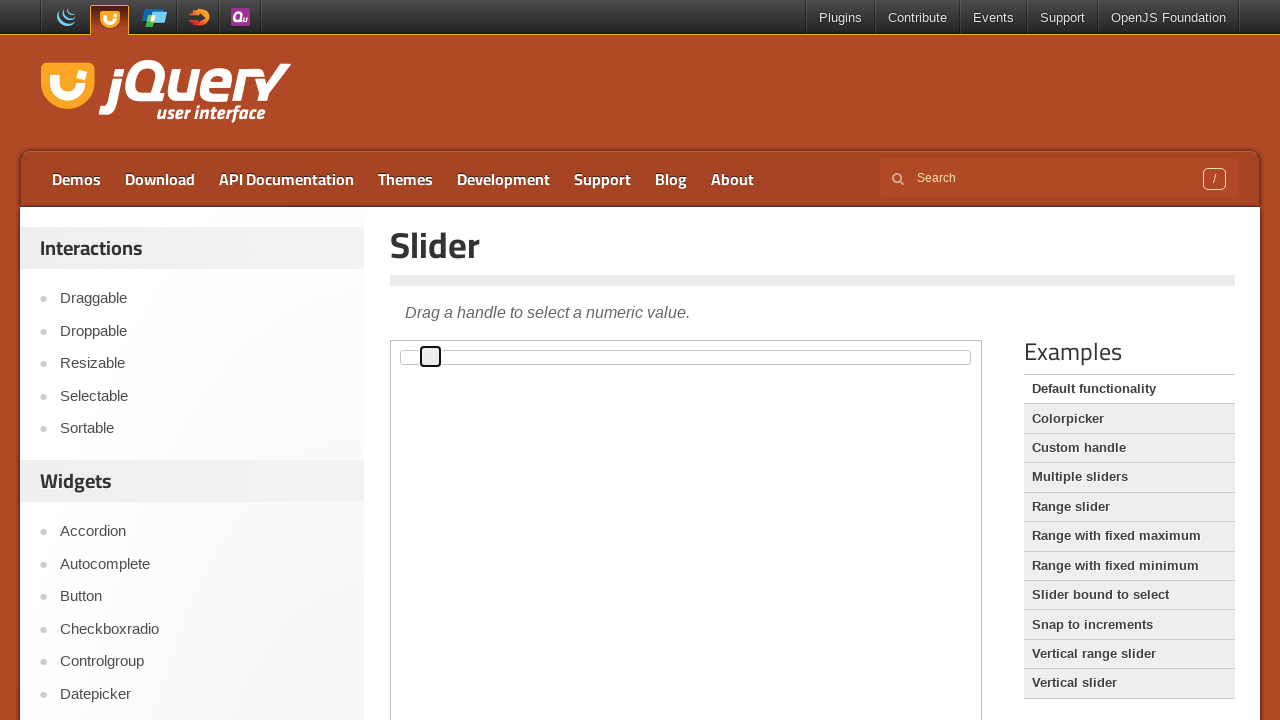

Pressed ArrowRight on slider handle (move 6/80) on iframe >> nth=0 >> internal:control=enter-frame >> span.ui-slider-handle
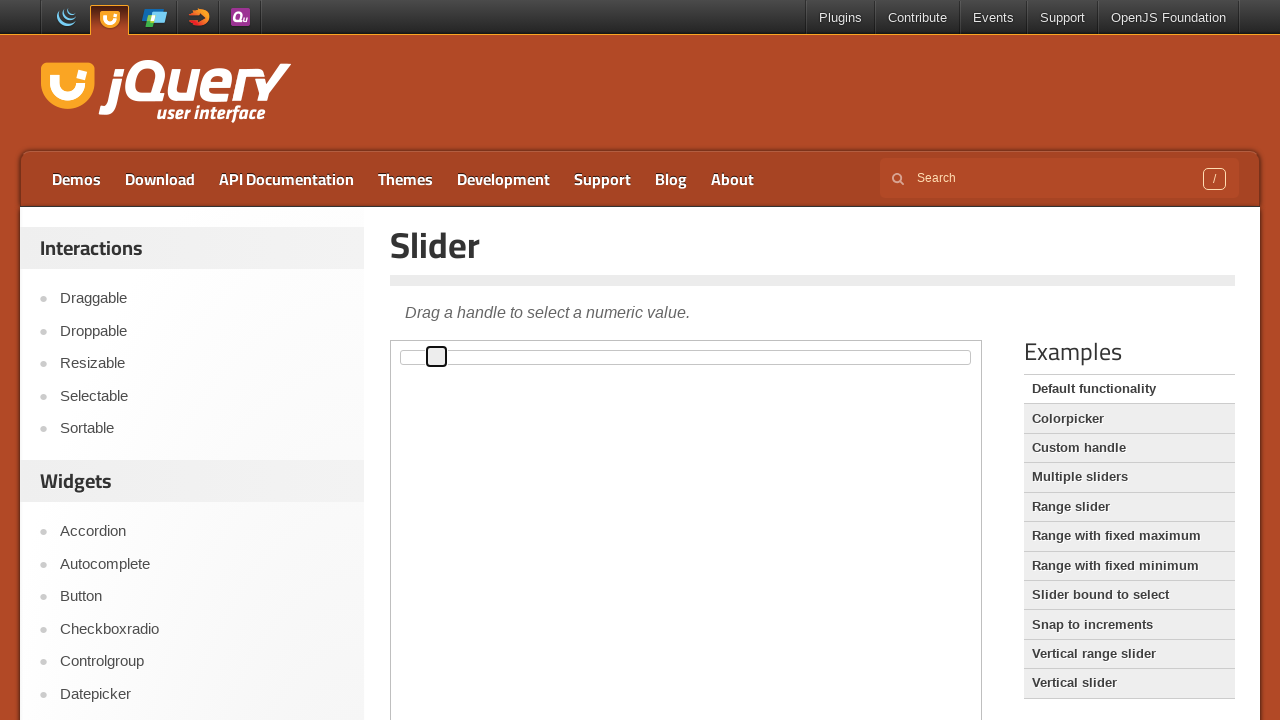

Pressed ArrowRight on slider handle (move 7/80) on iframe >> nth=0 >> internal:control=enter-frame >> span.ui-slider-handle
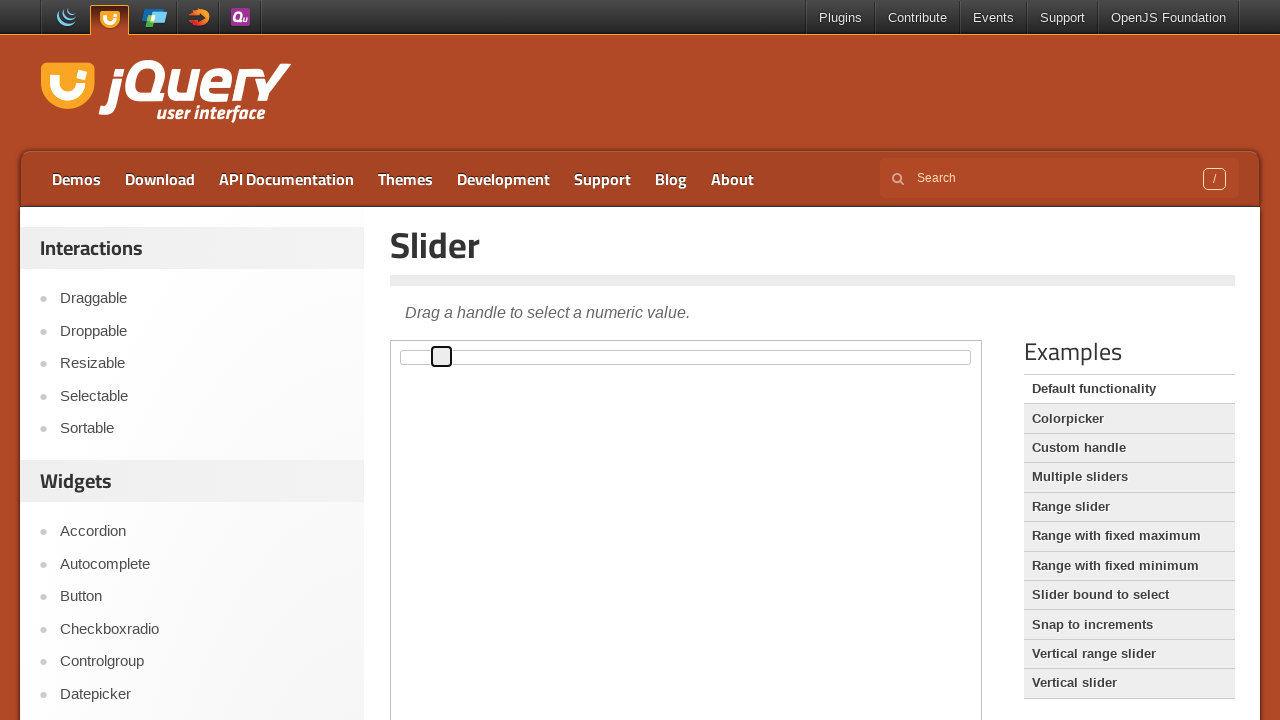

Pressed ArrowRight on slider handle (move 8/80) on iframe >> nth=0 >> internal:control=enter-frame >> span.ui-slider-handle
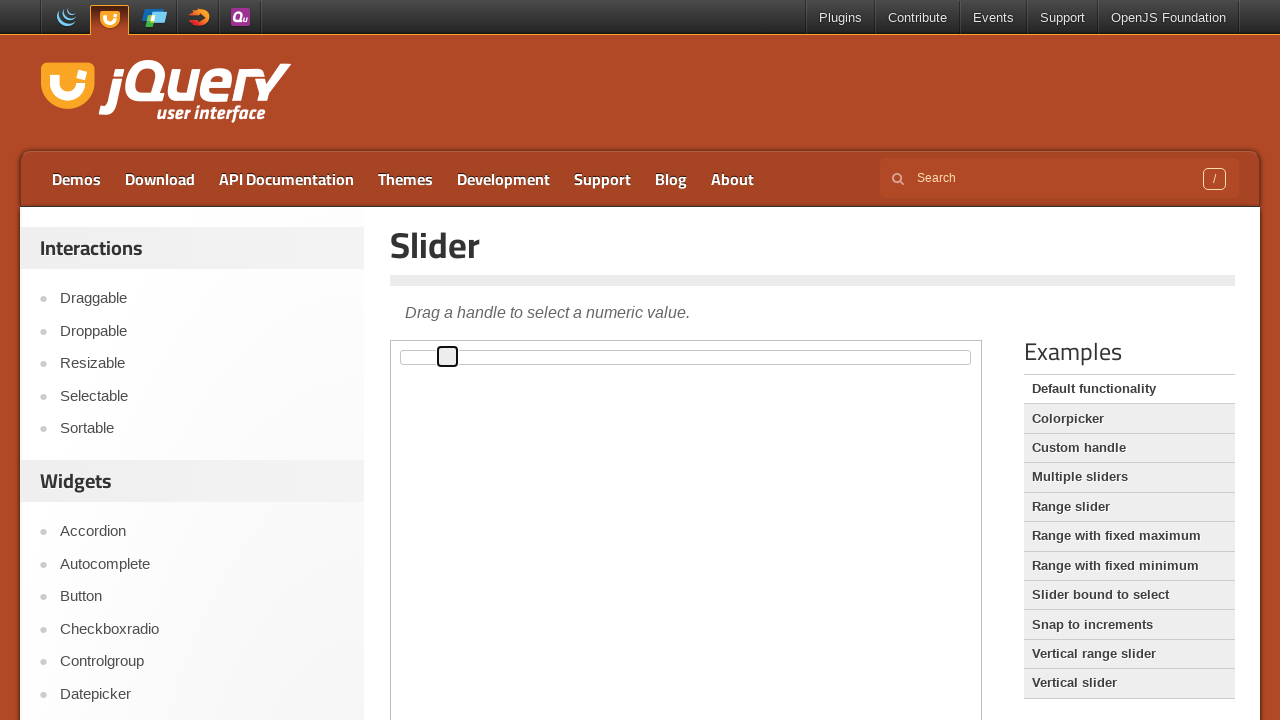

Pressed ArrowRight on slider handle (move 9/80) on iframe >> nth=0 >> internal:control=enter-frame >> span.ui-slider-handle
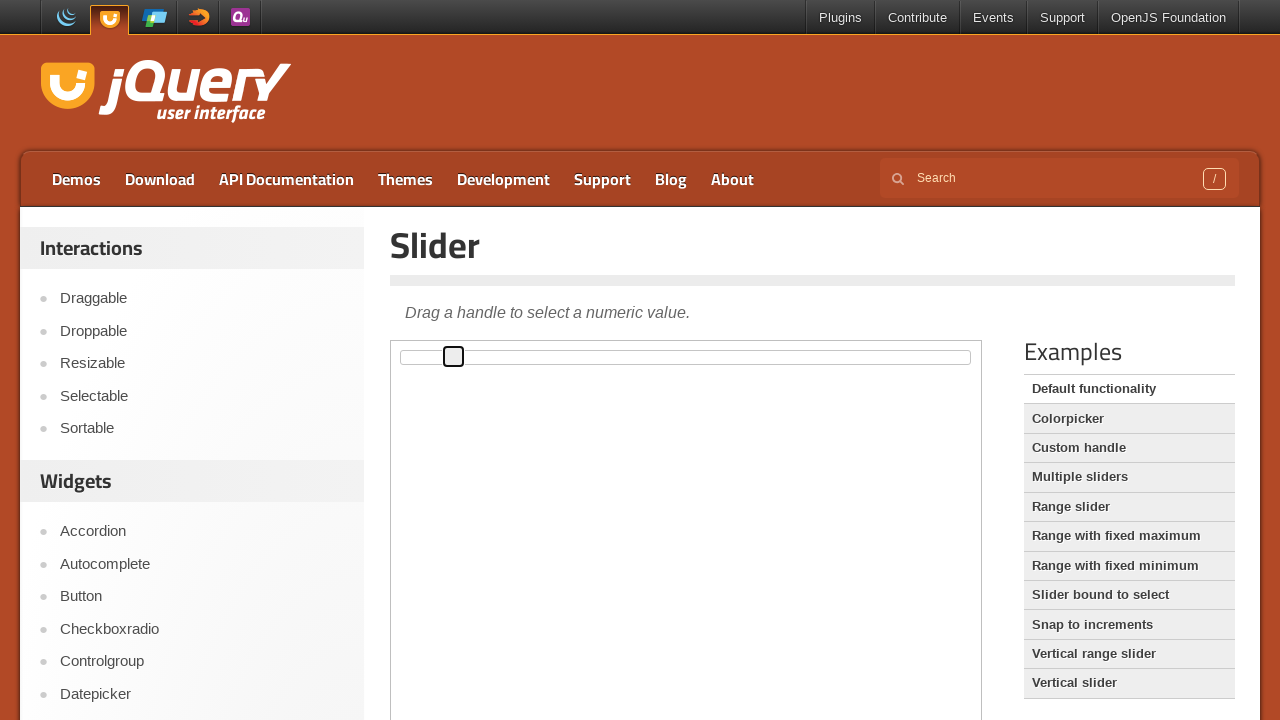

Pressed ArrowRight on slider handle (move 10/80) on iframe >> nth=0 >> internal:control=enter-frame >> span.ui-slider-handle
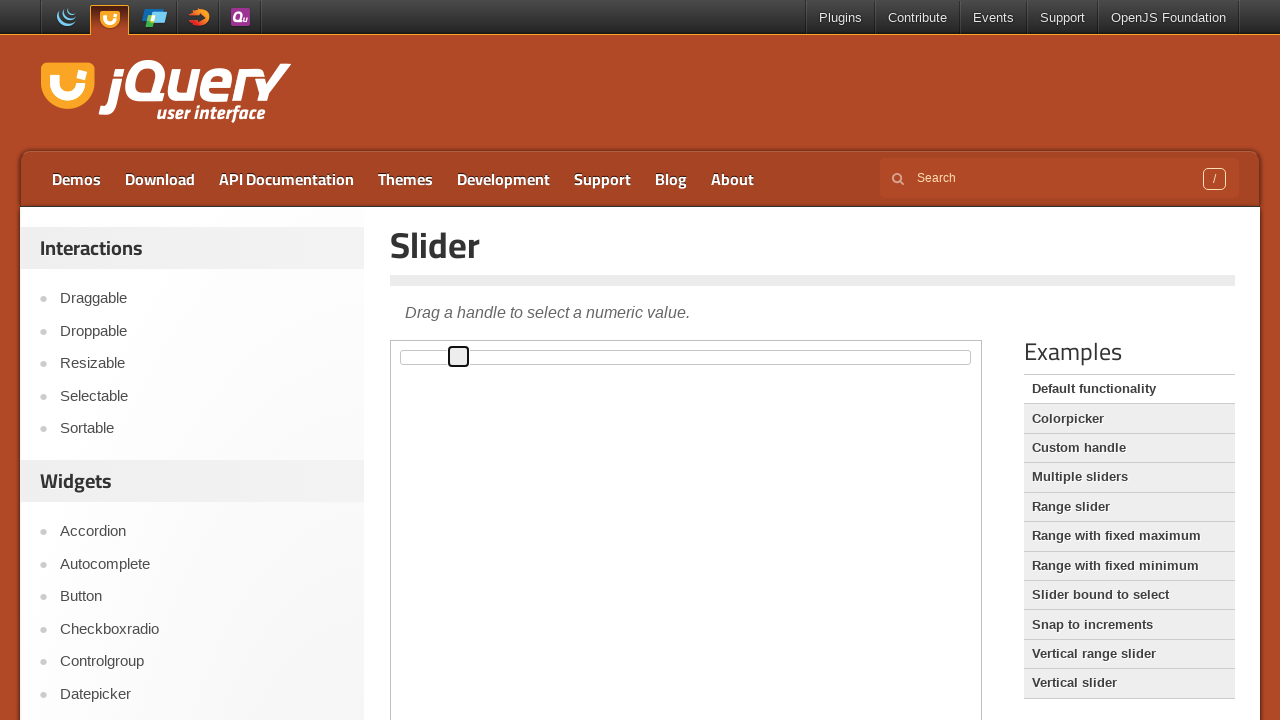

Pressed ArrowRight on slider handle (move 11/80) on iframe >> nth=0 >> internal:control=enter-frame >> span.ui-slider-handle
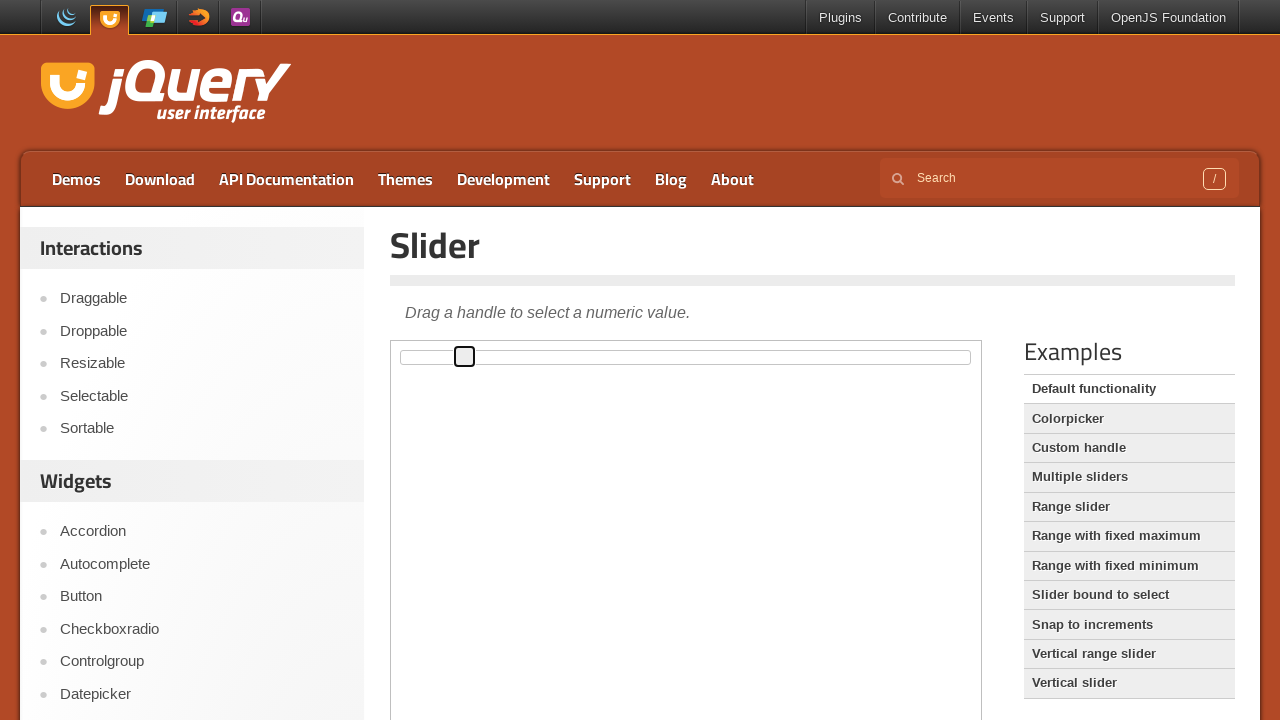

Pressed ArrowRight on slider handle (move 12/80) on iframe >> nth=0 >> internal:control=enter-frame >> span.ui-slider-handle
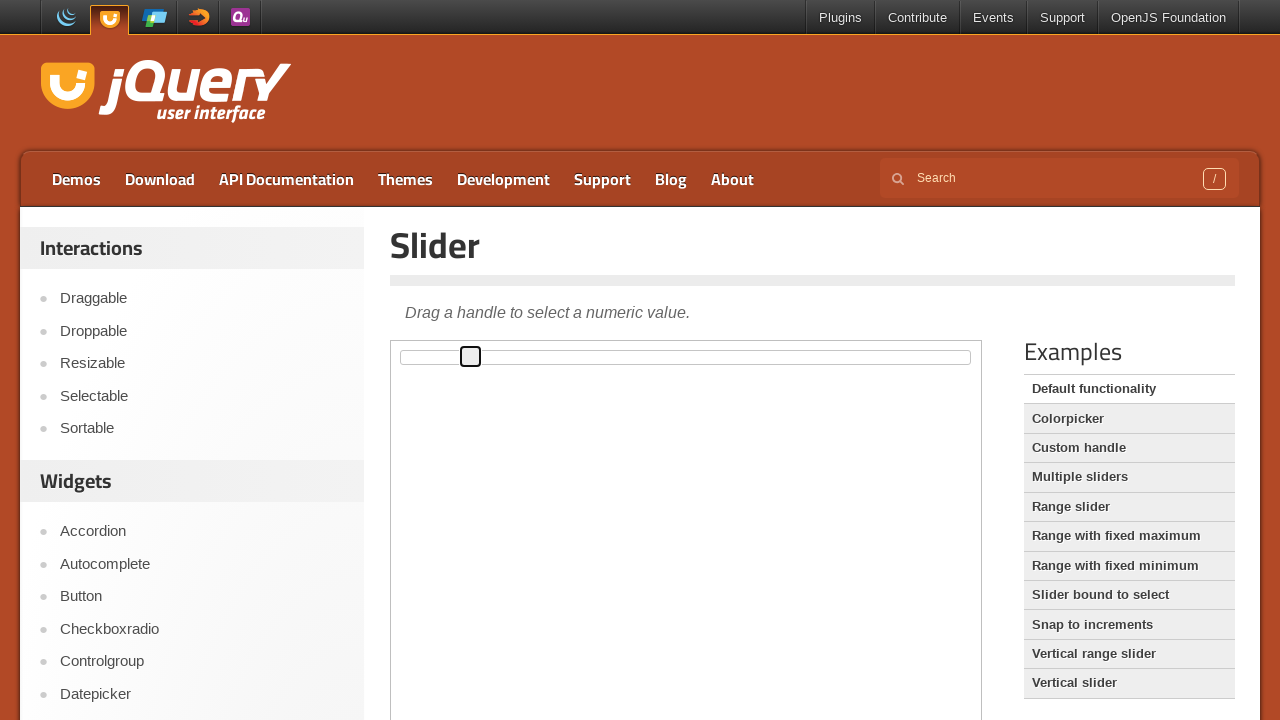

Pressed ArrowRight on slider handle (move 13/80) on iframe >> nth=0 >> internal:control=enter-frame >> span.ui-slider-handle
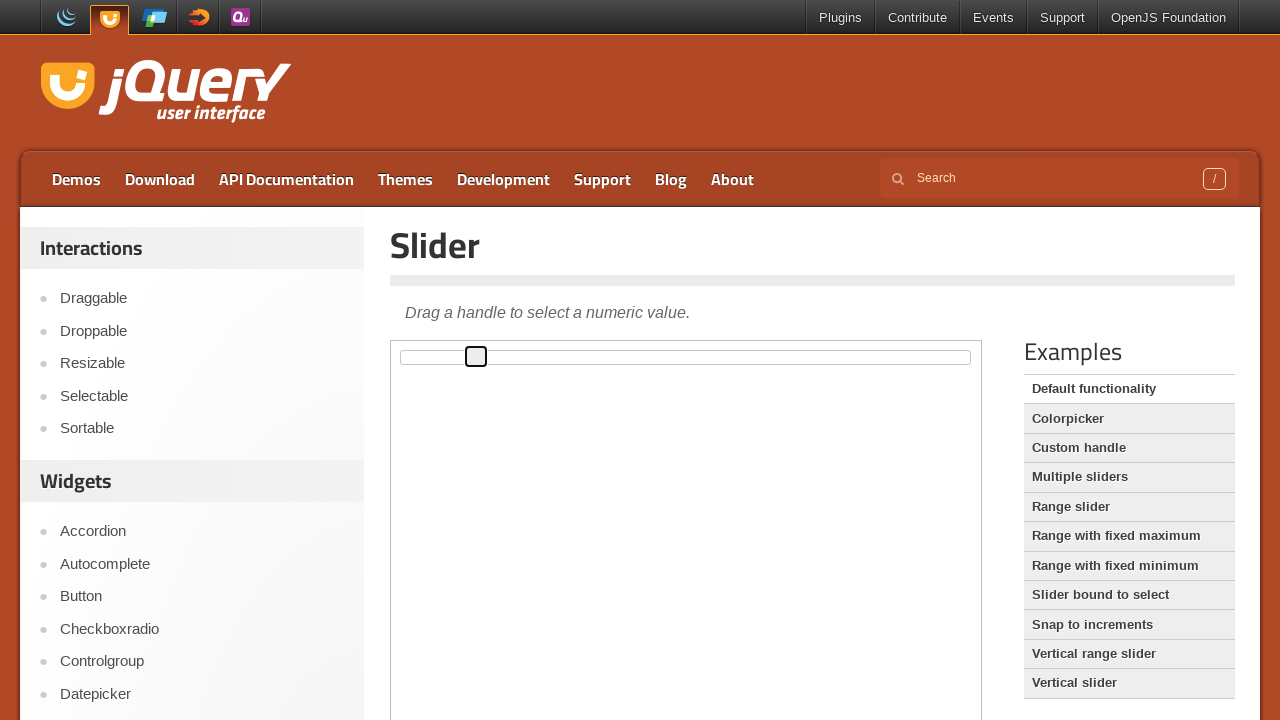

Pressed ArrowRight on slider handle (move 14/80) on iframe >> nth=0 >> internal:control=enter-frame >> span.ui-slider-handle
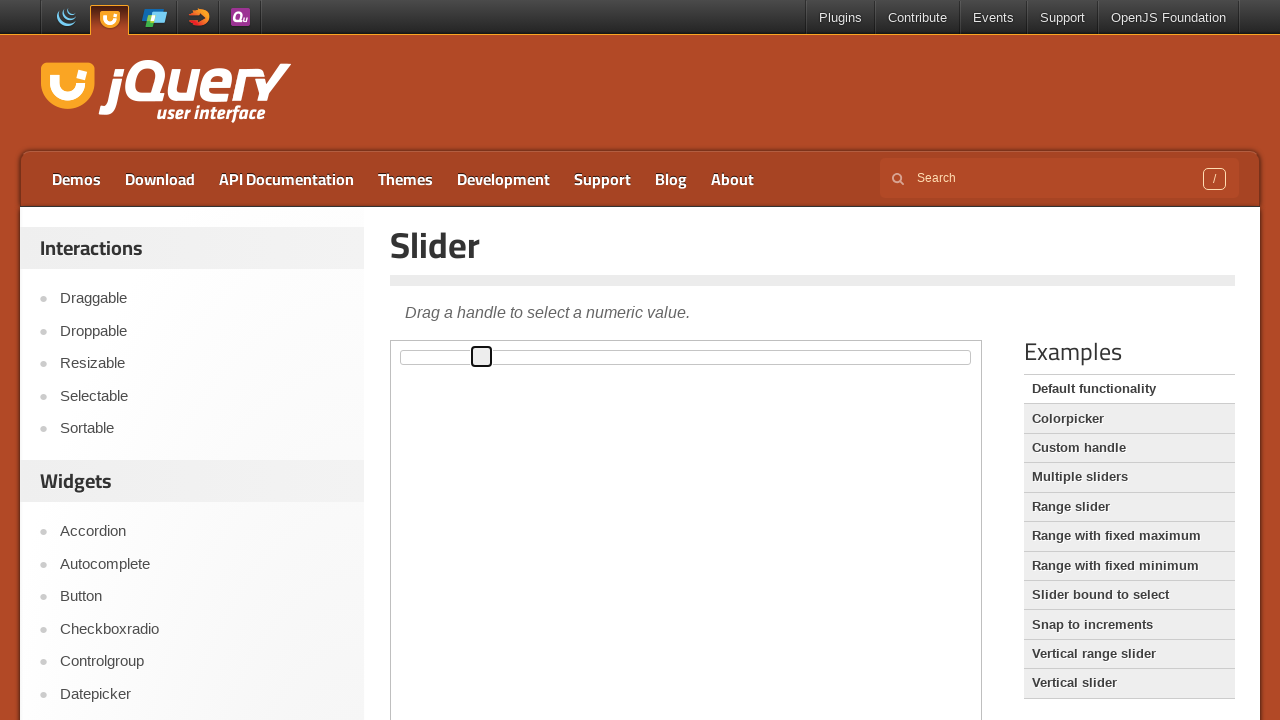

Pressed ArrowRight on slider handle (move 15/80) on iframe >> nth=0 >> internal:control=enter-frame >> span.ui-slider-handle
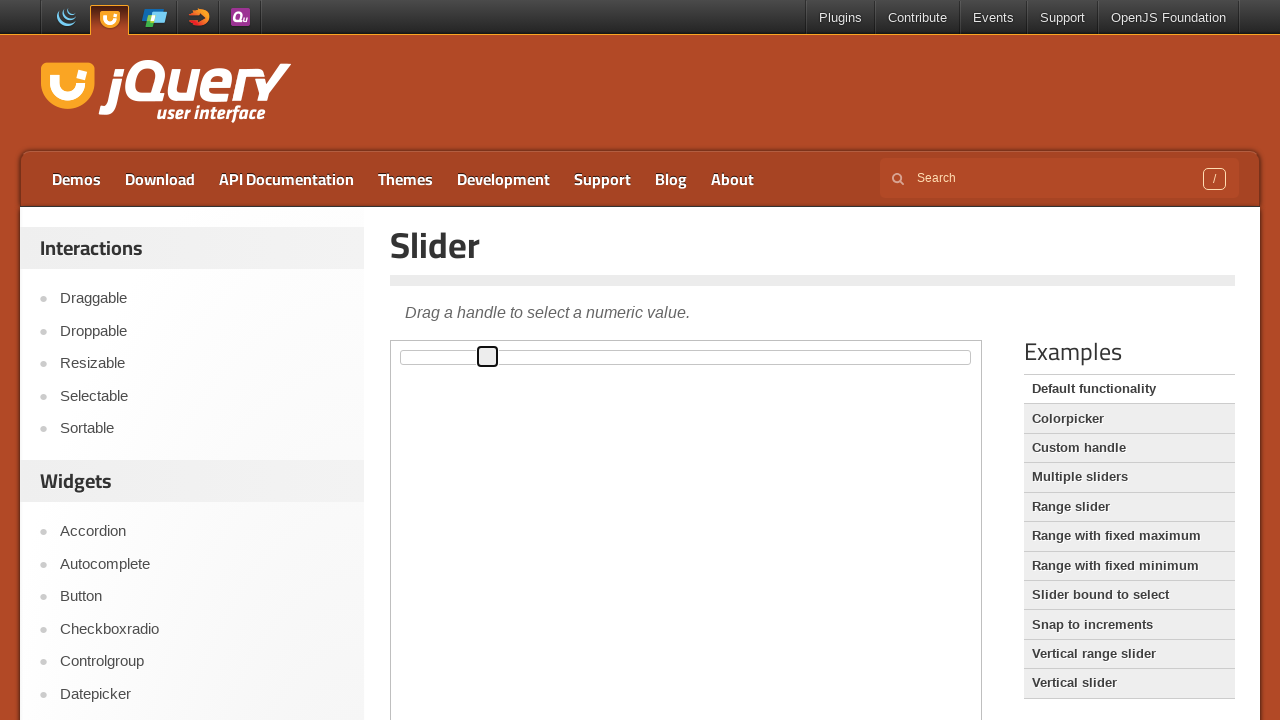

Pressed ArrowRight on slider handle (move 16/80) on iframe >> nth=0 >> internal:control=enter-frame >> span.ui-slider-handle
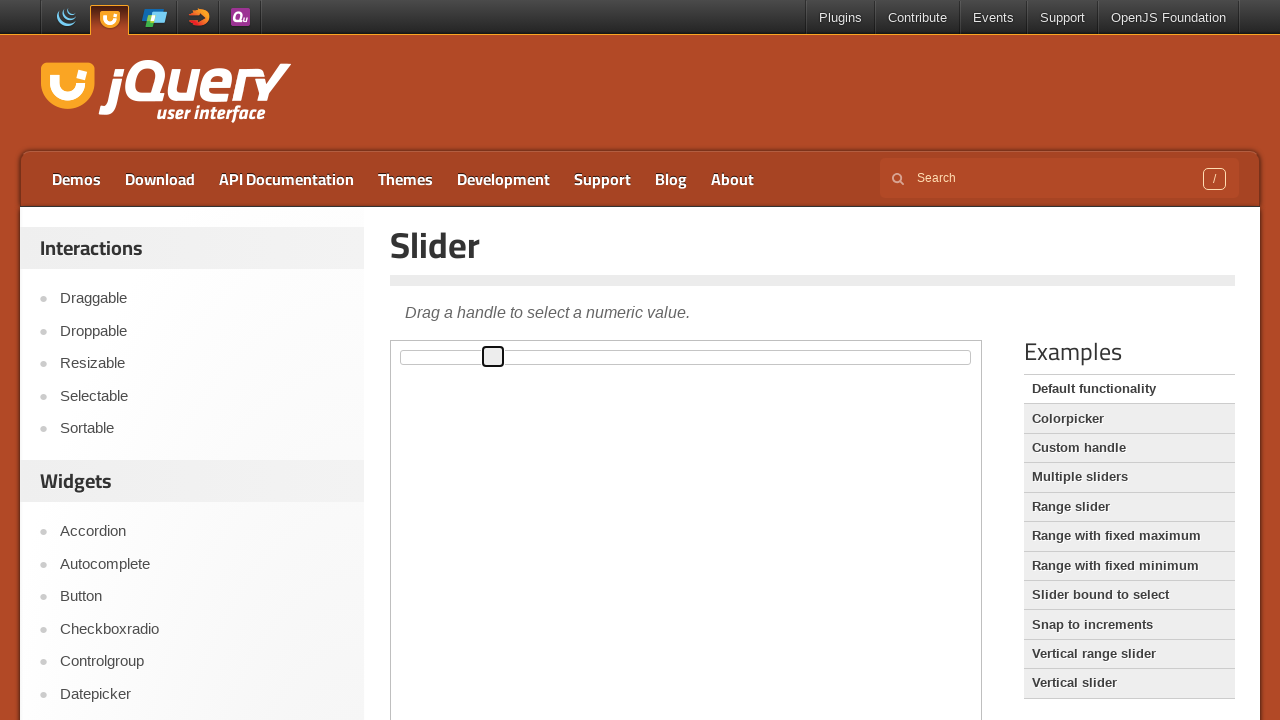

Pressed ArrowRight on slider handle (move 17/80) on iframe >> nth=0 >> internal:control=enter-frame >> span.ui-slider-handle
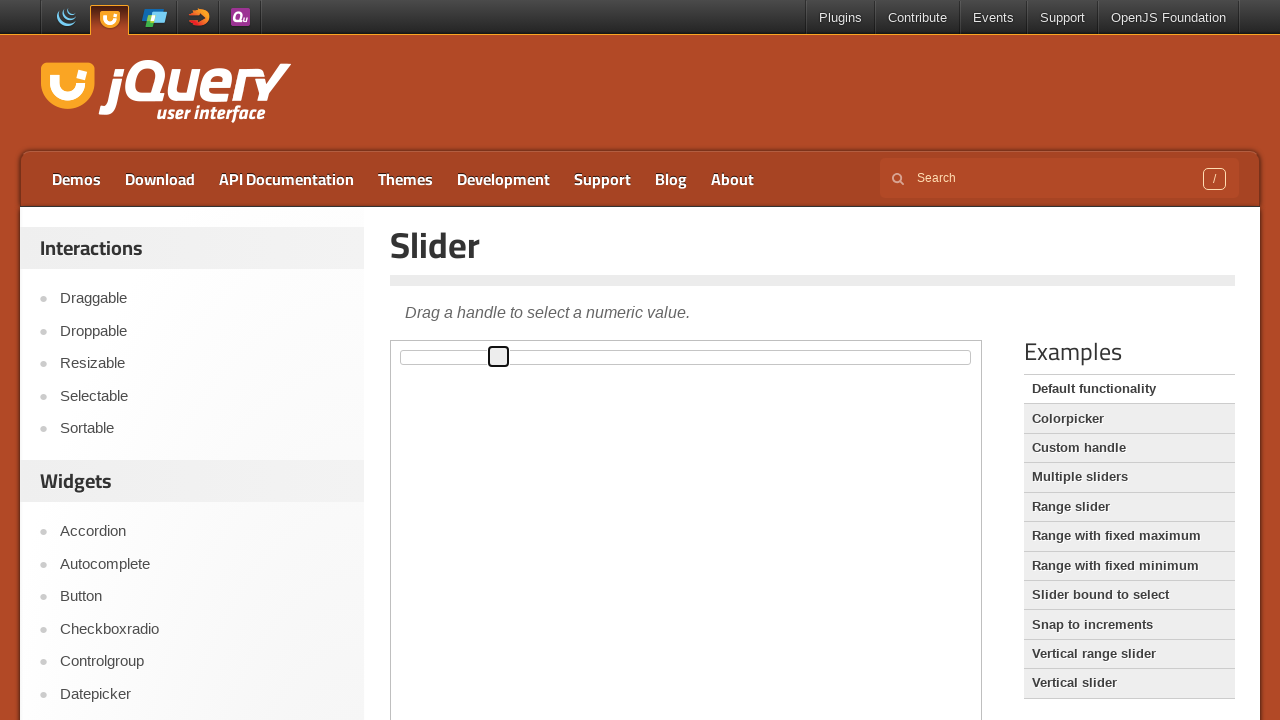

Pressed ArrowRight on slider handle (move 18/80) on iframe >> nth=0 >> internal:control=enter-frame >> span.ui-slider-handle
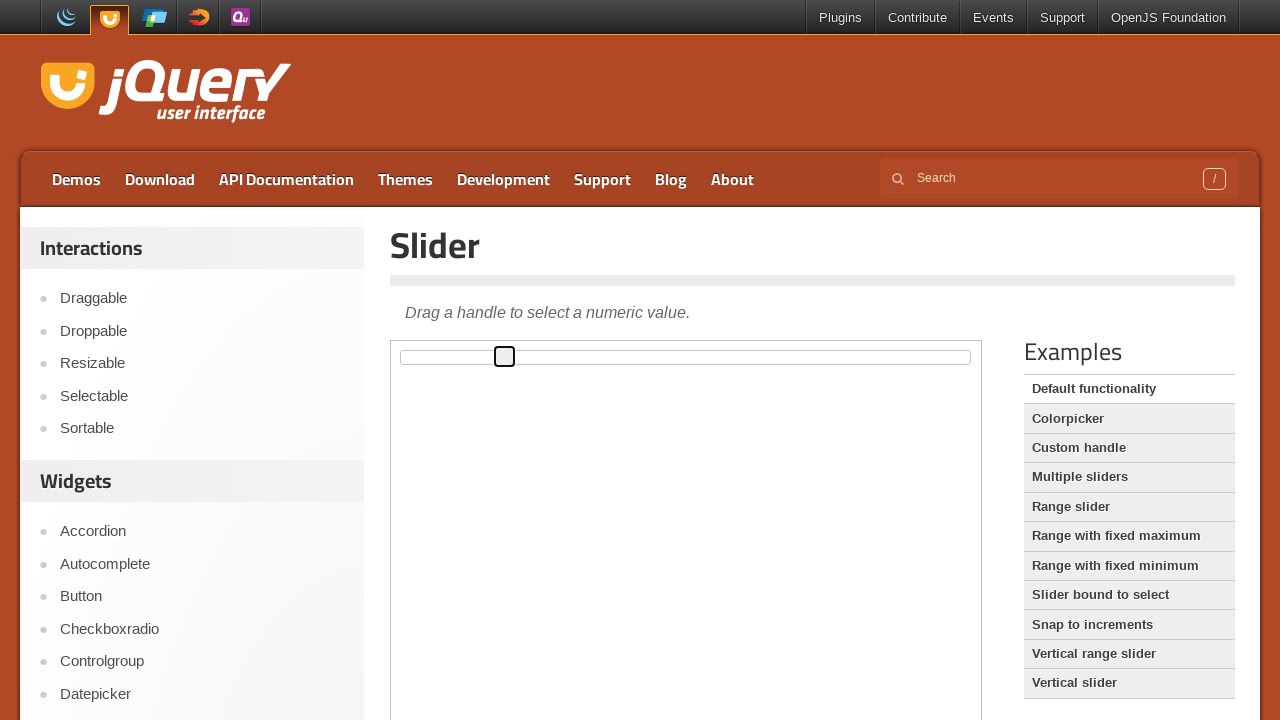

Pressed ArrowRight on slider handle (move 19/80) on iframe >> nth=0 >> internal:control=enter-frame >> span.ui-slider-handle
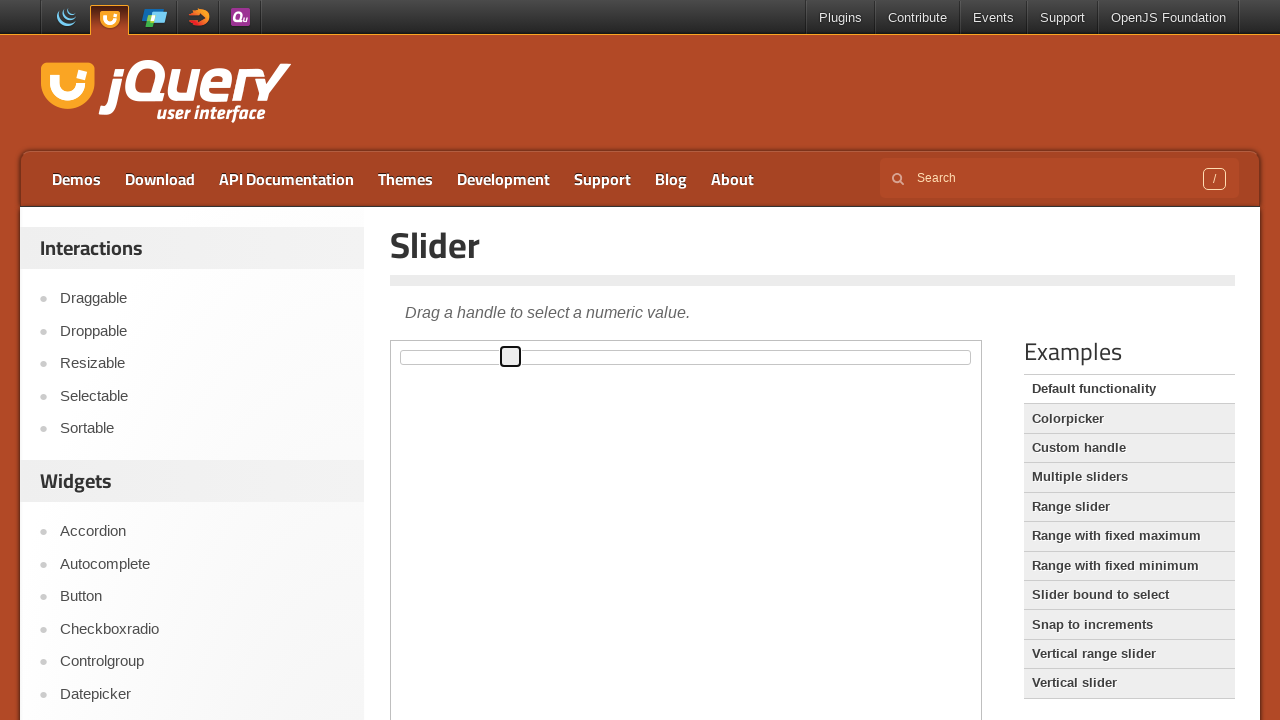

Pressed ArrowRight on slider handle (move 20/80) on iframe >> nth=0 >> internal:control=enter-frame >> span.ui-slider-handle
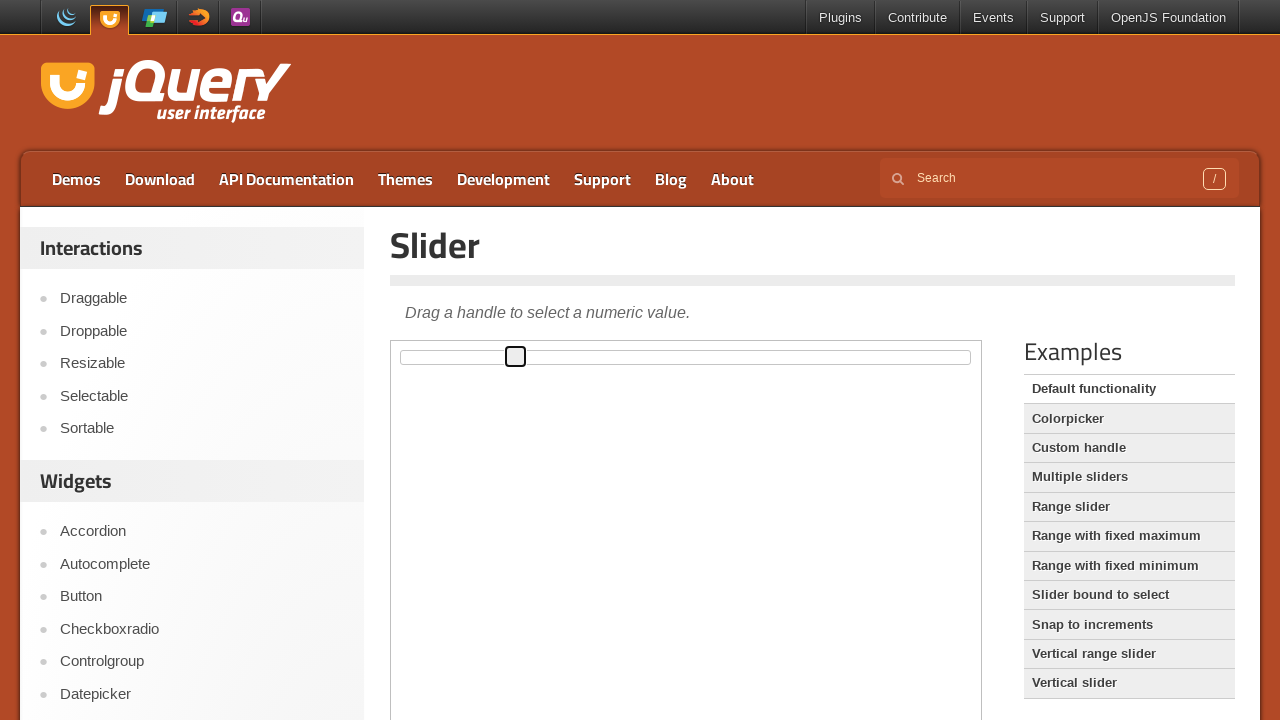

Pressed ArrowRight on slider handle (move 21/80) on iframe >> nth=0 >> internal:control=enter-frame >> span.ui-slider-handle
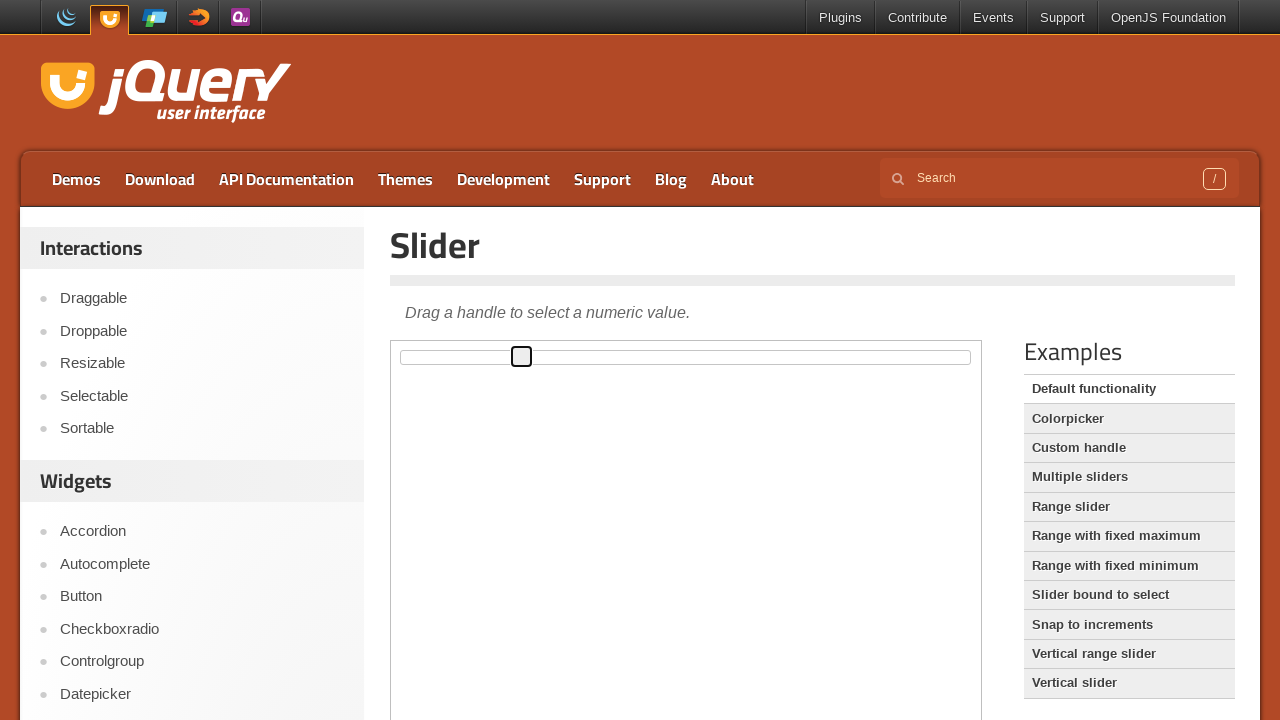

Pressed ArrowRight on slider handle (move 22/80) on iframe >> nth=0 >> internal:control=enter-frame >> span.ui-slider-handle
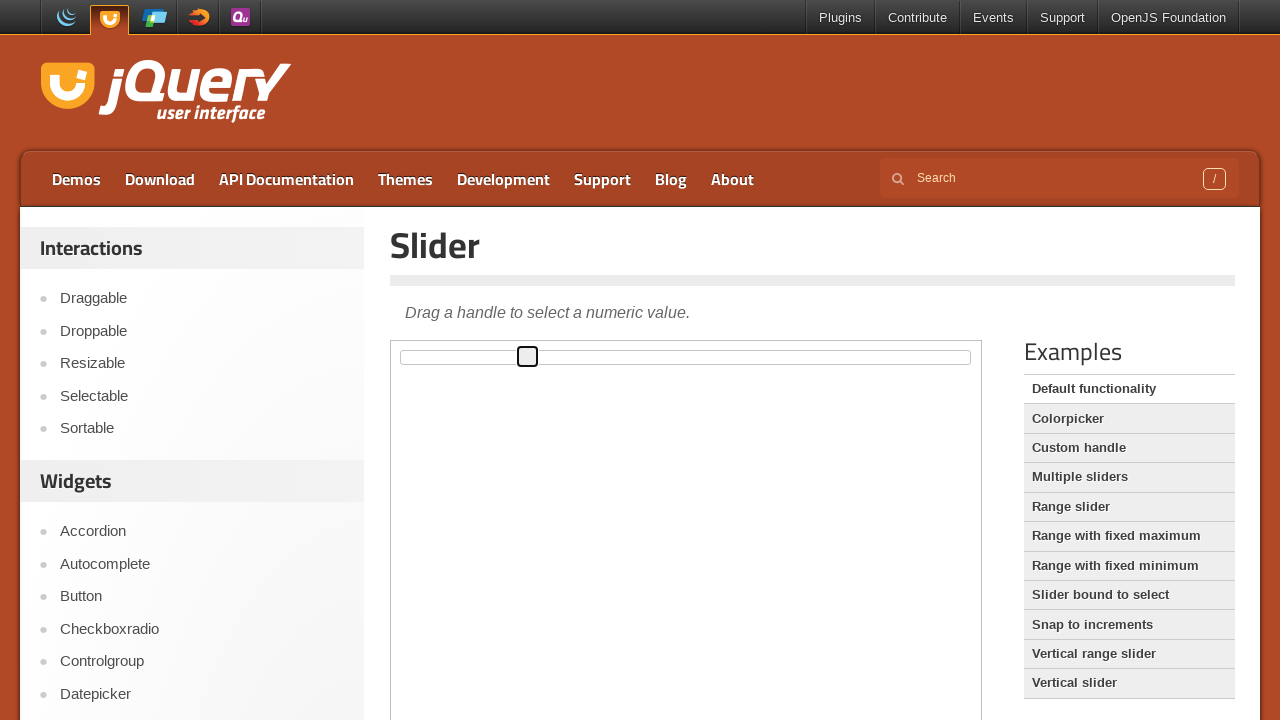

Pressed ArrowRight on slider handle (move 23/80) on iframe >> nth=0 >> internal:control=enter-frame >> span.ui-slider-handle
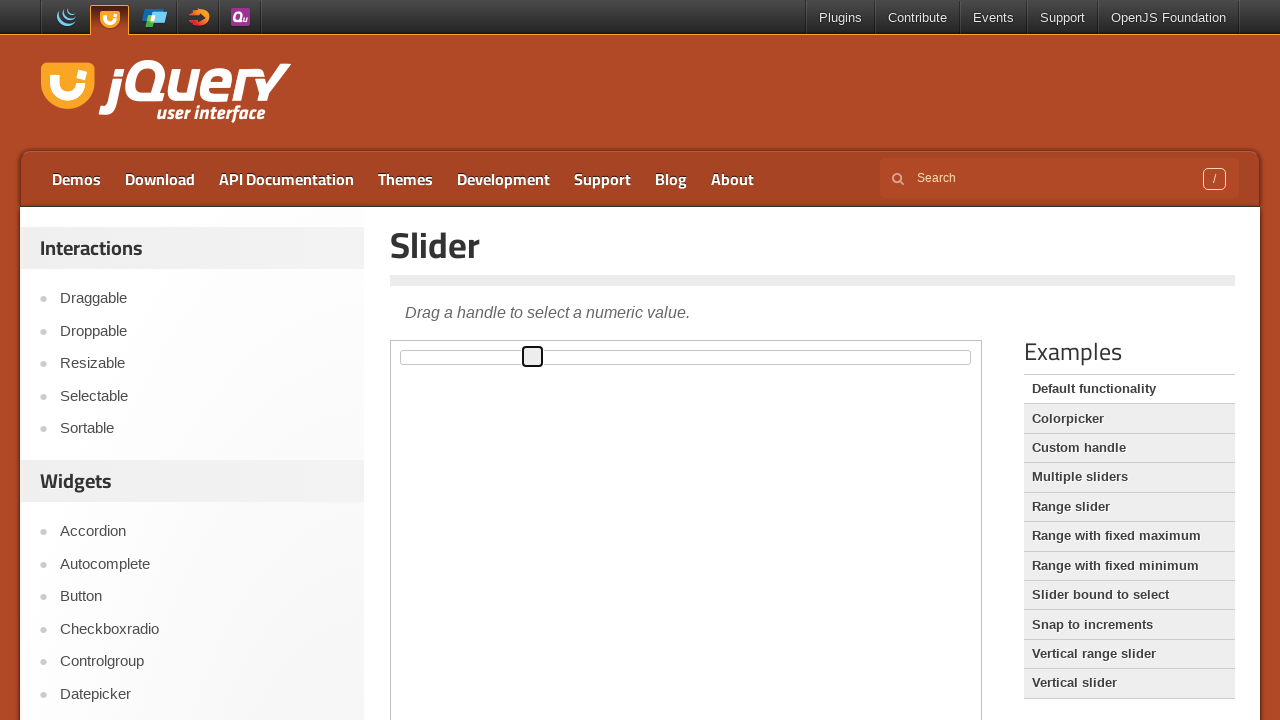

Pressed ArrowRight on slider handle (move 24/80) on iframe >> nth=0 >> internal:control=enter-frame >> span.ui-slider-handle
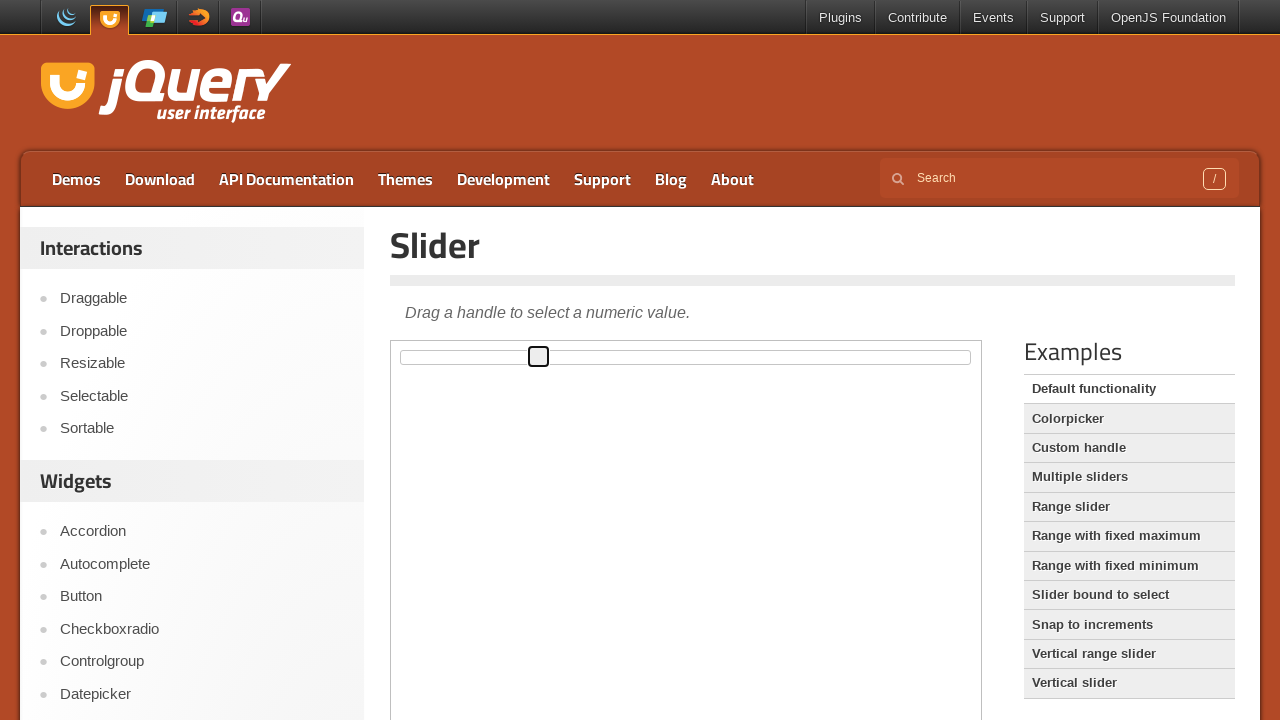

Pressed ArrowRight on slider handle (move 25/80) on iframe >> nth=0 >> internal:control=enter-frame >> span.ui-slider-handle
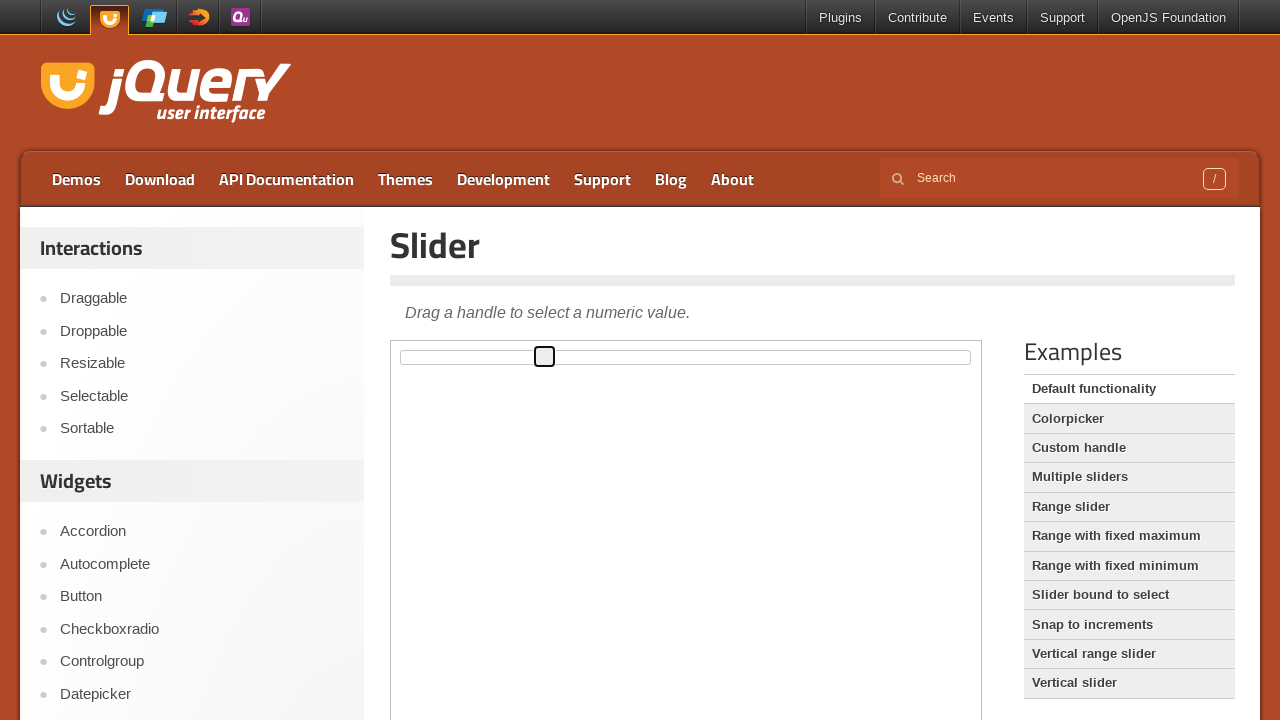

Pressed ArrowRight on slider handle (move 26/80) on iframe >> nth=0 >> internal:control=enter-frame >> span.ui-slider-handle
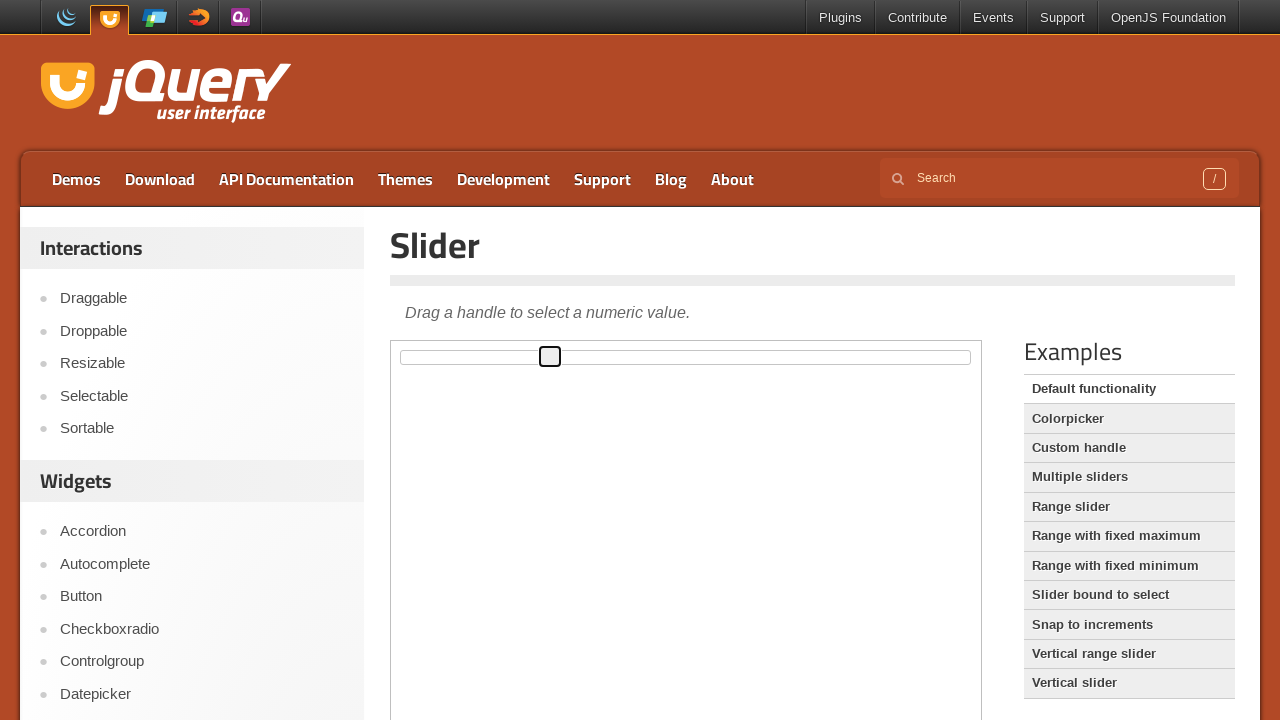

Pressed ArrowRight on slider handle (move 27/80) on iframe >> nth=0 >> internal:control=enter-frame >> span.ui-slider-handle
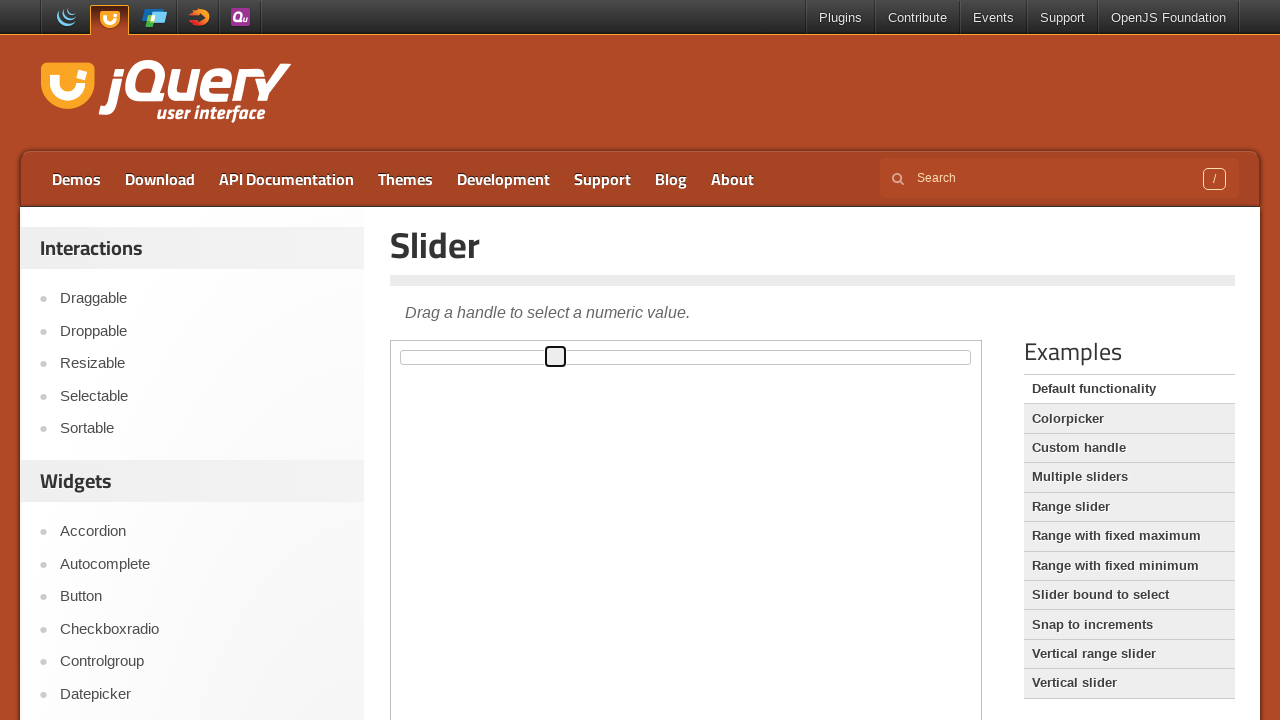

Pressed ArrowRight on slider handle (move 28/80) on iframe >> nth=0 >> internal:control=enter-frame >> span.ui-slider-handle
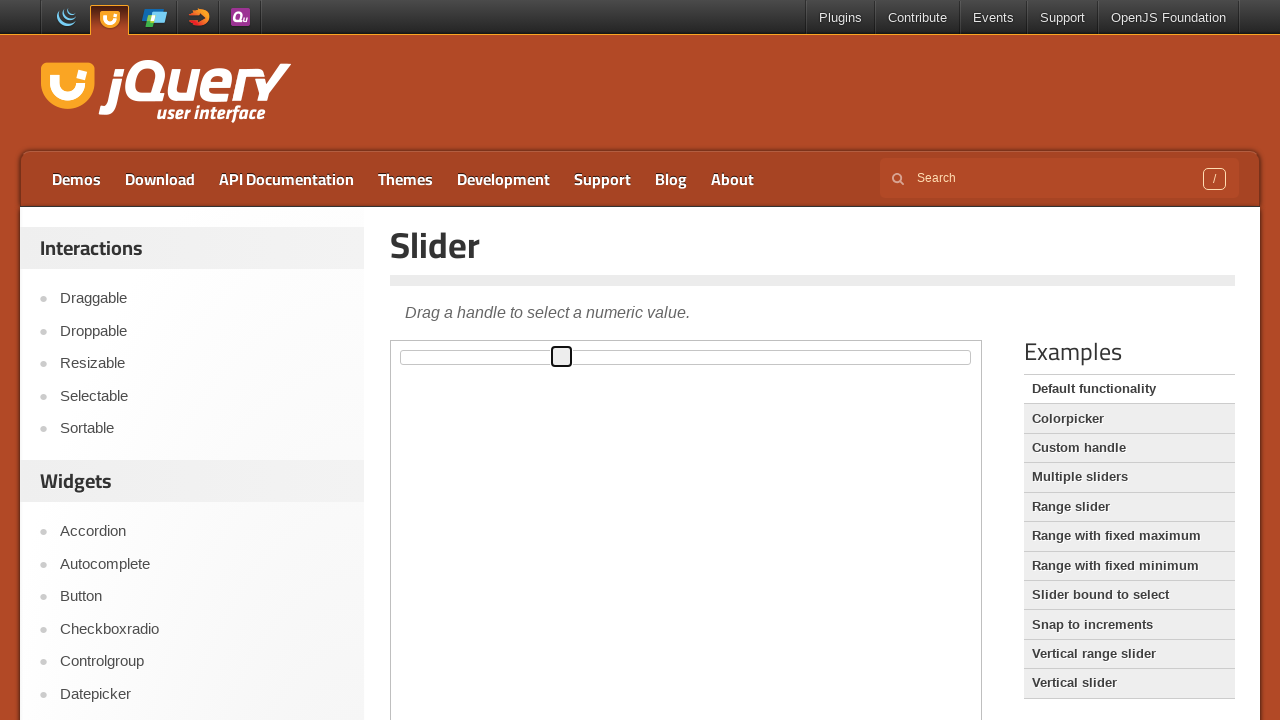

Pressed ArrowRight on slider handle (move 29/80) on iframe >> nth=0 >> internal:control=enter-frame >> span.ui-slider-handle
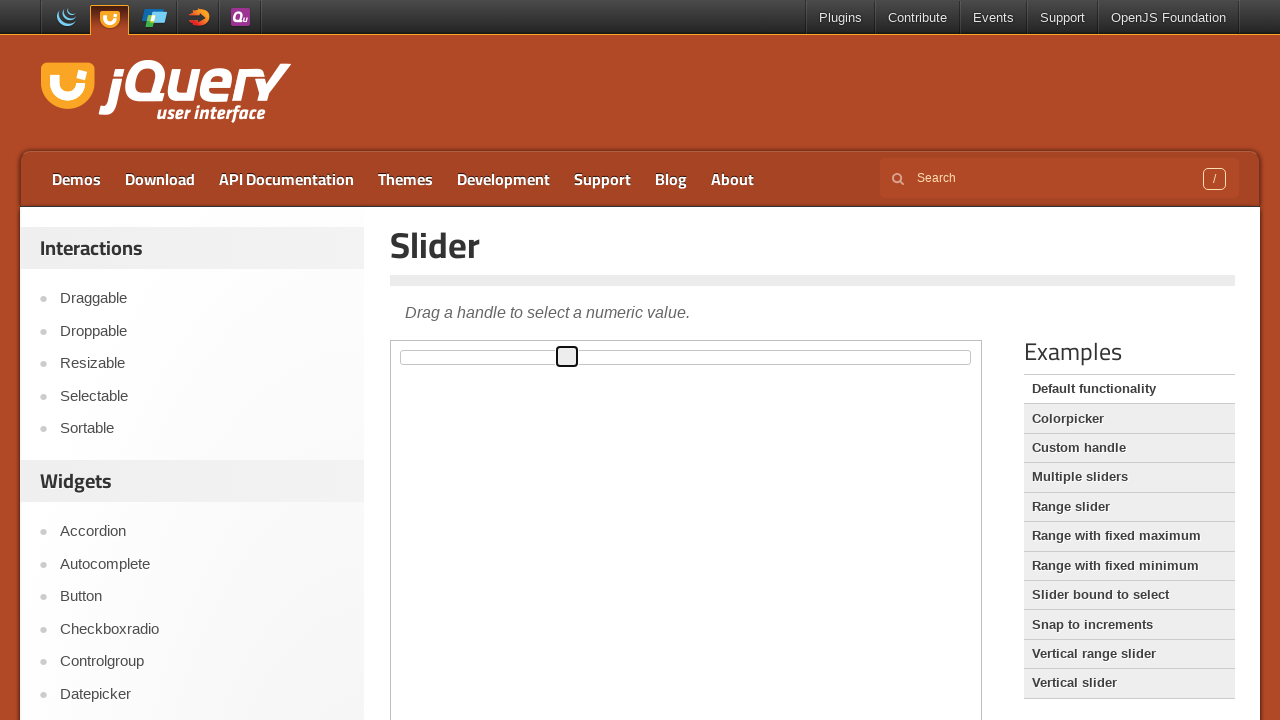

Pressed ArrowRight on slider handle (move 30/80) on iframe >> nth=0 >> internal:control=enter-frame >> span.ui-slider-handle
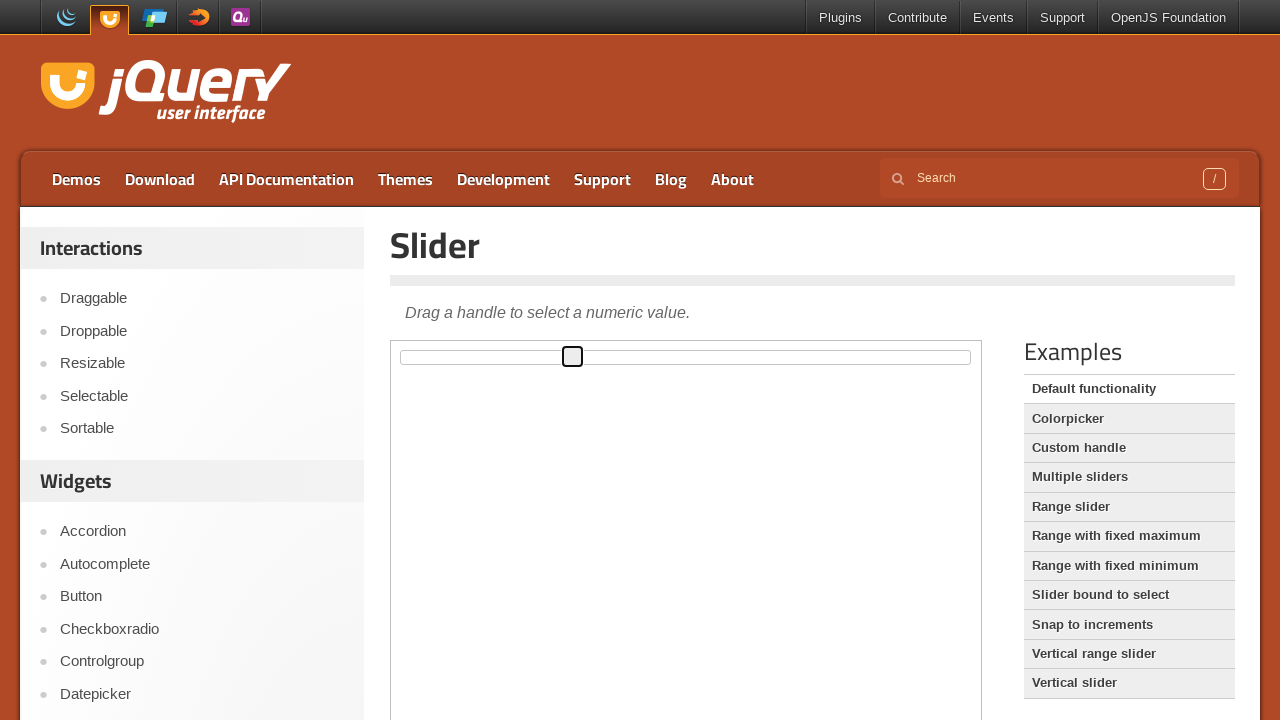

Pressed ArrowRight on slider handle (move 31/80) on iframe >> nth=0 >> internal:control=enter-frame >> span.ui-slider-handle
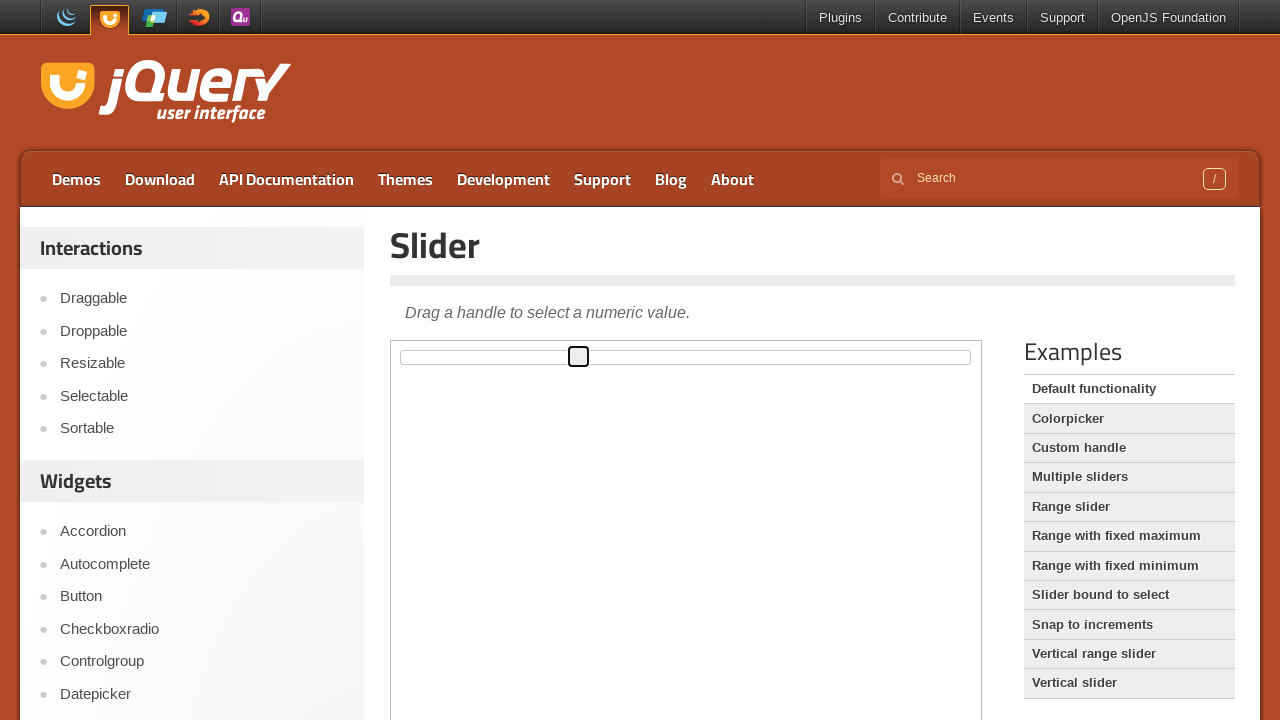

Pressed ArrowRight on slider handle (move 32/80) on iframe >> nth=0 >> internal:control=enter-frame >> span.ui-slider-handle
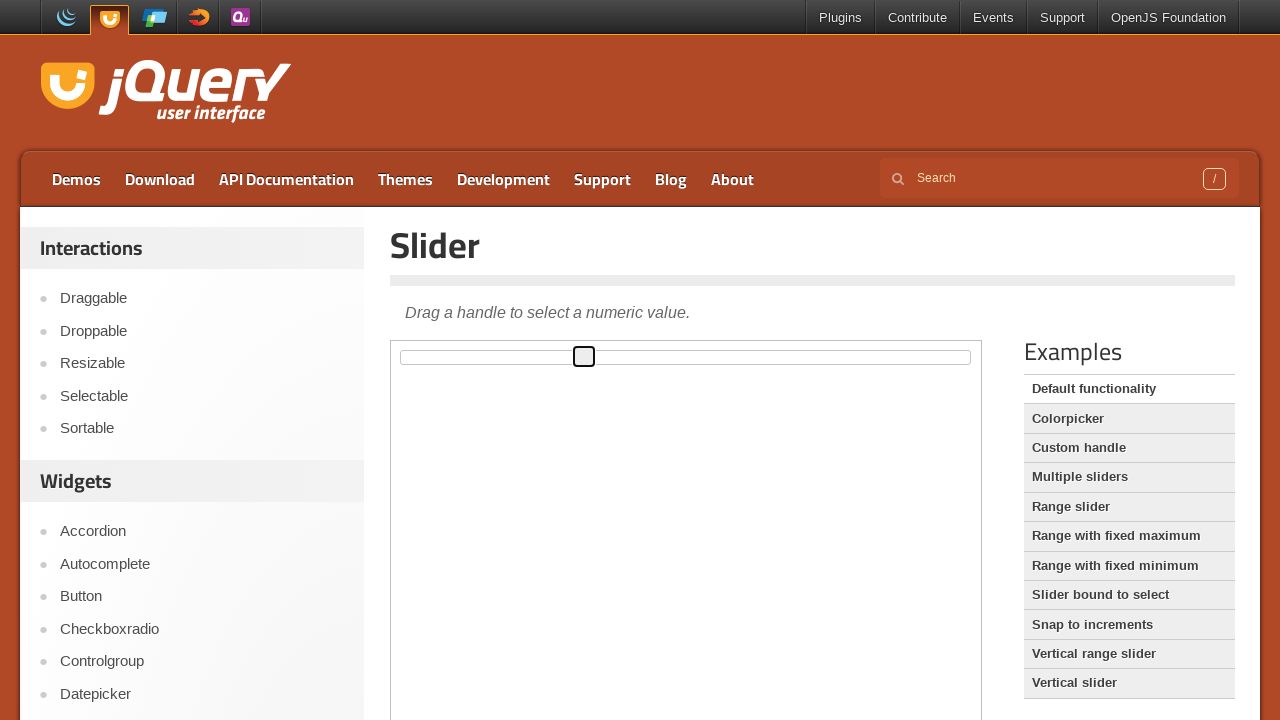

Pressed ArrowRight on slider handle (move 33/80) on iframe >> nth=0 >> internal:control=enter-frame >> span.ui-slider-handle
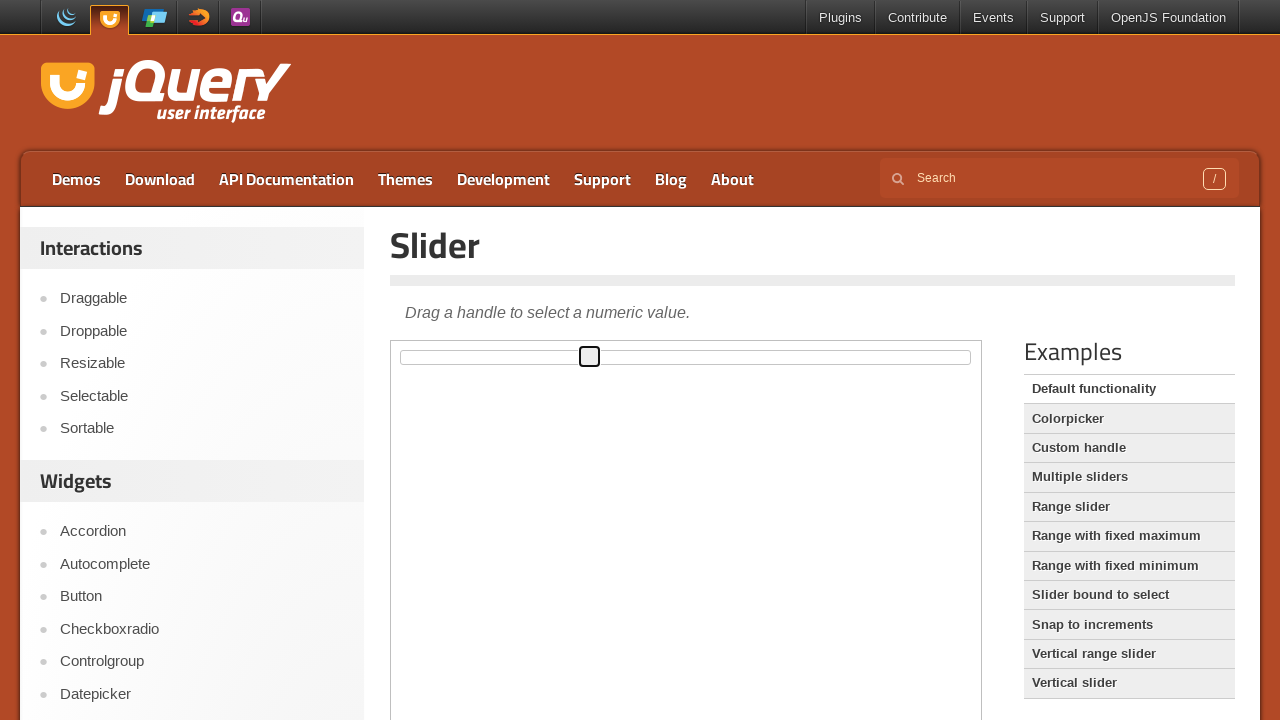

Pressed ArrowRight on slider handle (move 34/80) on iframe >> nth=0 >> internal:control=enter-frame >> span.ui-slider-handle
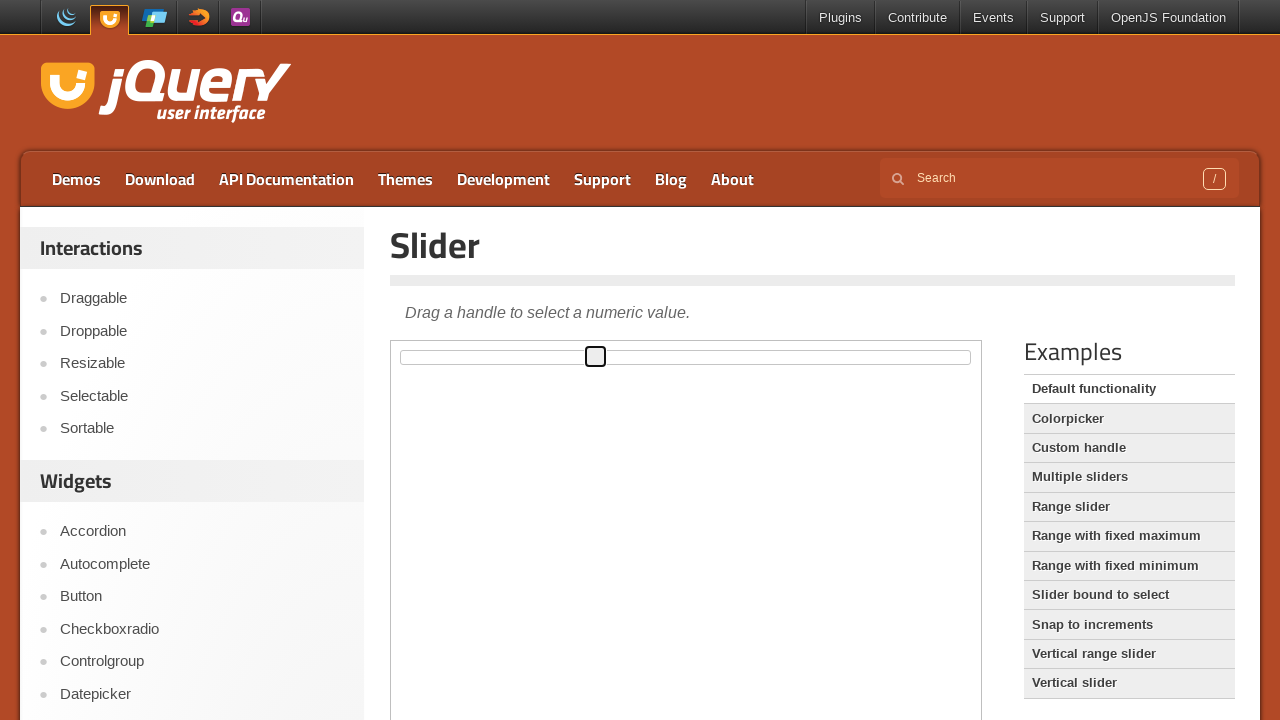

Pressed ArrowRight on slider handle (move 35/80) on iframe >> nth=0 >> internal:control=enter-frame >> span.ui-slider-handle
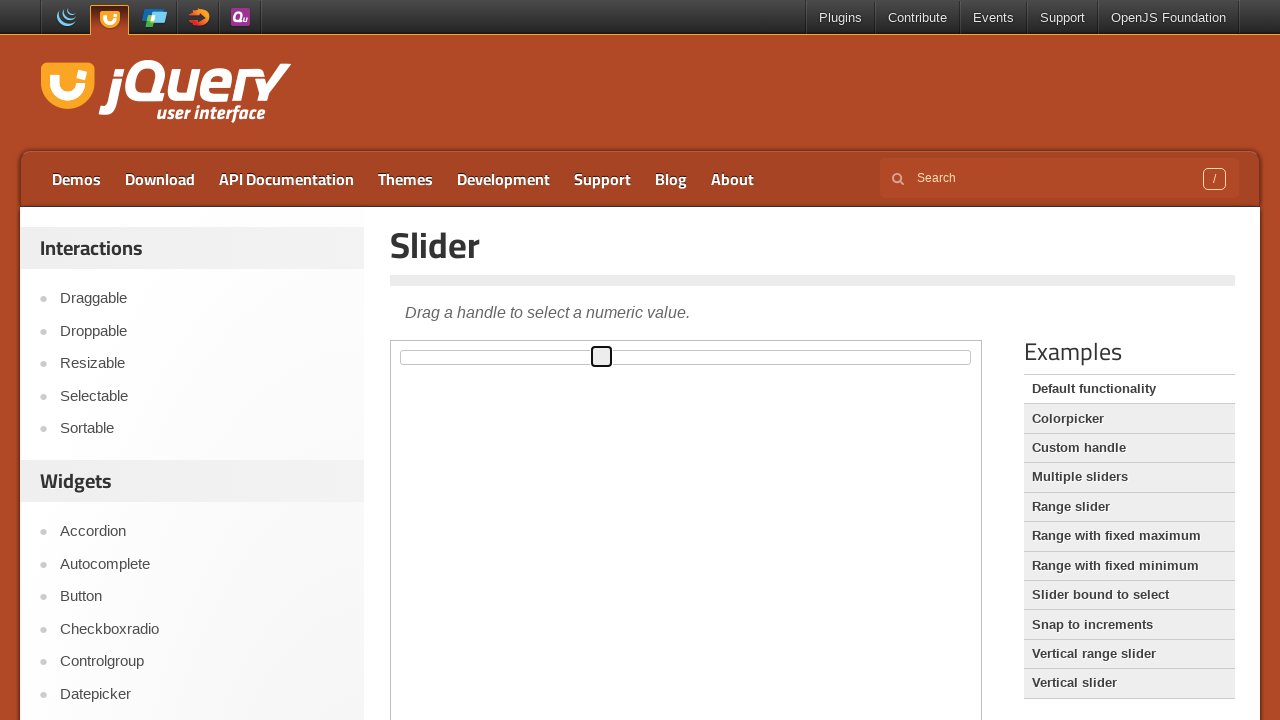

Pressed ArrowRight on slider handle (move 36/80) on iframe >> nth=0 >> internal:control=enter-frame >> span.ui-slider-handle
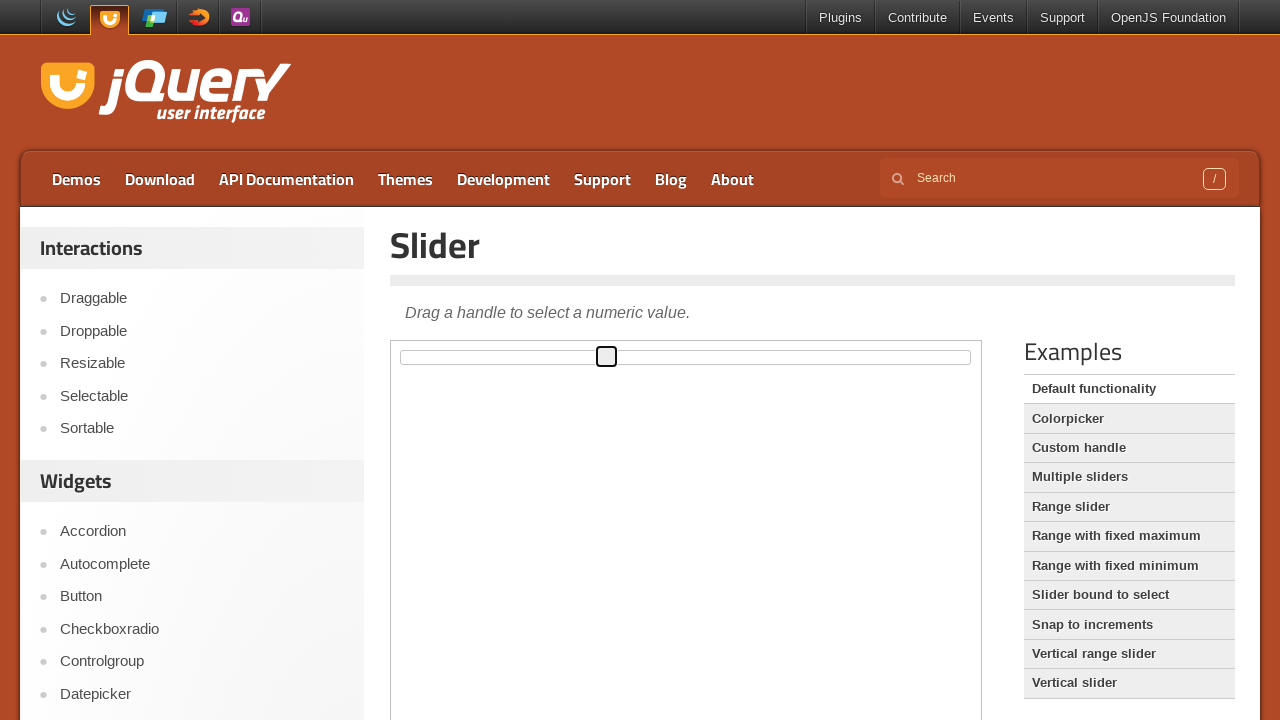

Pressed ArrowRight on slider handle (move 37/80) on iframe >> nth=0 >> internal:control=enter-frame >> span.ui-slider-handle
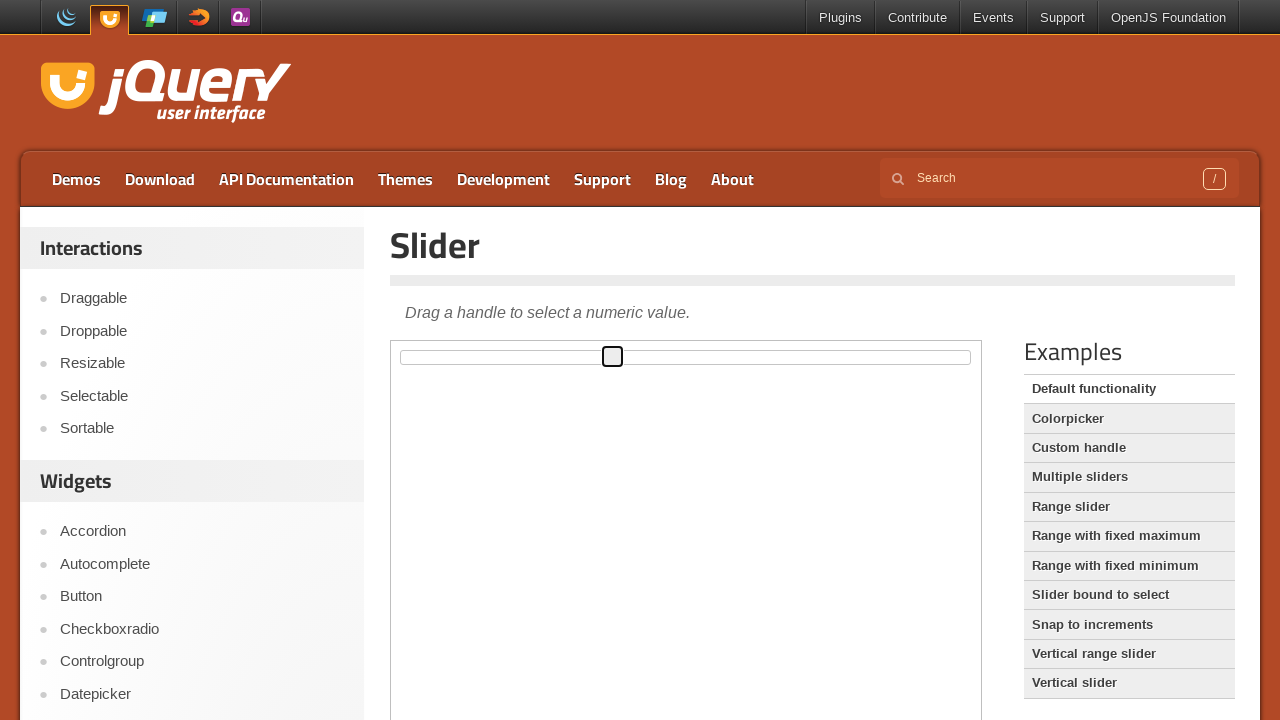

Pressed ArrowRight on slider handle (move 38/80) on iframe >> nth=0 >> internal:control=enter-frame >> span.ui-slider-handle
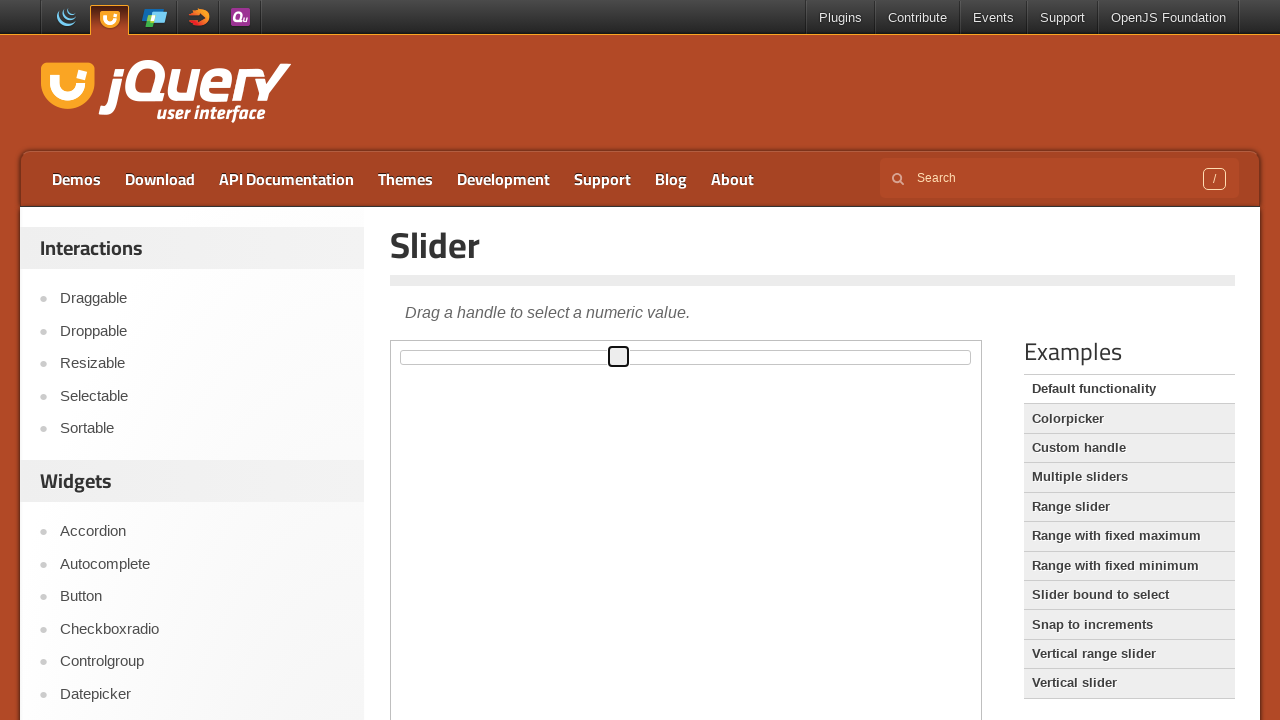

Pressed ArrowRight on slider handle (move 39/80) on iframe >> nth=0 >> internal:control=enter-frame >> span.ui-slider-handle
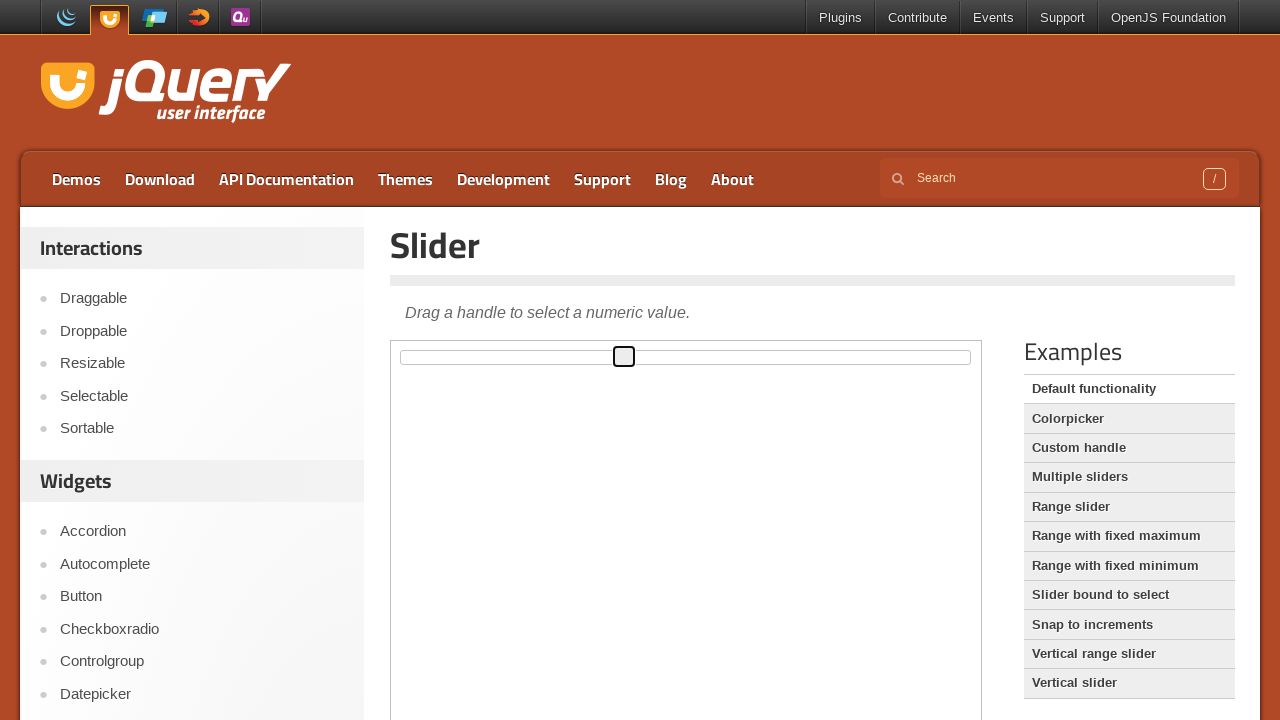

Pressed ArrowRight on slider handle (move 40/80) on iframe >> nth=0 >> internal:control=enter-frame >> span.ui-slider-handle
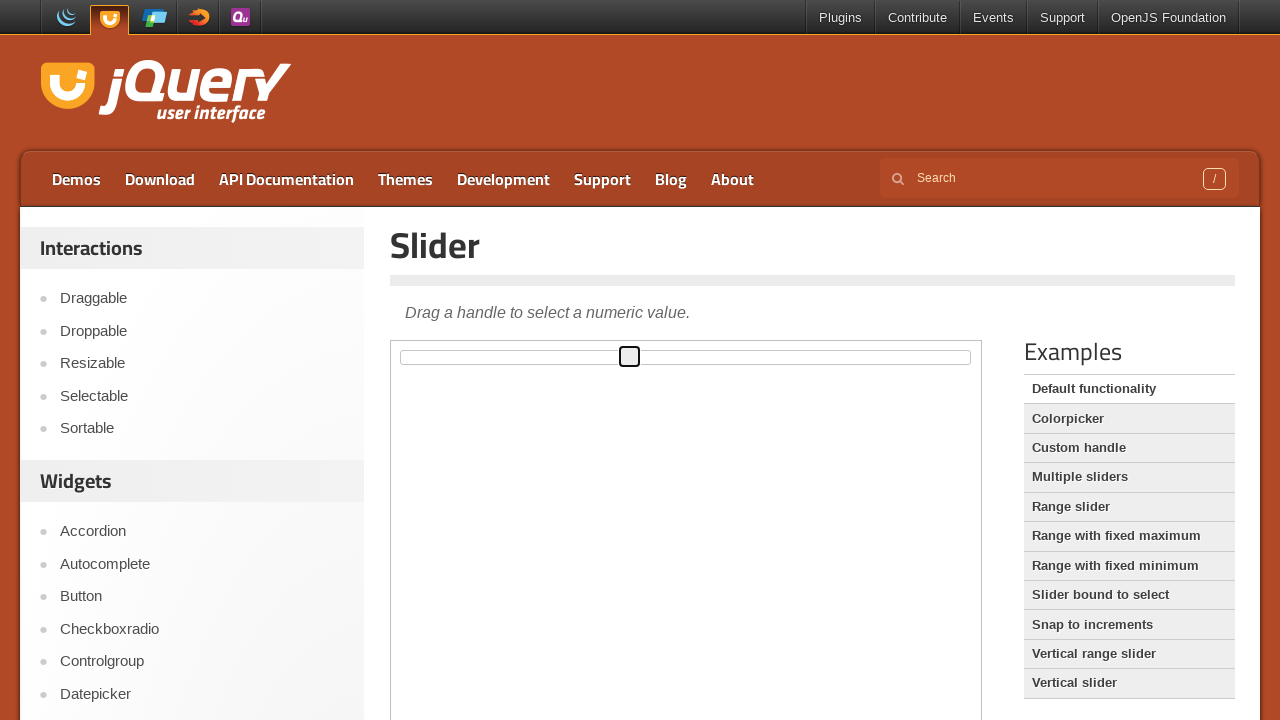

Pressed ArrowRight on slider handle (move 41/80) on iframe >> nth=0 >> internal:control=enter-frame >> span.ui-slider-handle
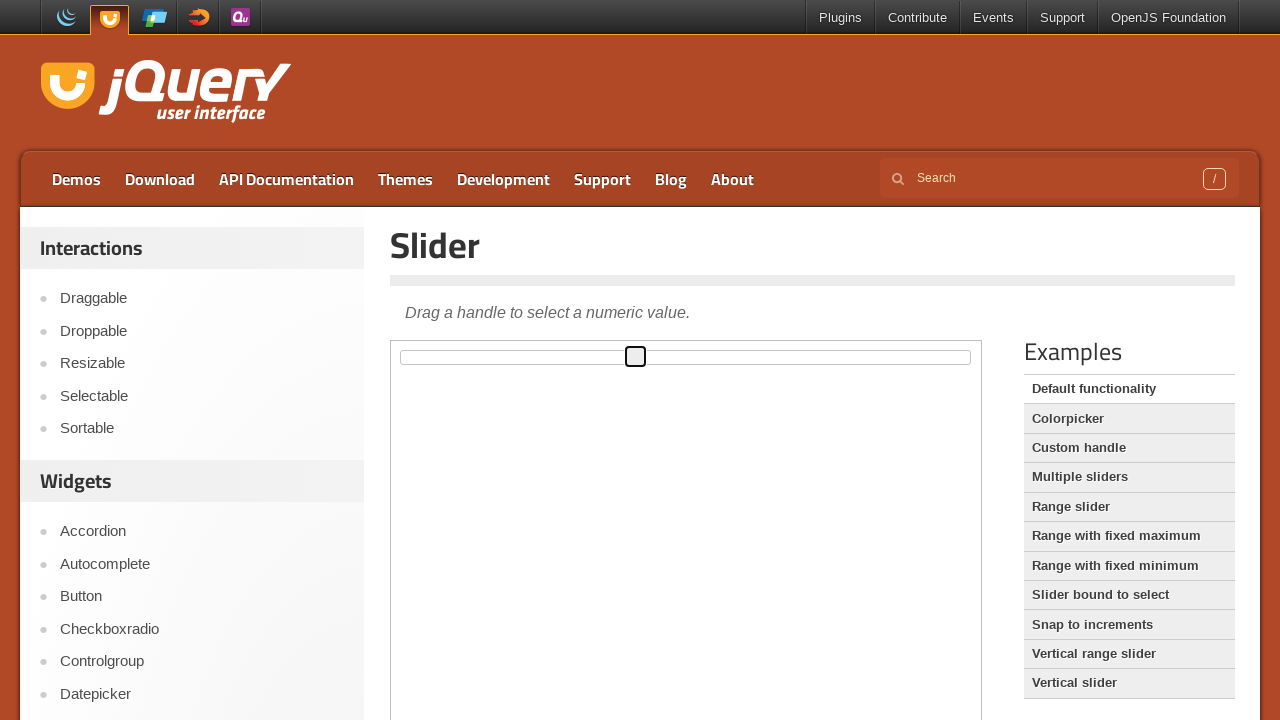

Pressed ArrowRight on slider handle (move 42/80) on iframe >> nth=0 >> internal:control=enter-frame >> span.ui-slider-handle
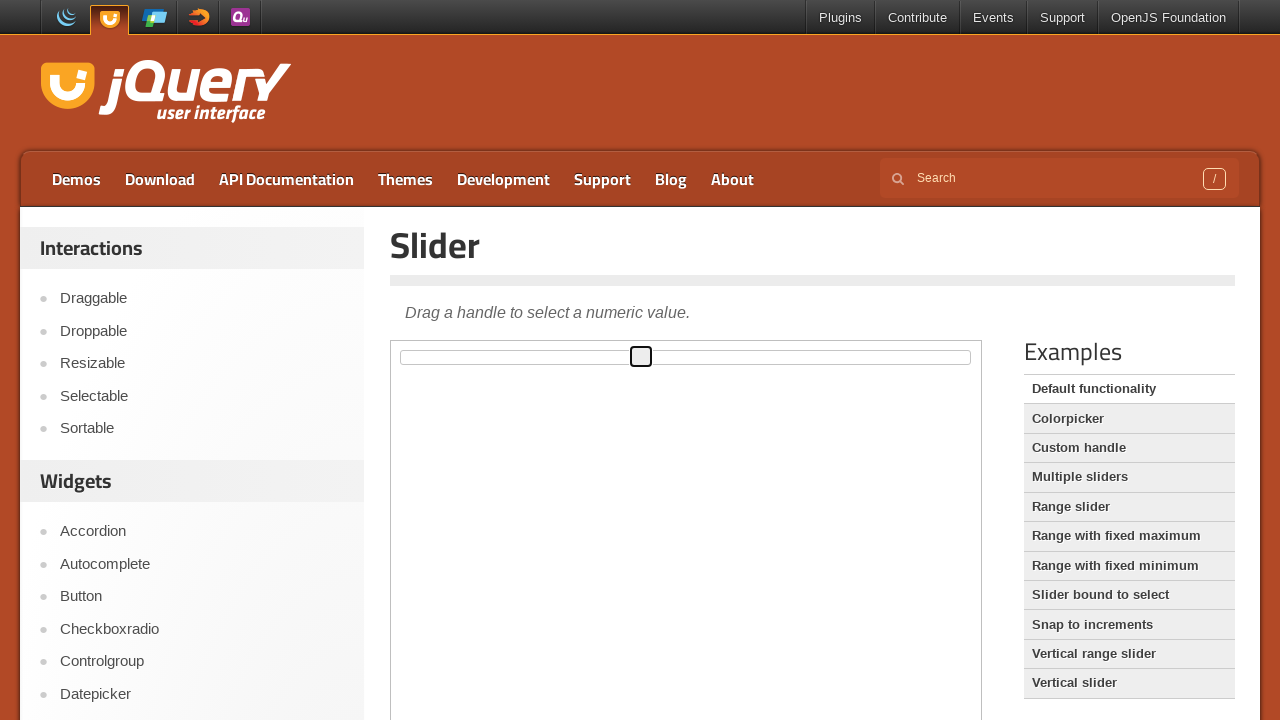

Pressed ArrowRight on slider handle (move 43/80) on iframe >> nth=0 >> internal:control=enter-frame >> span.ui-slider-handle
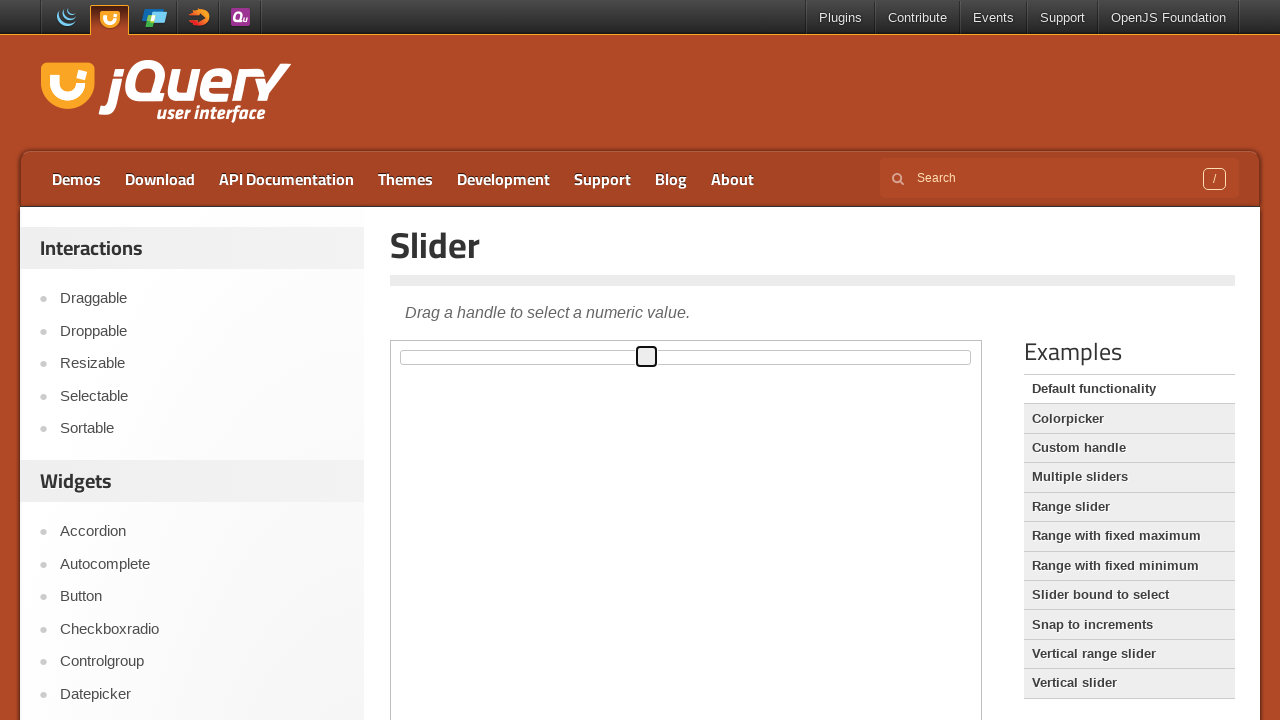

Pressed ArrowRight on slider handle (move 44/80) on iframe >> nth=0 >> internal:control=enter-frame >> span.ui-slider-handle
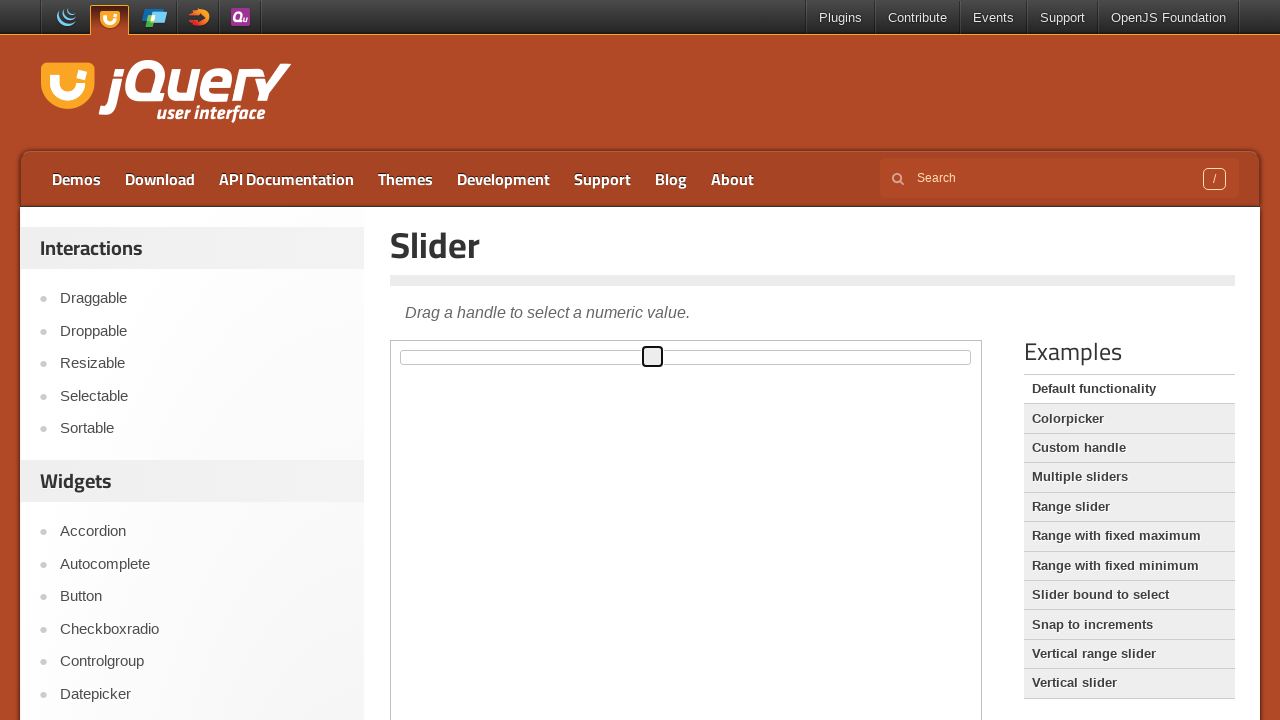

Pressed ArrowRight on slider handle (move 45/80) on iframe >> nth=0 >> internal:control=enter-frame >> span.ui-slider-handle
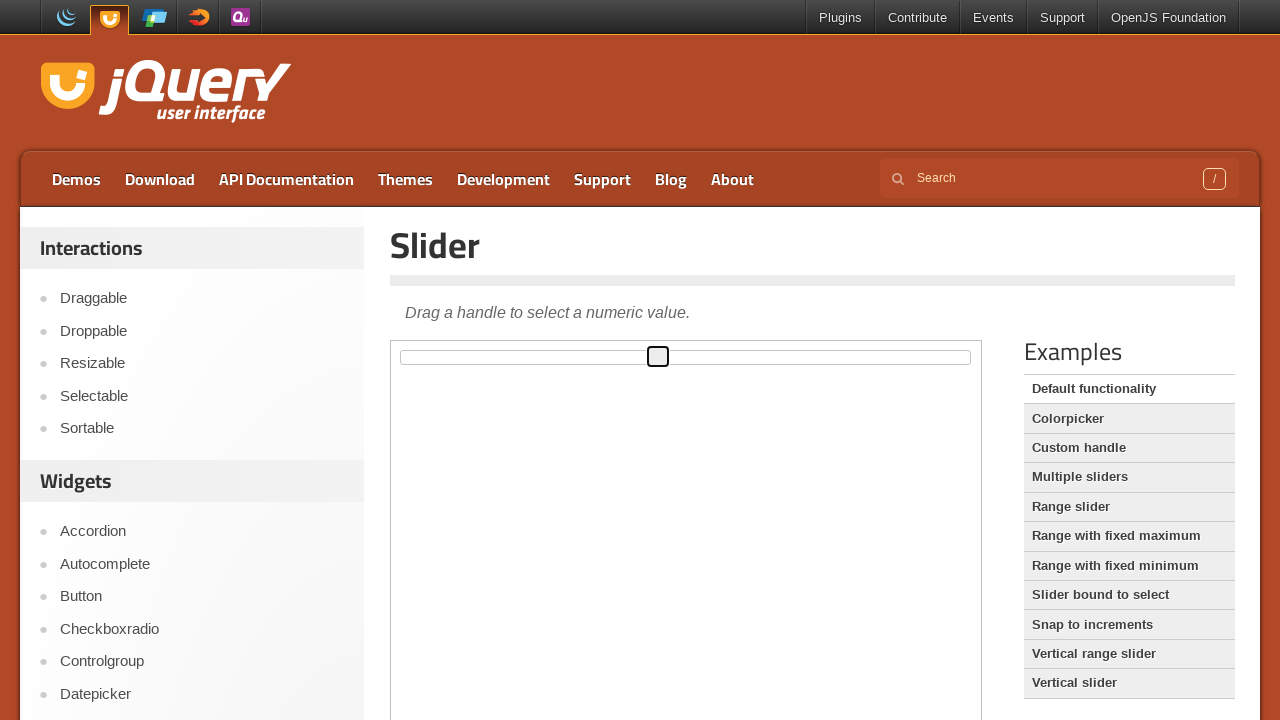

Pressed ArrowRight on slider handle (move 46/80) on iframe >> nth=0 >> internal:control=enter-frame >> span.ui-slider-handle
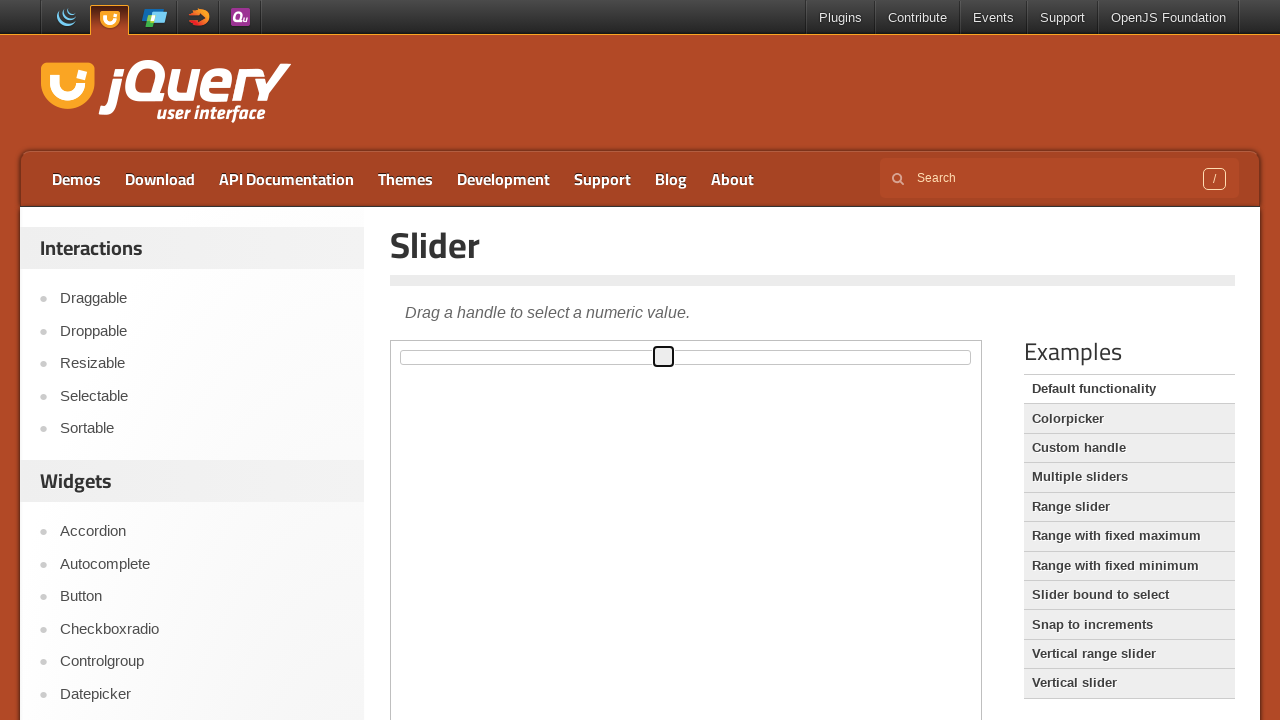

Pressed ArrowRight on slider handle (move 47/80) on iframe >> nth=0 >> internal:control=enter-frame >> span.ui-slider-handle
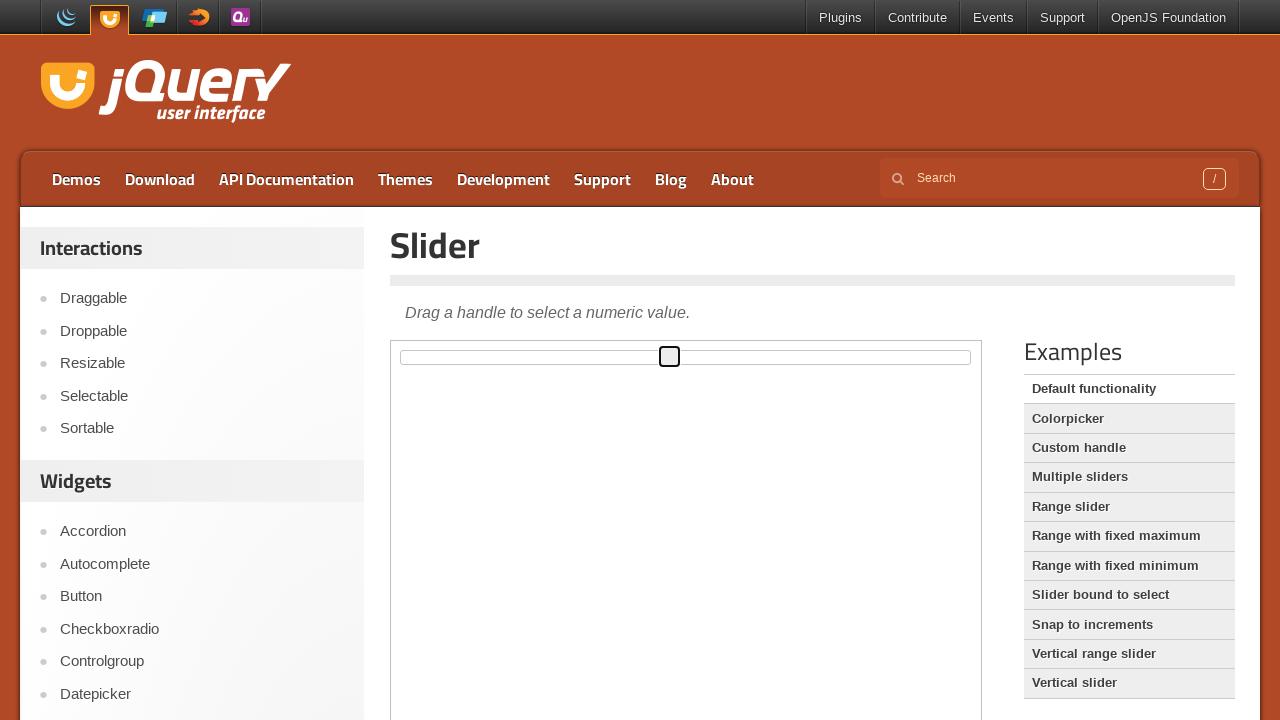

Pressed ArrowRight on slider handle (move 48/80) on iframe >> nth=0 >> internal:control=enter-frame >> span.ui-slider-handle
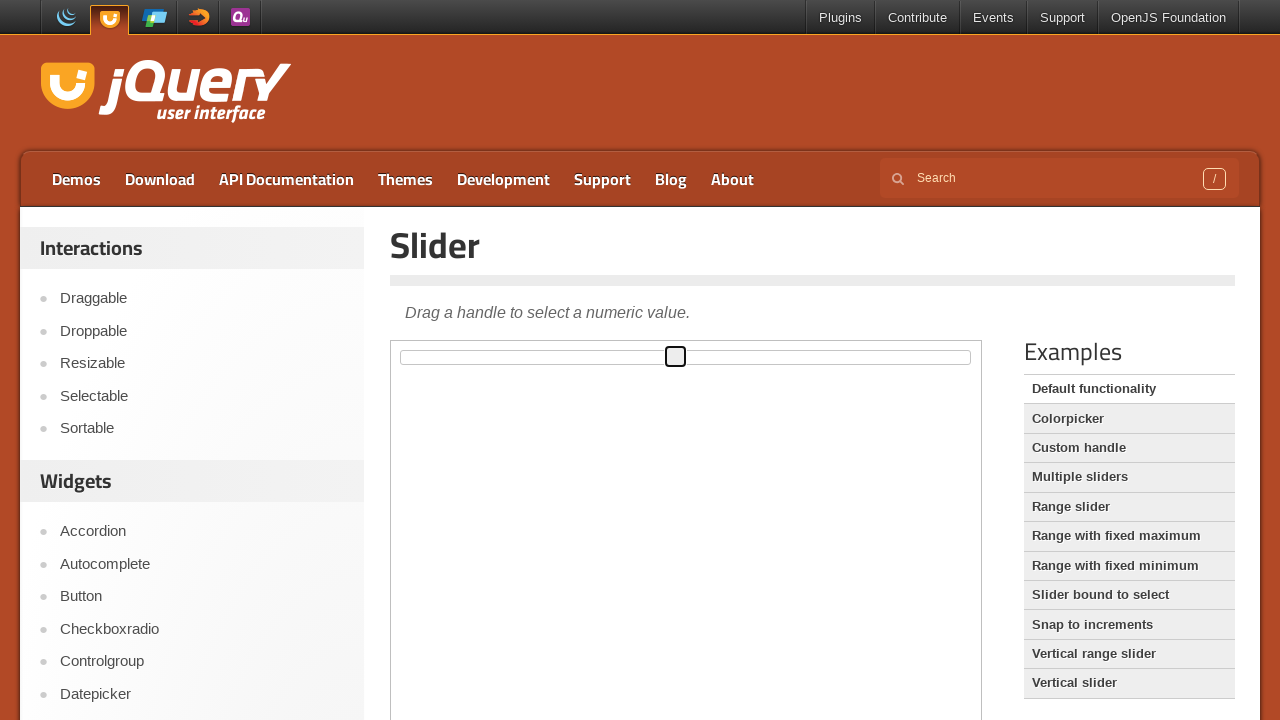

Pressed ArrowRight on slider handle (move 49/80) on iframe >> nth=0 >> internal:control=enter-frame >> span.ui-slider-handle
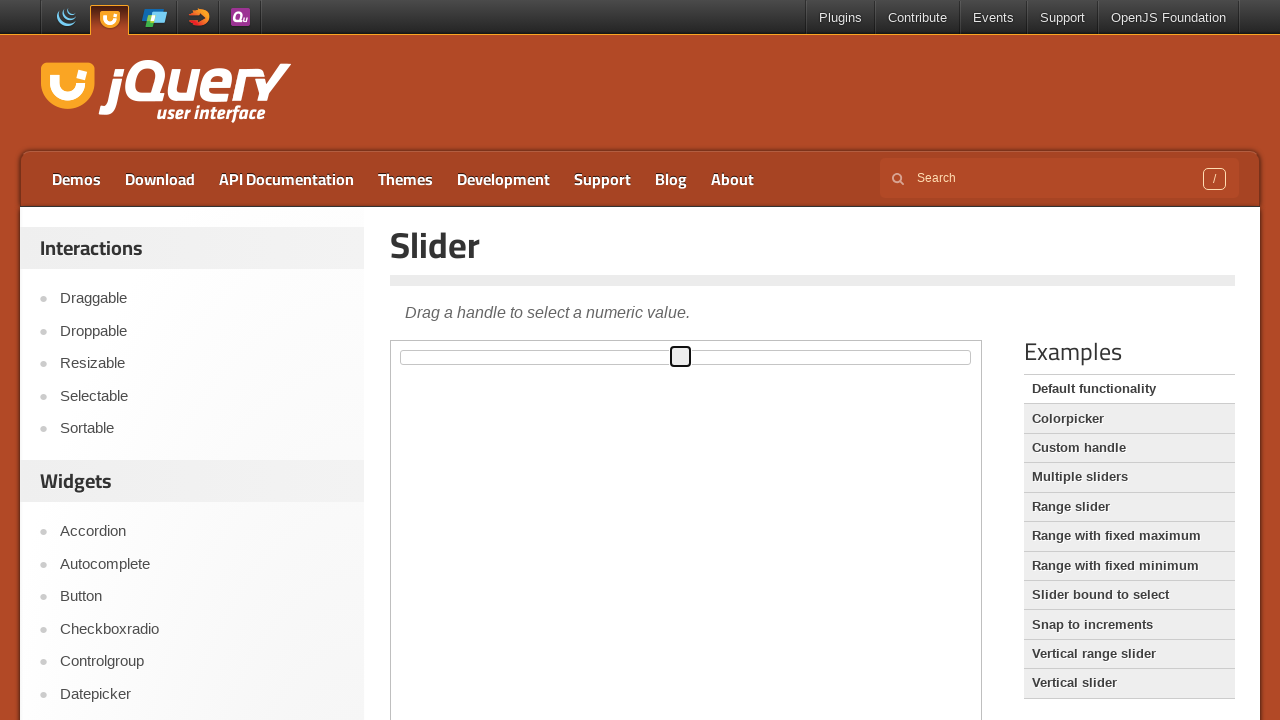

Pressed ArrowRight on slider handle (move 50/80) on iframe >> nth=0 >> internal:control=enter-frame >> span.ui-slider-handle
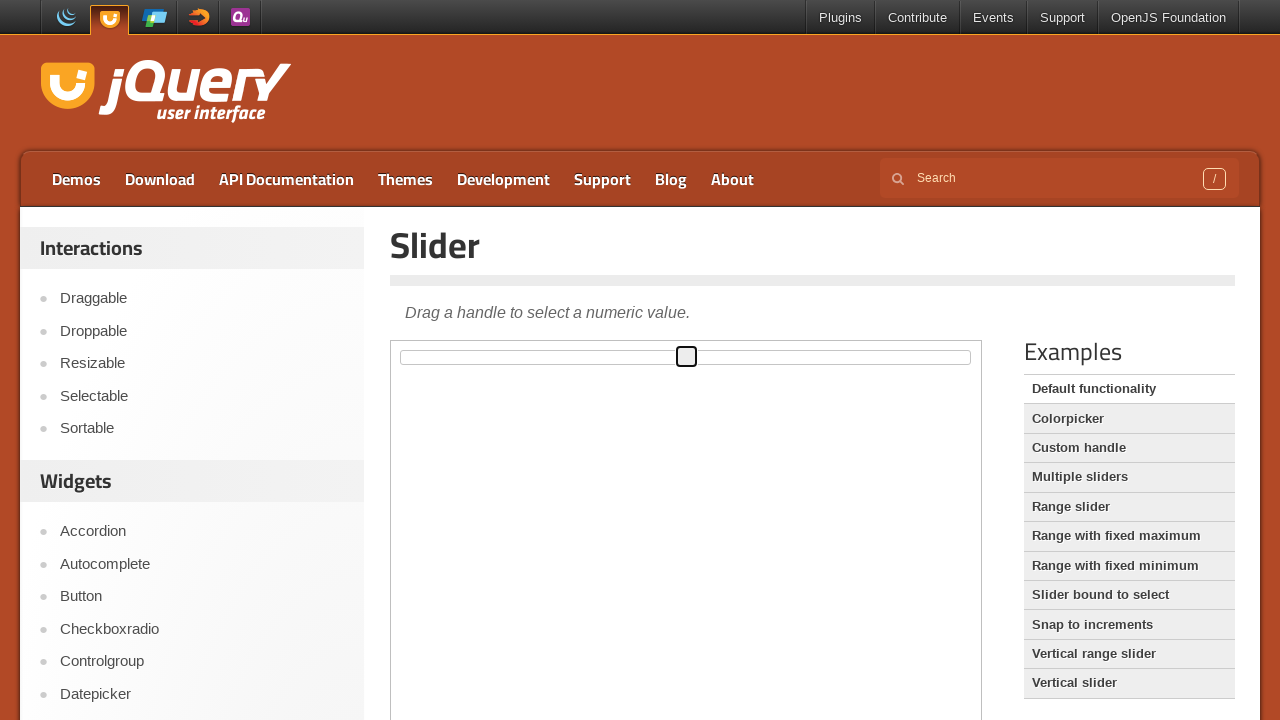

Pressed ArrowRight on slider handle (move 51/80) on iframe >> nth=0 >> internal:control=enter-frame >> span.ui-slider-handle
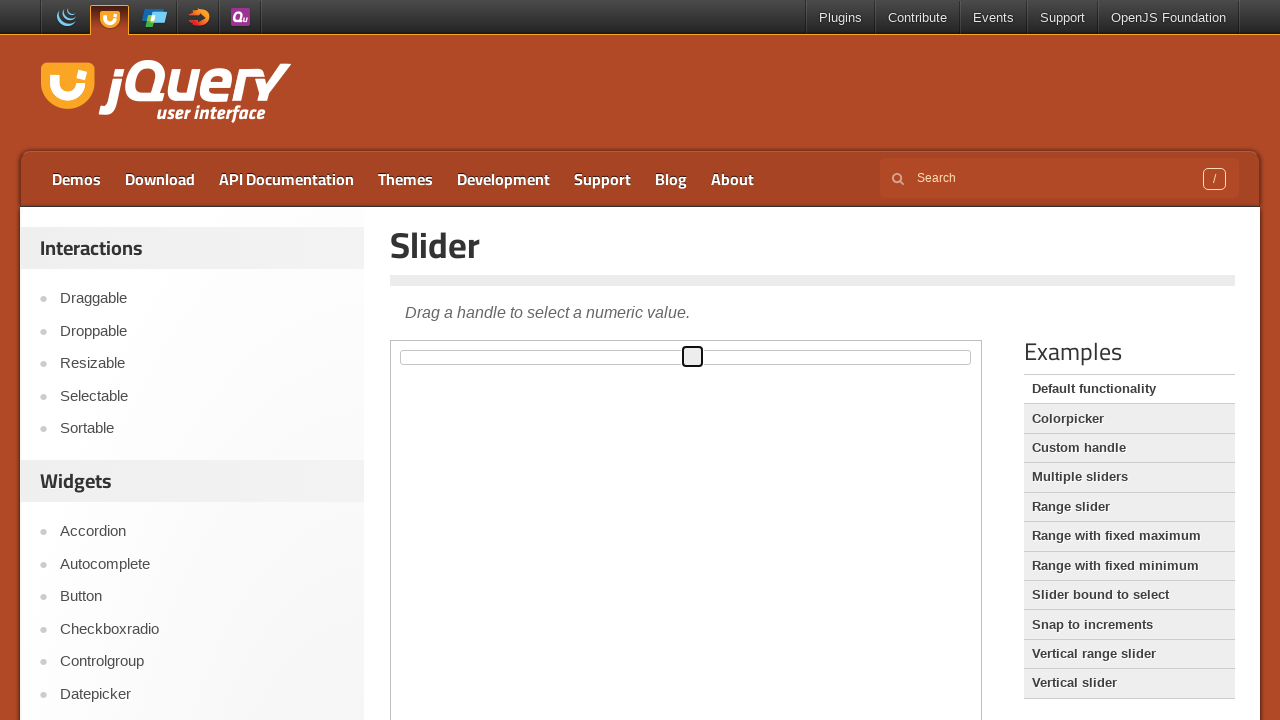

Pressed ArrowRight on slider handle (move 52/80) on iframe >> nth=0 >> internal:control=enter-frame >> span.ui-slider-handle
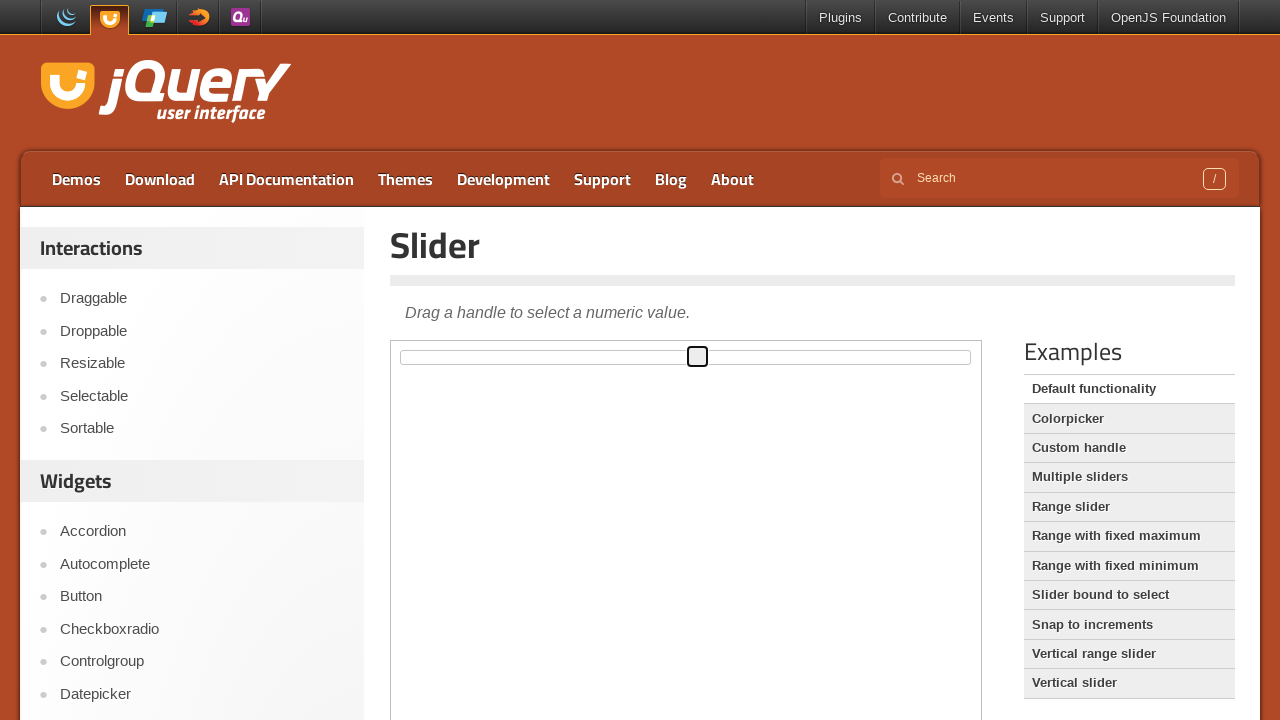

Pressed ArrowRight on slider handle (move 53/80) on iframe >> nth=0 >> internal:control=enter-frame >> span.ui-slider-handle
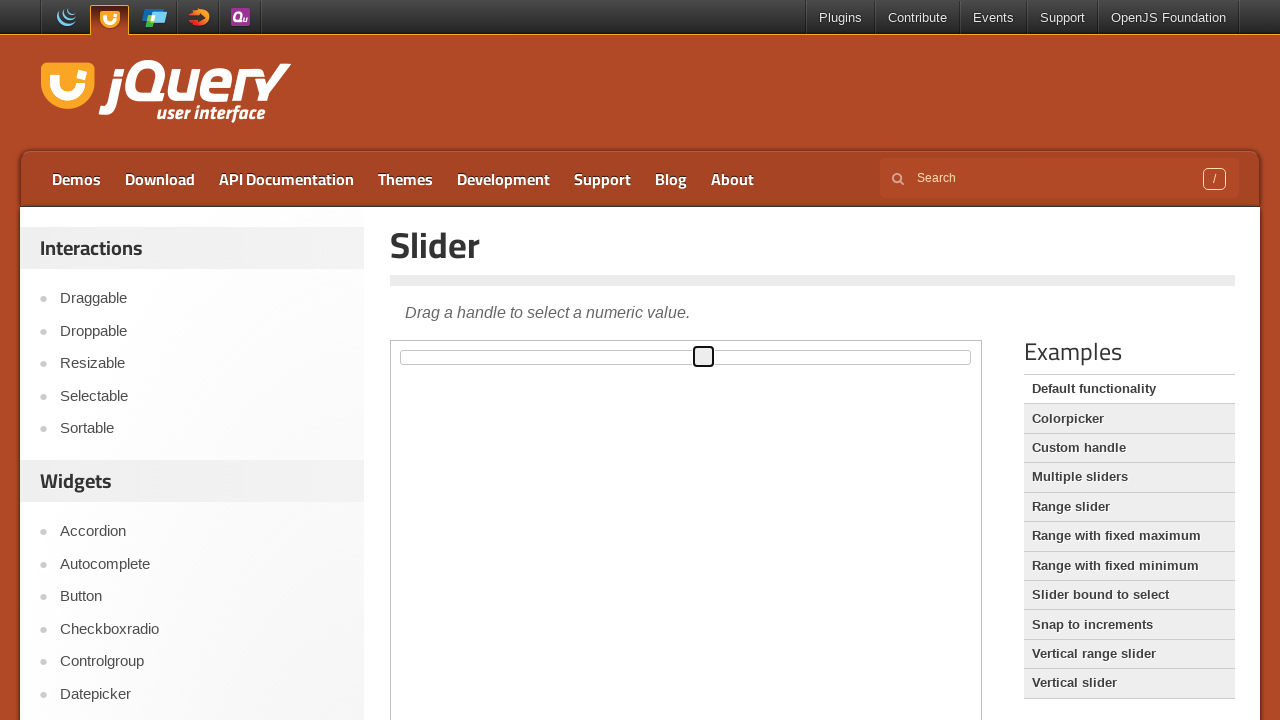

Pressed ArrowRight on slider handle (move 54/80) on iframe >> nth=0 >> internal:control=enter-frame >> span.ui-slider-handle
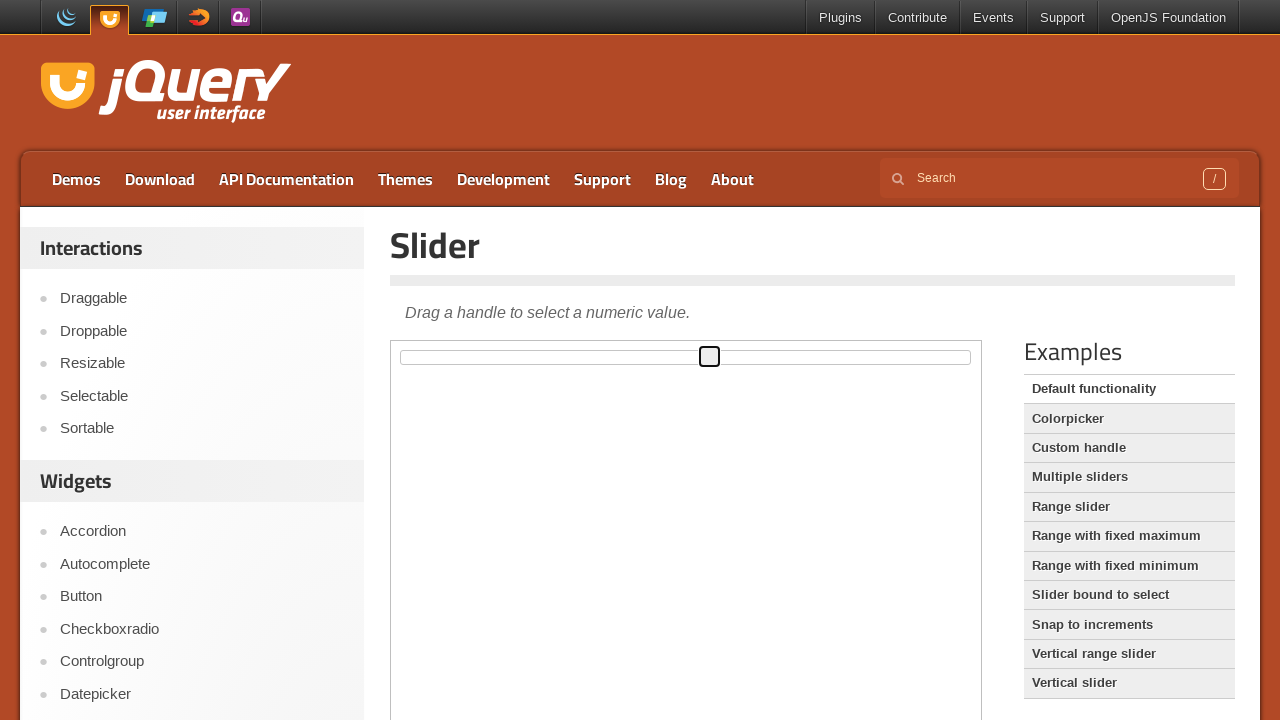

Pressed ArrowRight on slider handle (move 55/80) on iframe >> nth=0 >> internal:control=enter-frame >> span.ui-slider-handle
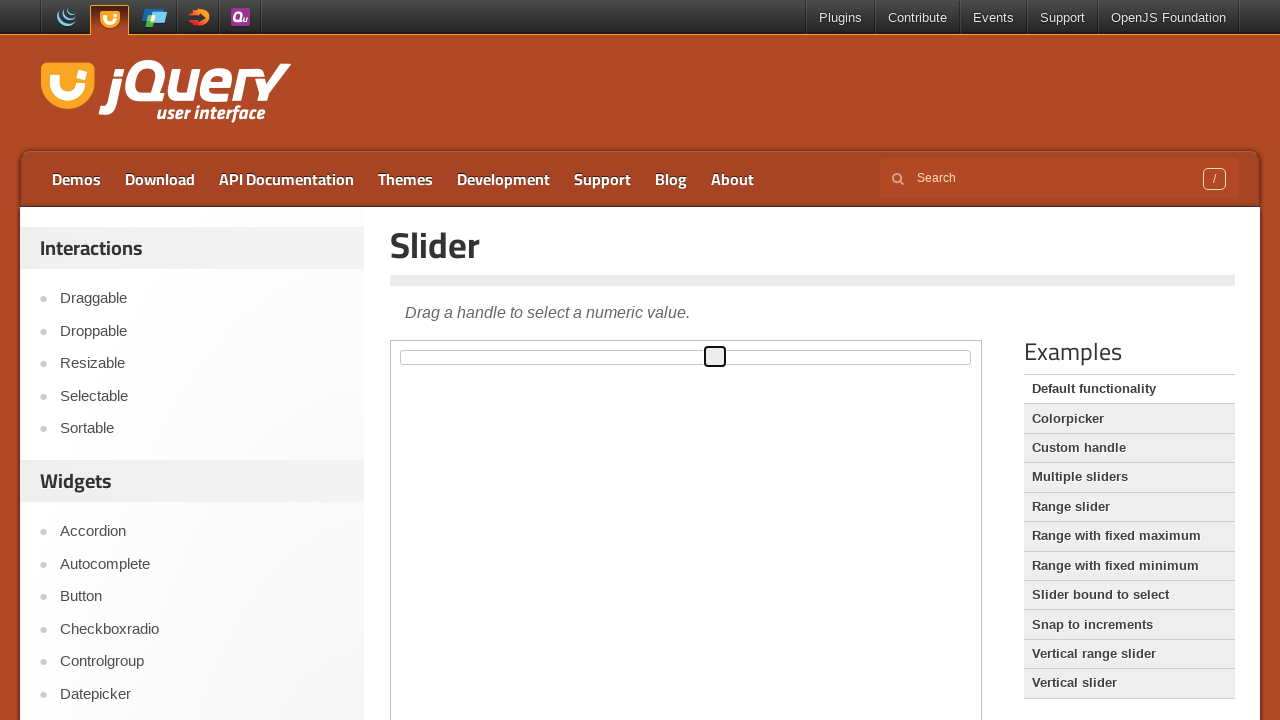

Pressed ArrowRight on slider handle (move 56/80) on iframe >> nth=0 >> internal:control=enter-frame >> span.ui-slider-handle
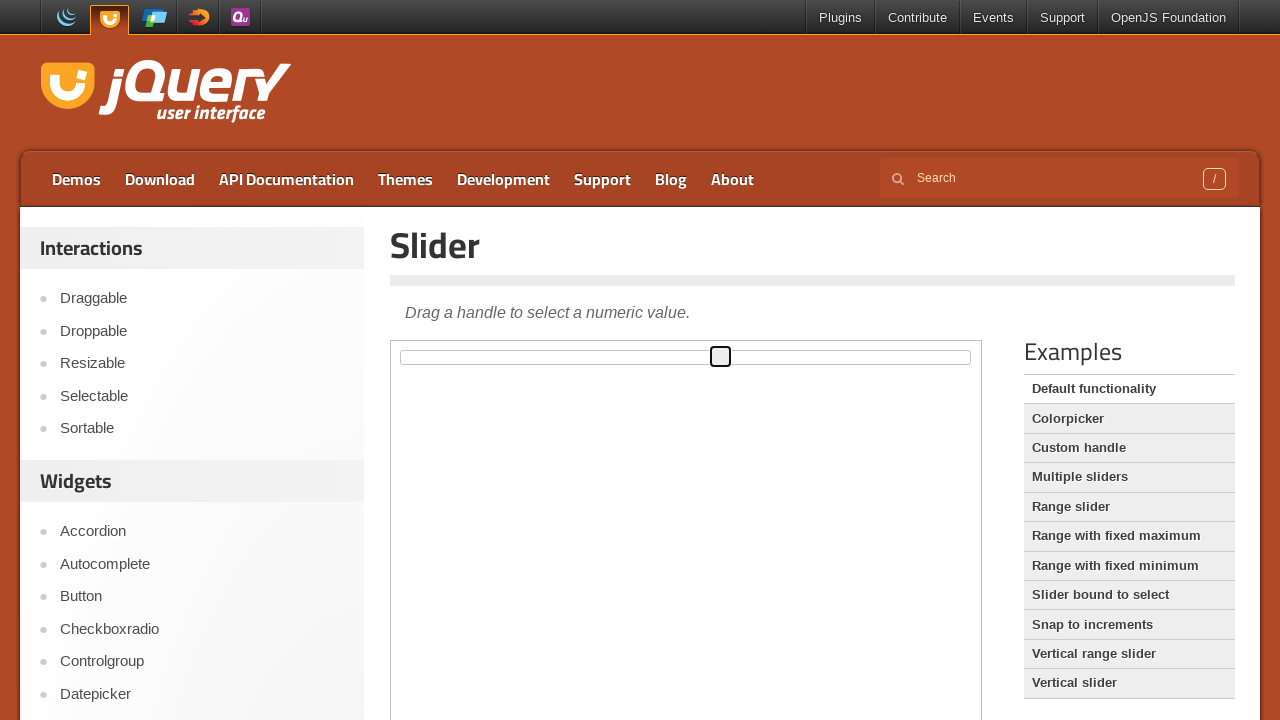

Pressed ArrowRight on slider handle (move 57/80) on iframe >> nth=0 >> internal:control=enter-frame >> span.ui-slider-handle
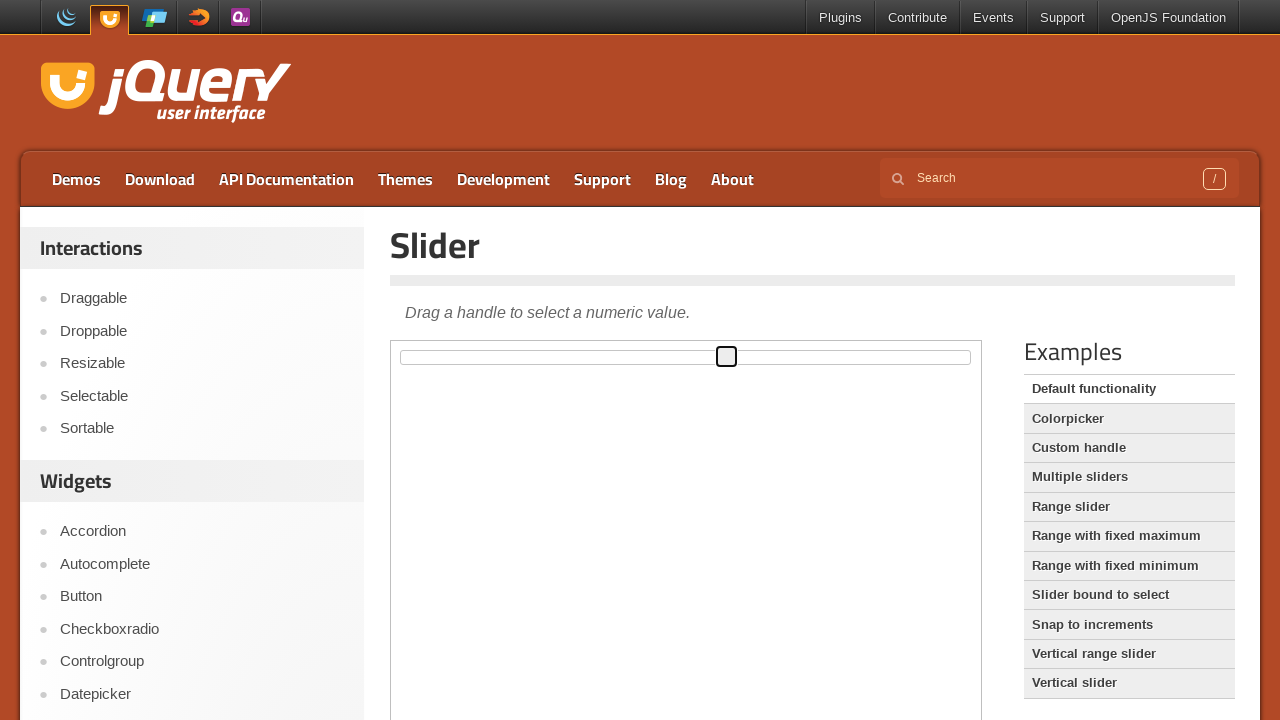

Pressed ArrowRight on slider handle (move 58/80) on iframe >> nth=0 >> internal:control=enter-frame >> span.ui-slider-handle
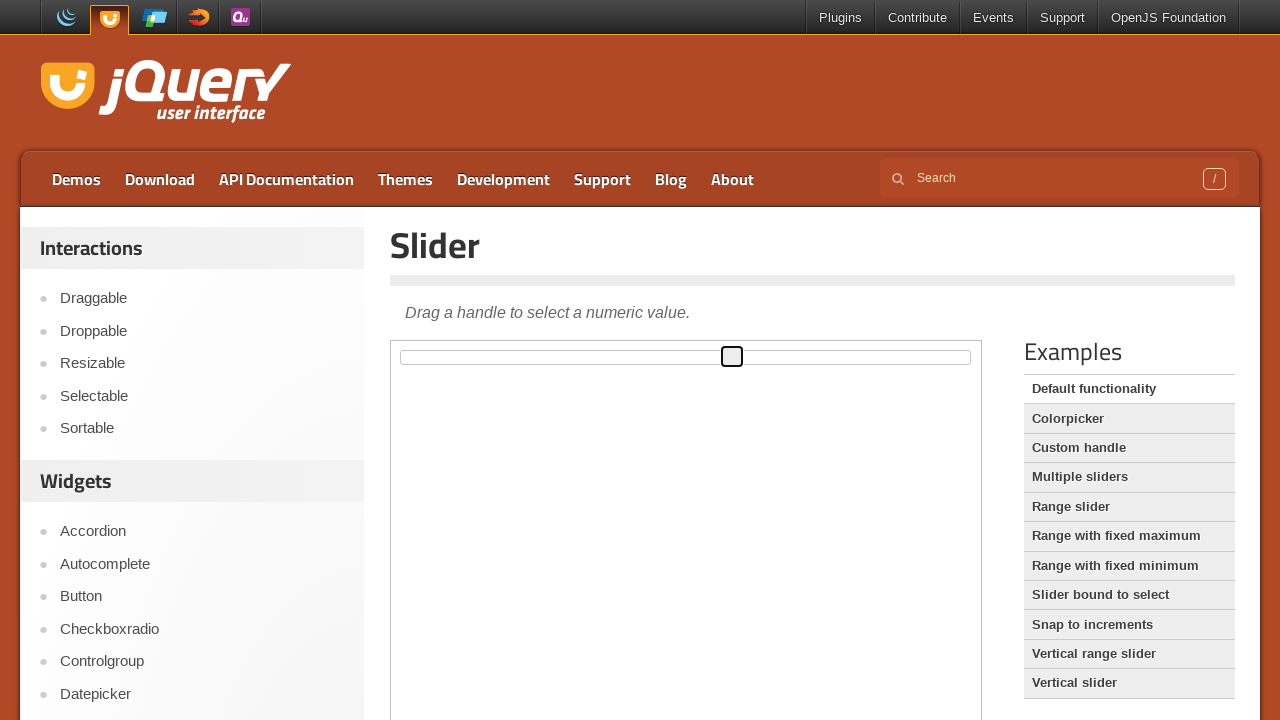

Pressed ArrowRight on slider handle (move 59/80) on iframe >> nth=0 >> internal:control=enter-frame >> span.ui-slider-handle
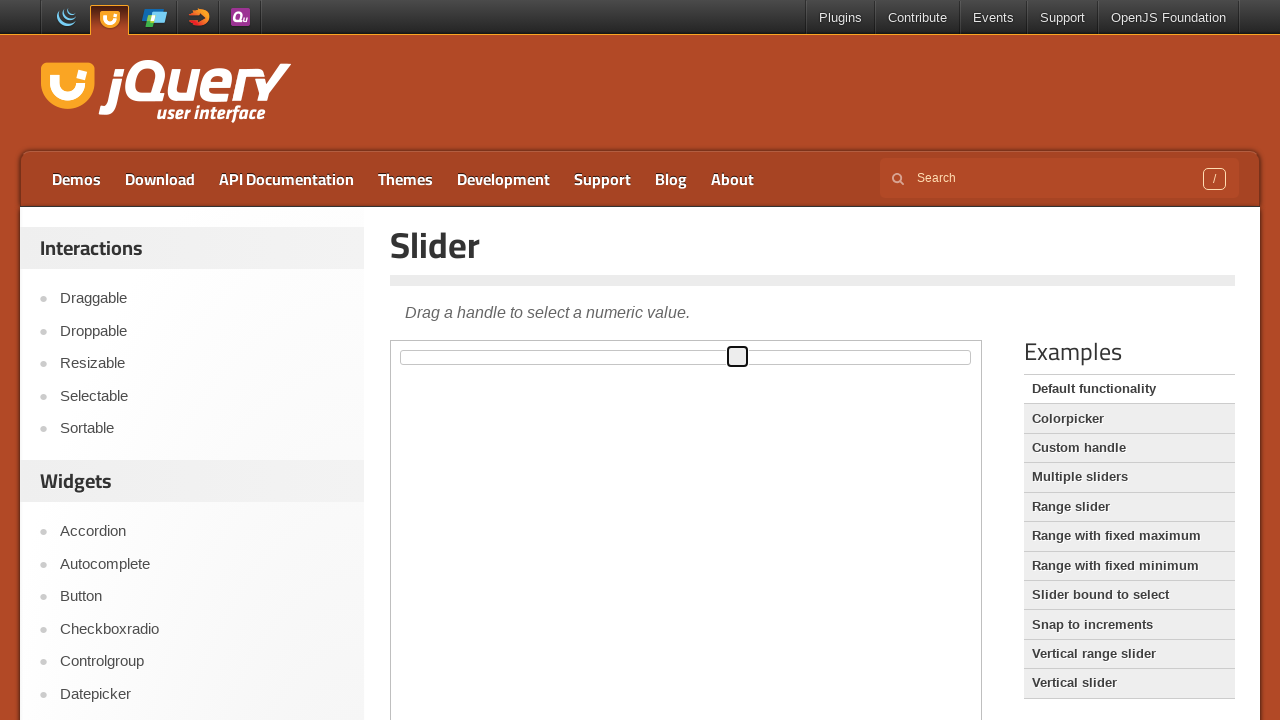

Pressed ArrowRight on slider handle (move 60/80) on iframe >> nth=0 >> internal:control=enter-frame >> span.ui-slider-handle
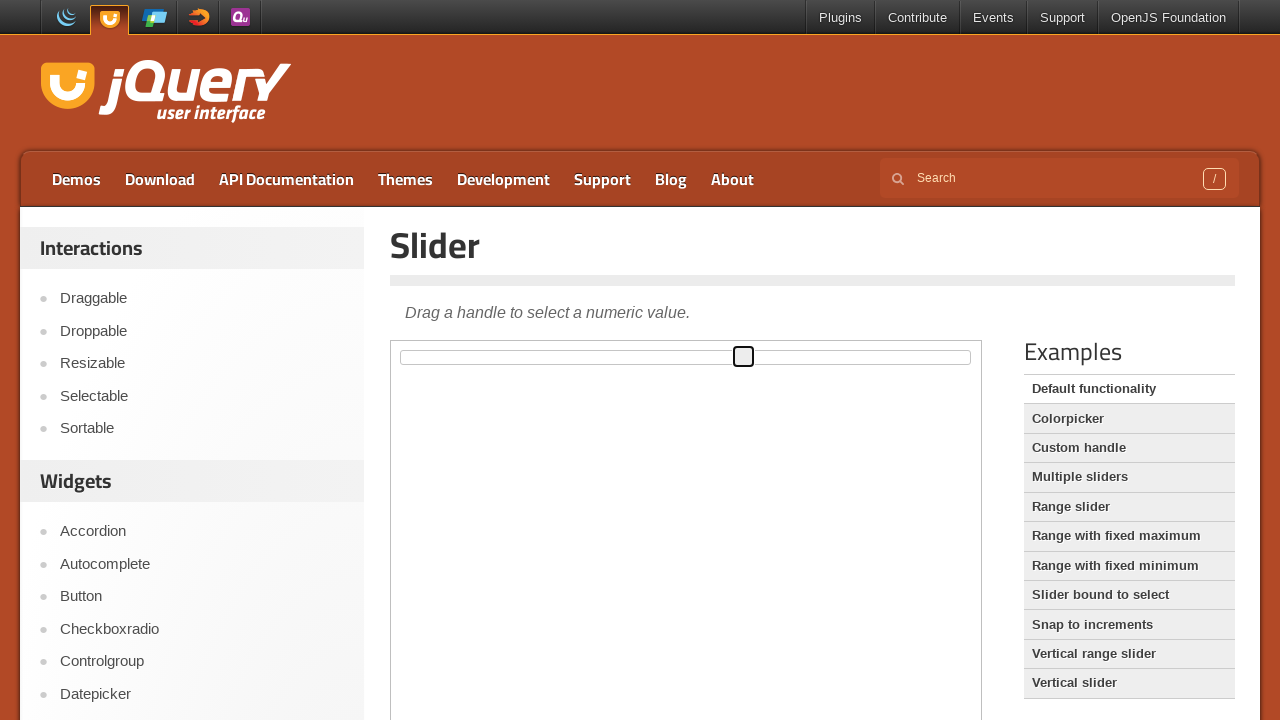

Pressed ArrowRight on slider handle (move 61/80) on iframe >> nth=0 >> internal:control=enter-frame >> span.ui-slider-handle
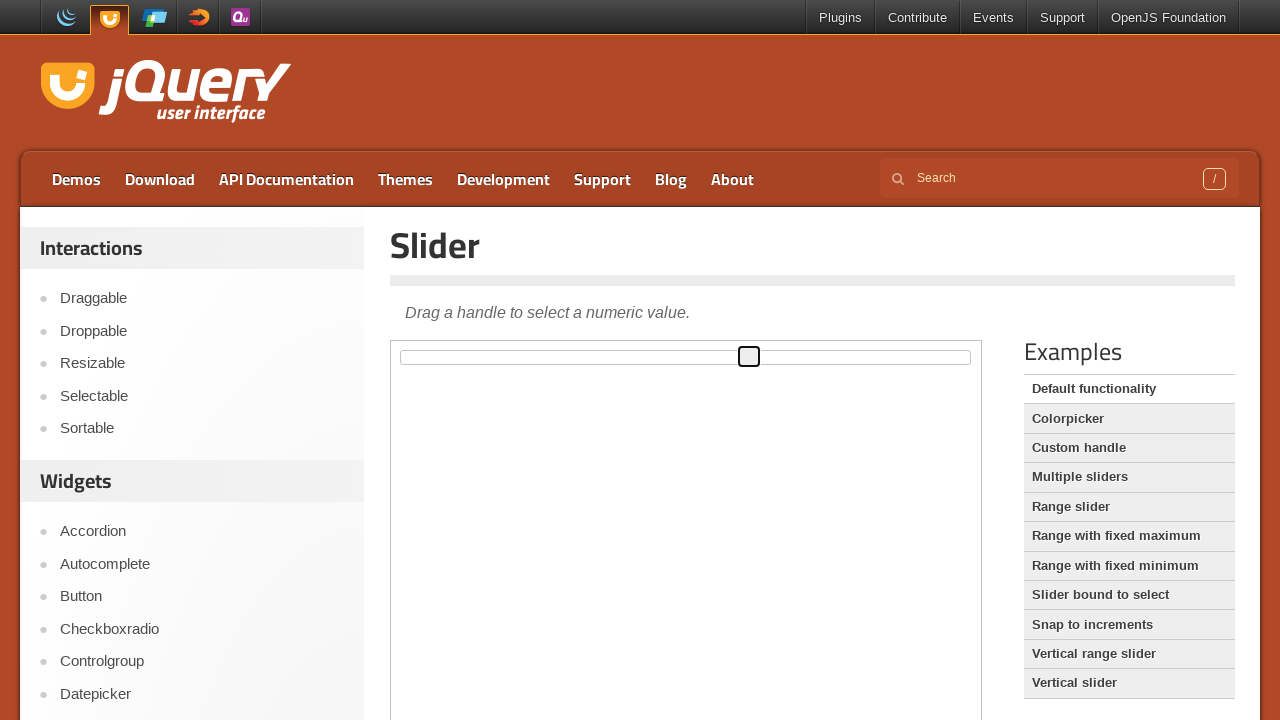

Pressed ArrowRight on slider handle (move 62/80) on iframe >> nth=0 >> internal:control=enter-frame >> span.ui-slider-handle
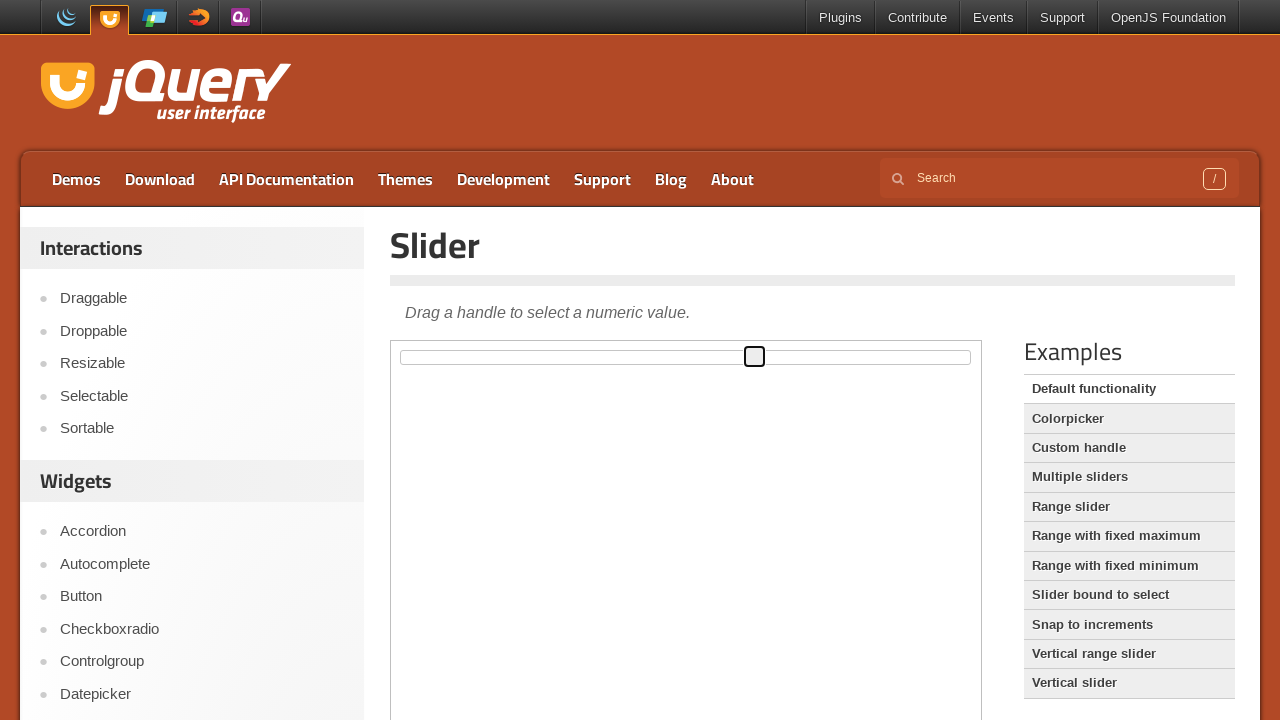

Pressed ArrowRight on slider handle (move 63/80) on iframe >> nth=0 >> internal:control=enter-frame >> span.ui-slider-handle
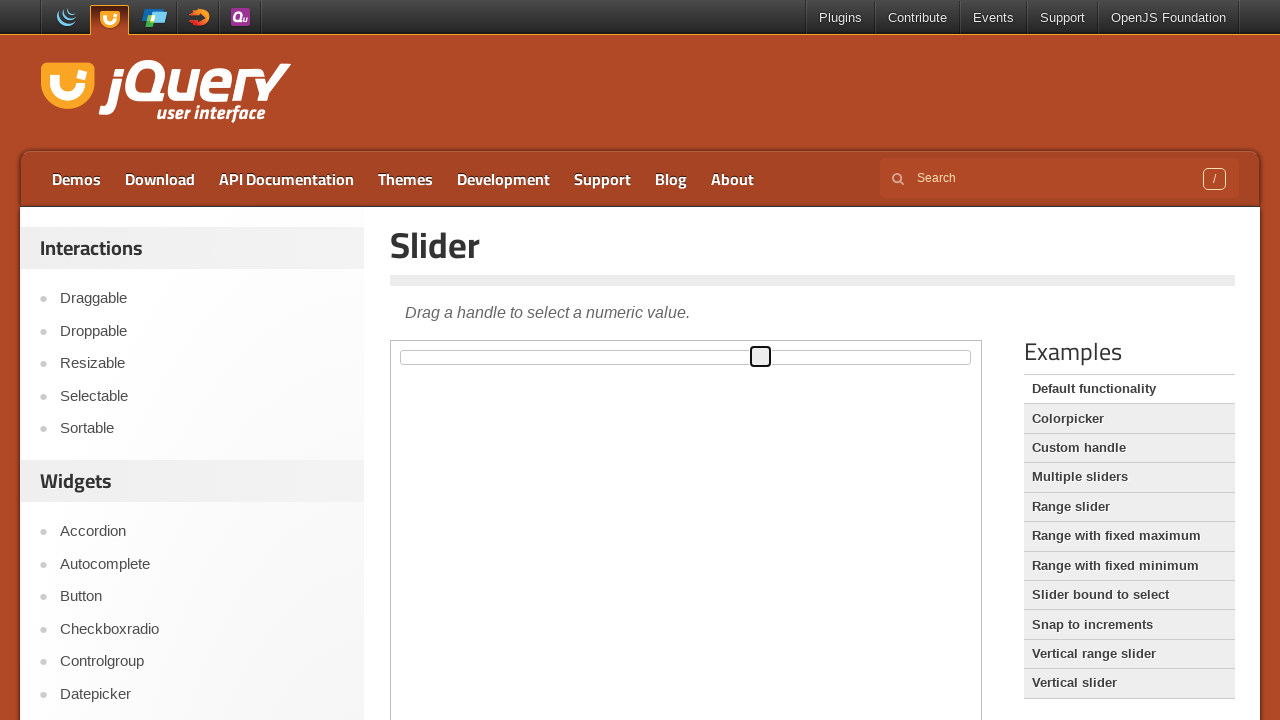

Pressed ArrowRight on slider handle (move 64/80) on iframe >> nth=0 >> internal:control=enter-frame >> span.ui-slider-handle
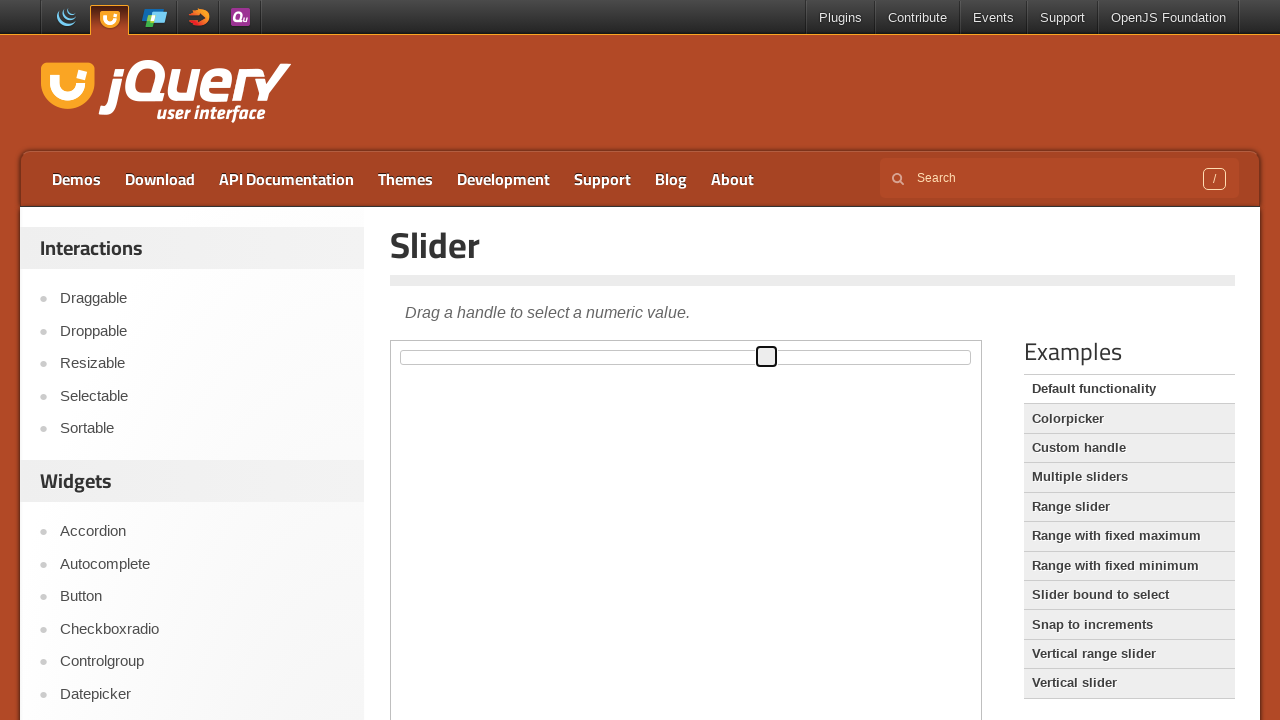

Pressed ArrowRight on slider handle (move 65/80) on iframe >> nth=0 >> internal:control=enter-frame >> span.ui-slider-handle
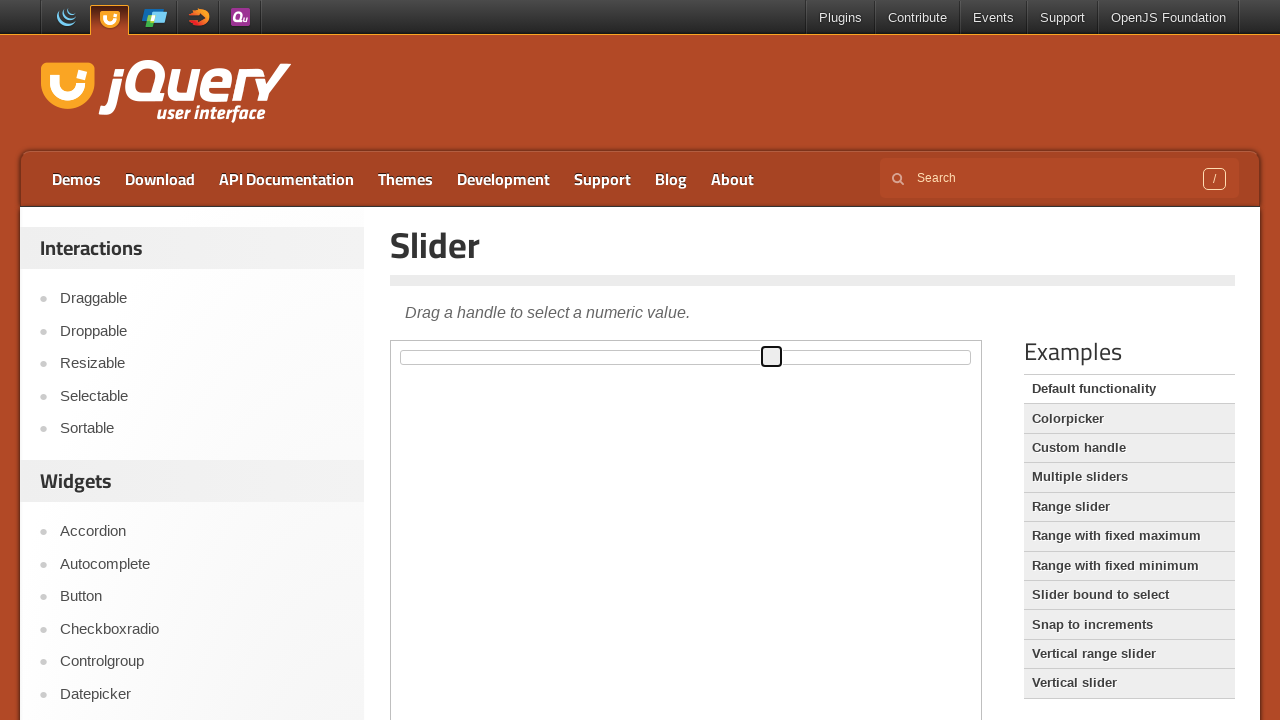

Pressed ArrowRight on slider handle (move 66/80) on iframe >> nth=0 >> internal:control=enter-frame >> span.ui-slider-handle
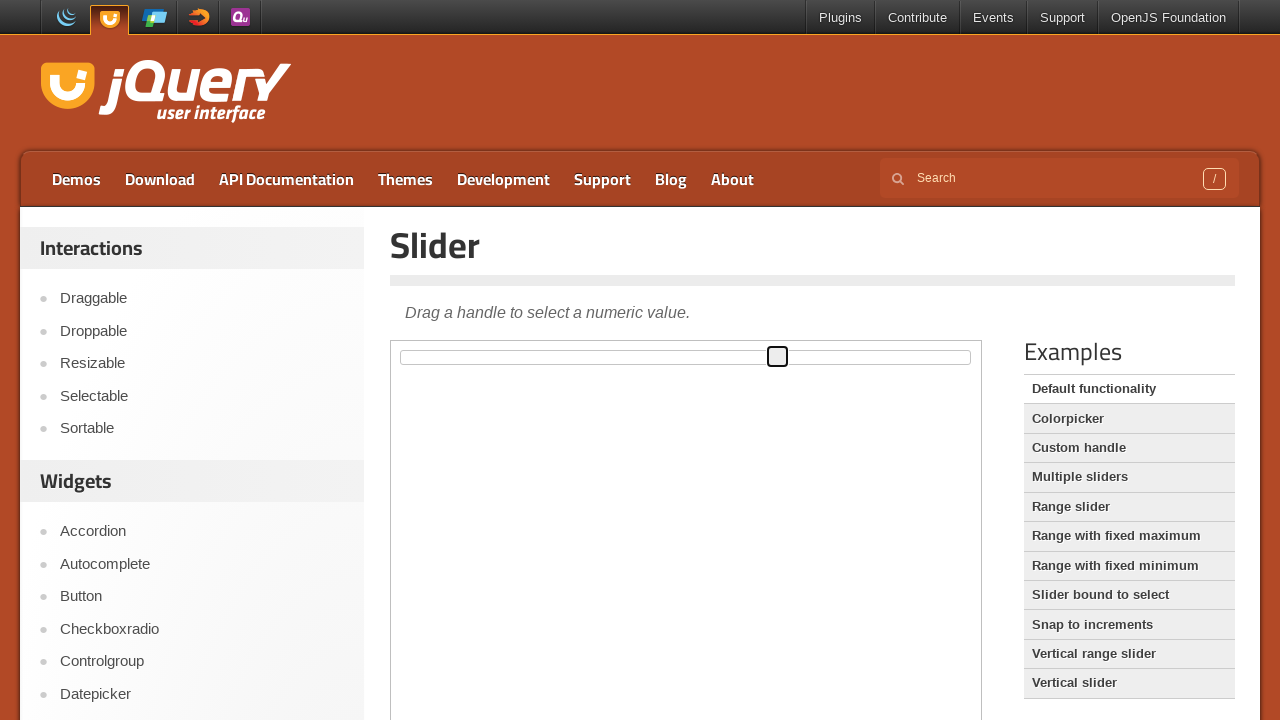

Pressed ArrowRight on slider handle (move 67/80) on iframe >> nth=0 >> internal:control=enter-frame >> span.ui-slider-handle
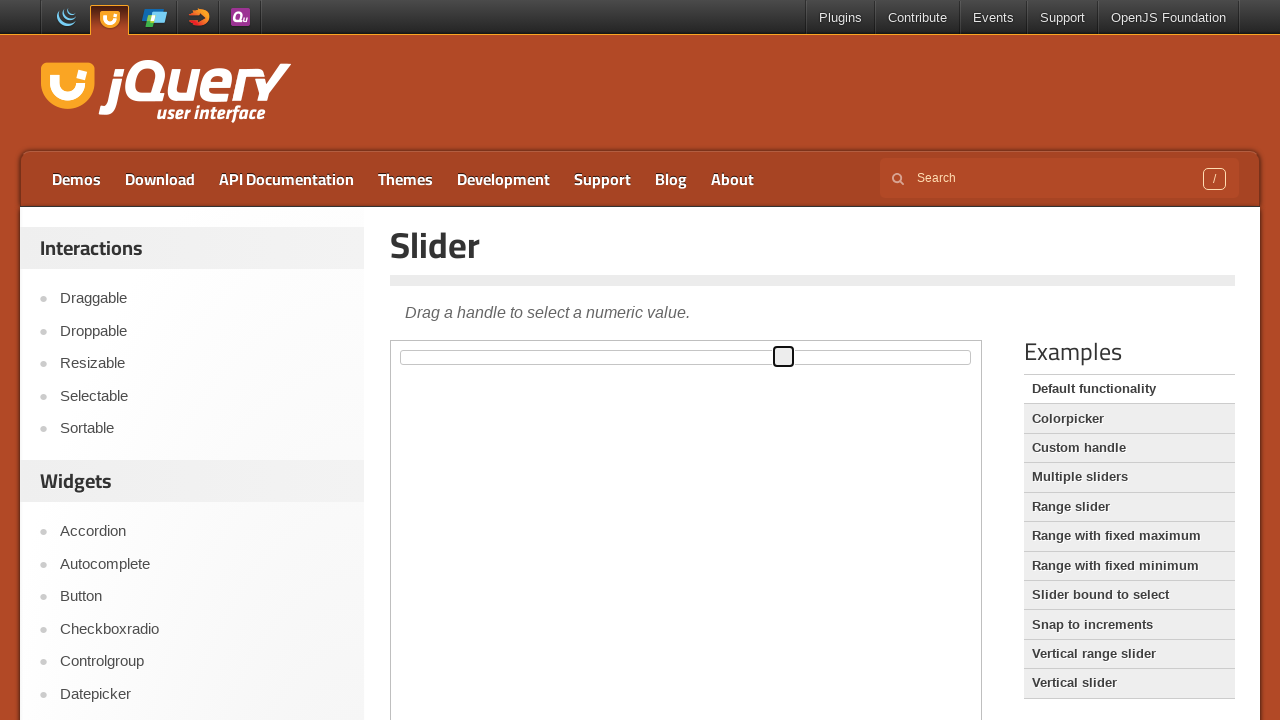

Pressed ArrowRight on slider handle (move 68/80) on iframe >> nth=0 >> internal:control=enter-frame >> span.ui-slider-handle
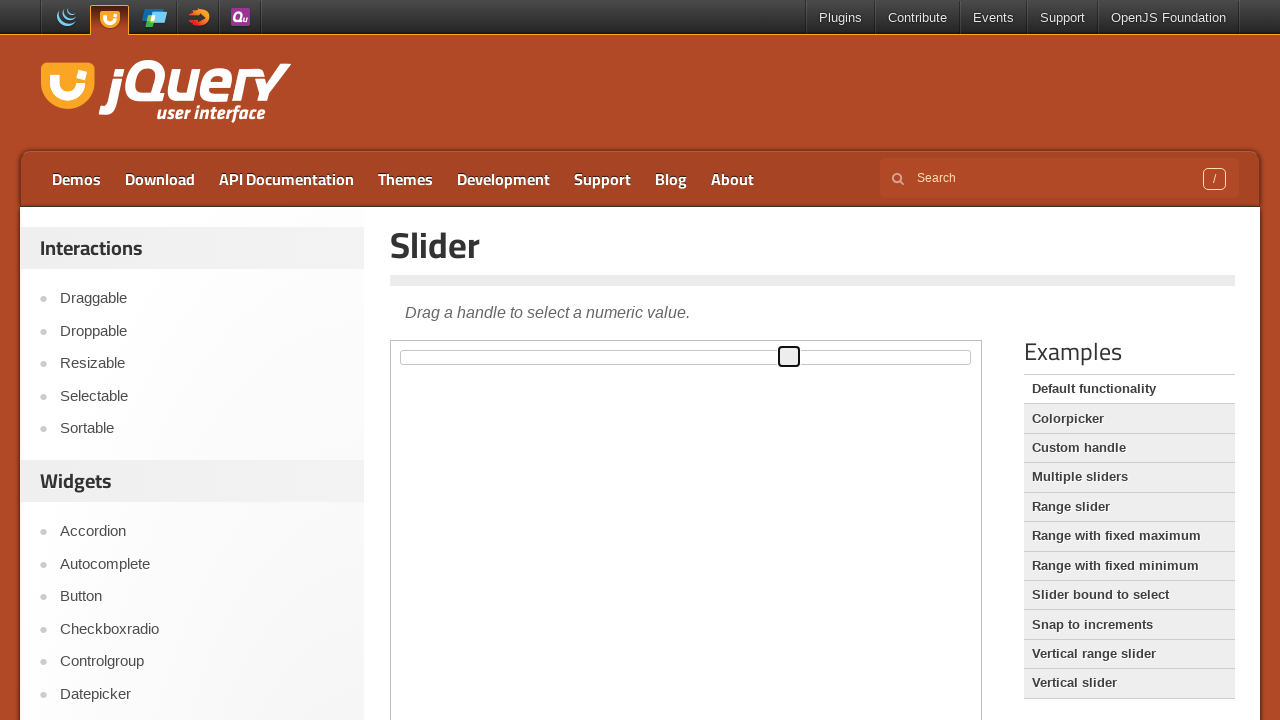

Pressed ArrowRight on slider handle (move 69/80) on iframe >> nth=0 >> internal:control=enter-frame >> span.ui-slider-handle
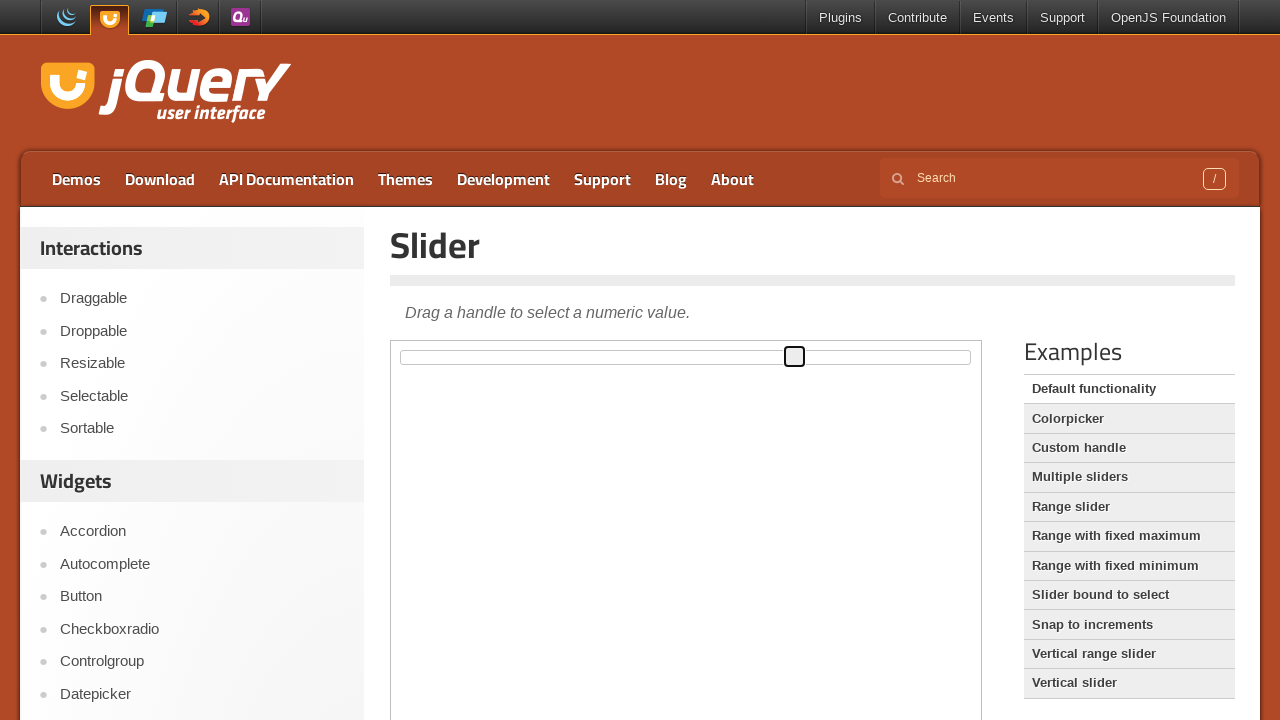

Pressed ArrowRight on slider handle (move 70/80) on iframe >> nth=0 >> internal:control=enter-frame >> span.ui-slider-handle
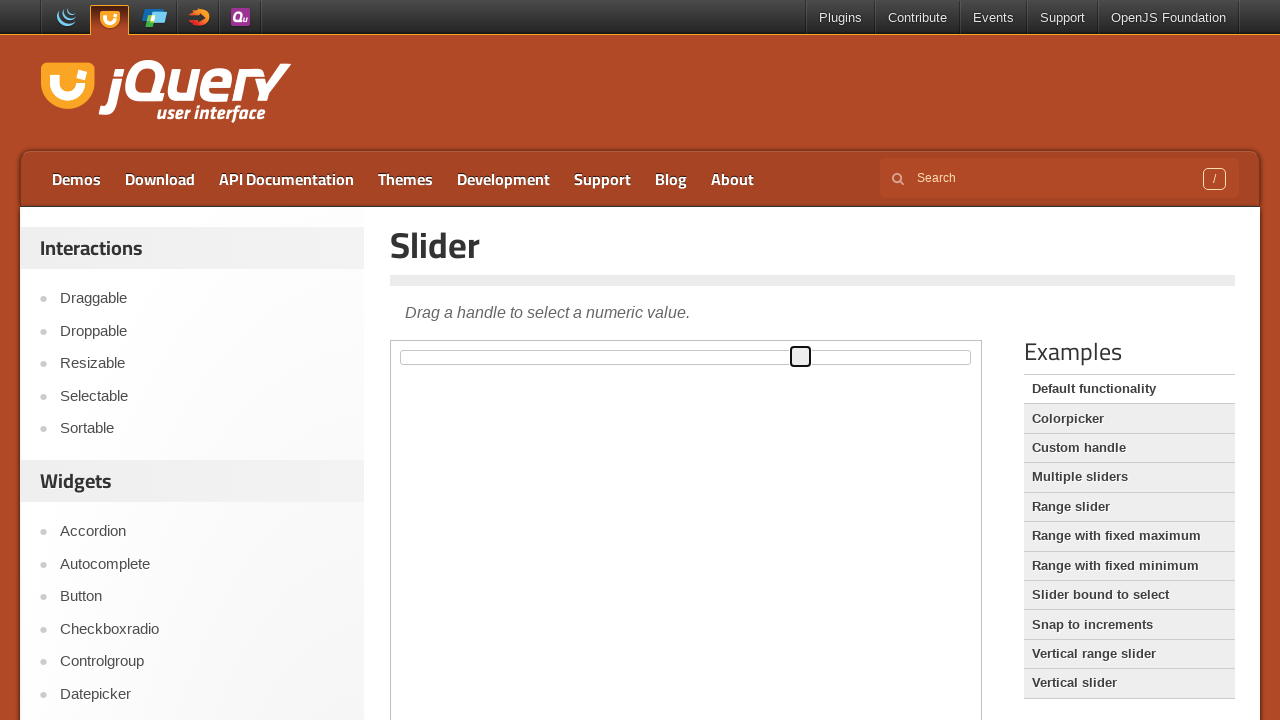

Pressed ArrowRight on slider handle (move 71/80) on iframe >> nth=0 >> internal:control=enter-frame >> span.ui-slider-handle
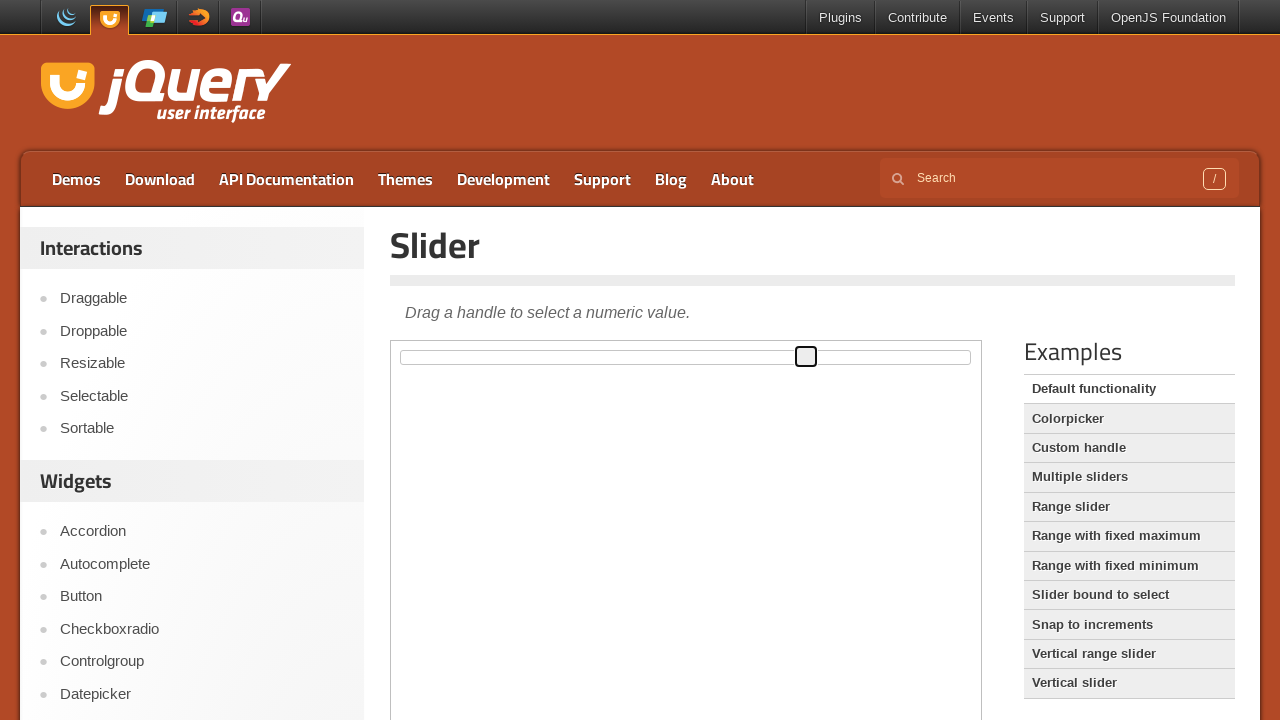

Pressed ArrowRight on slider handle (move 72/80) on iframe >> nth=0 >> internal:control=enter-frame >> span.ui-slider-handle
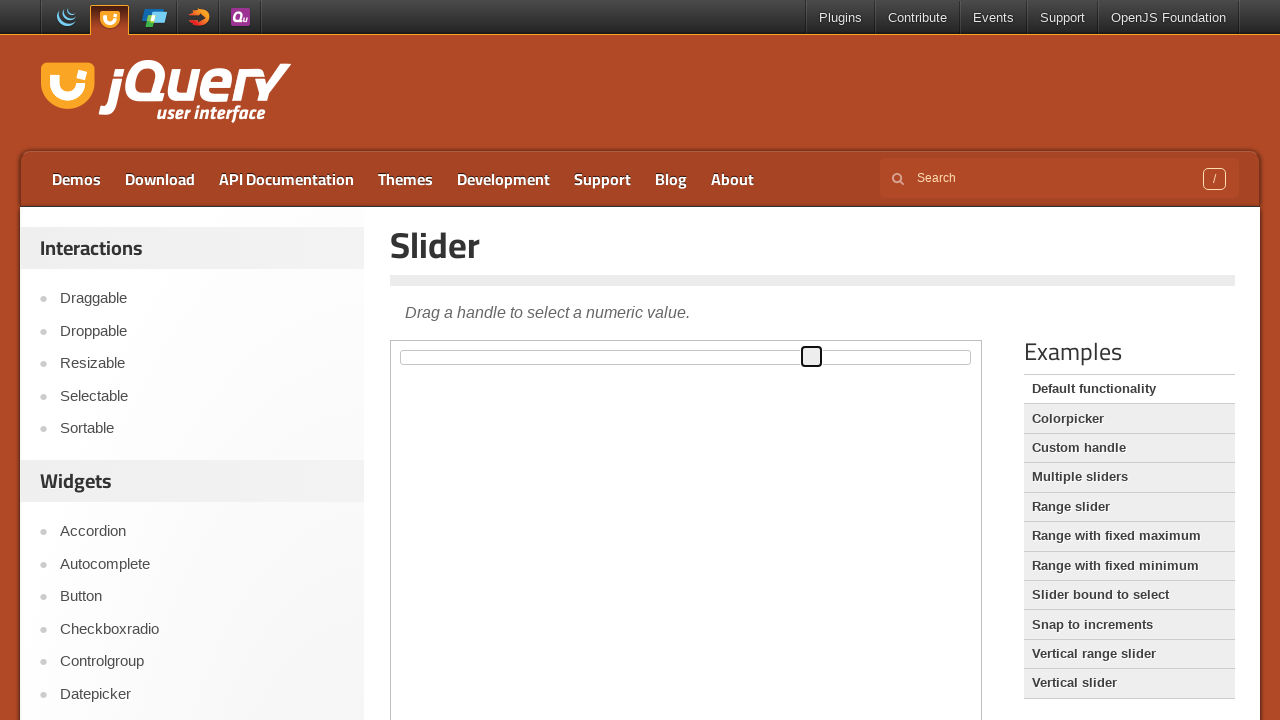

Pressed ArrowRight on slider handle (move 73/80) on iframe >> nth=0 >> internal:control=enter-frame >> span.ui-slider-handle
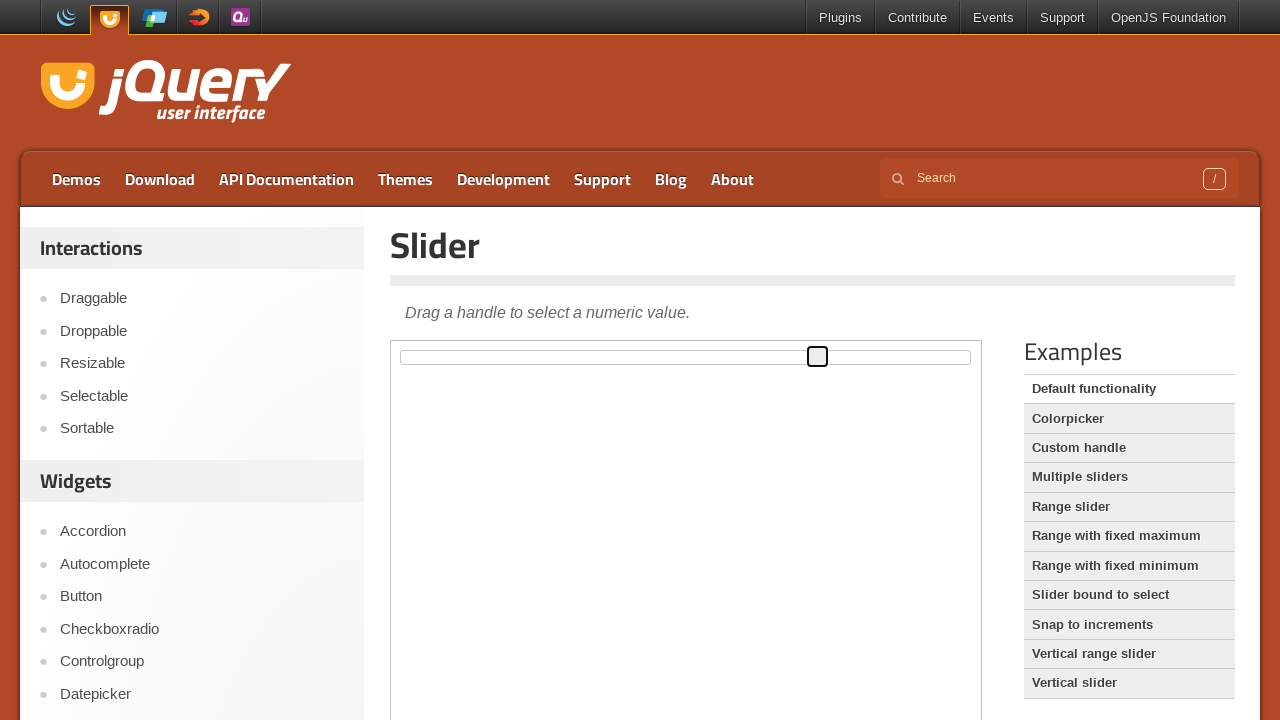

Pressed ArrowRight on slider handle (move 74/80) on iframe >> nth=0 >> internal:control=enter-frame >> span.ui-slider-handle
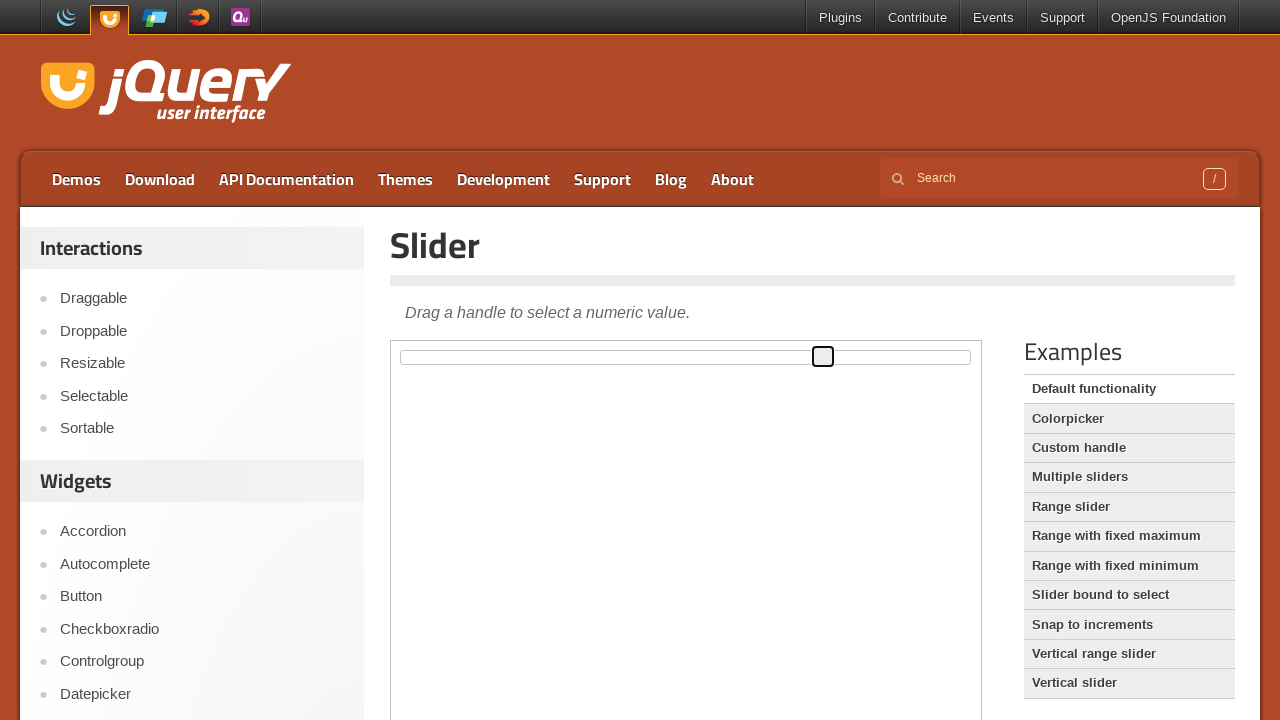

Pressed ArrowRight on slider handle (move 75/80) on iframe >> nth=0 >> internal:control=enter-frame >> span.ui-slider-handle
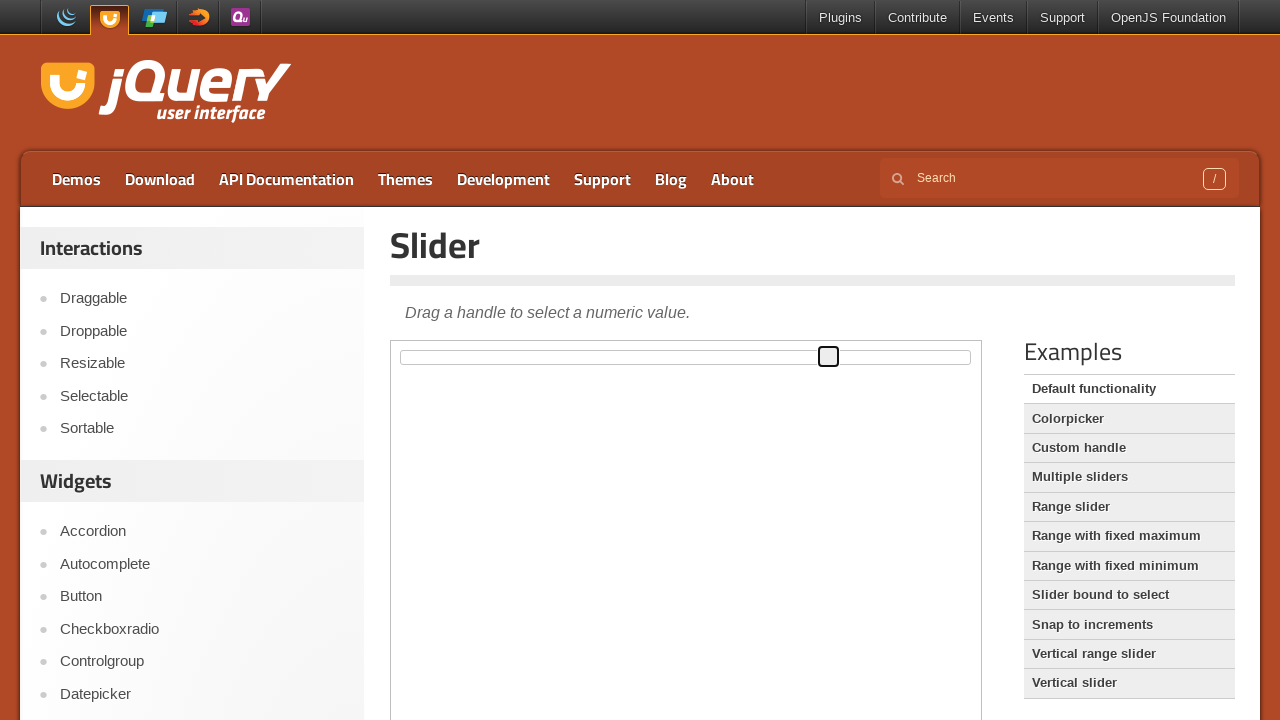

Pressed ArrowRight on slider handle (move 76/80) on iframe >> nth=0 >> internal:control=enter-frame >> span.ui-slider-handle
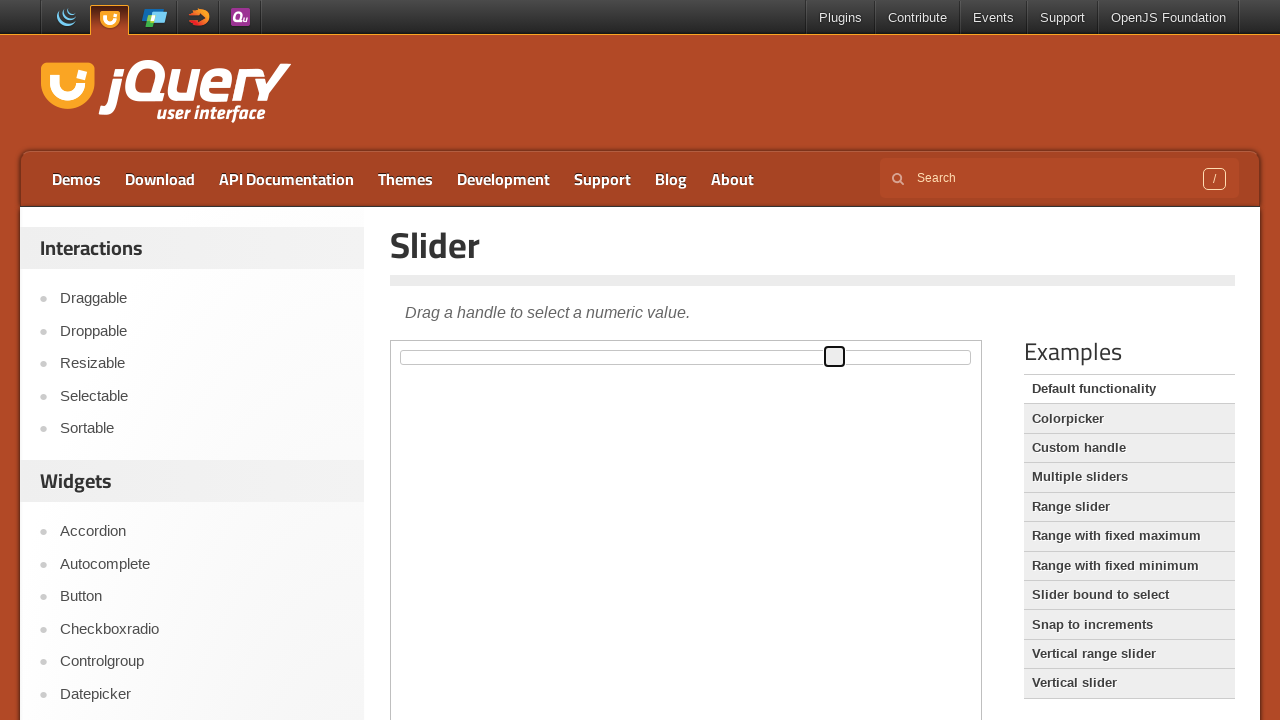

Pressed ArrowRight on slider handle (move 77/80) on iframe >> nth=0 >> internal:control=enter-frame >> span.ui-slider-handle
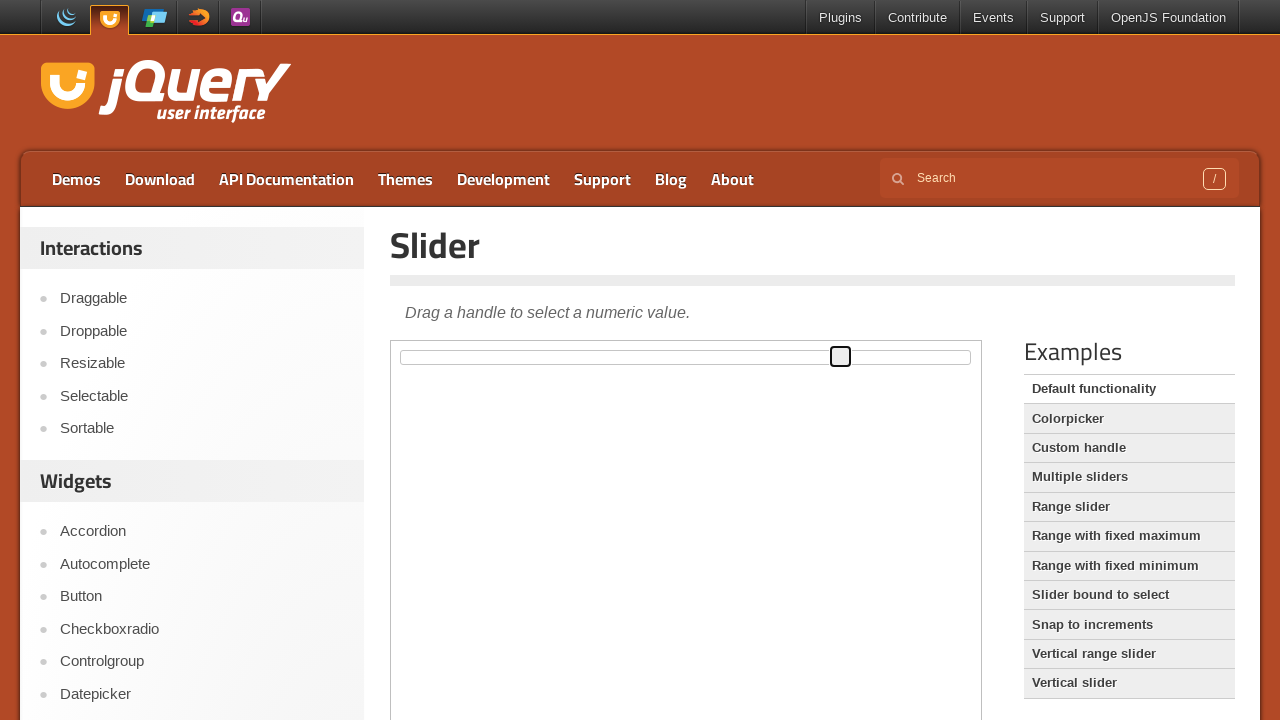

Pressed ArrowRight on slider handle (move 78/80) on iframe >> nth=0 >> internal:control=enter-frame >> span.ui-slider-handle
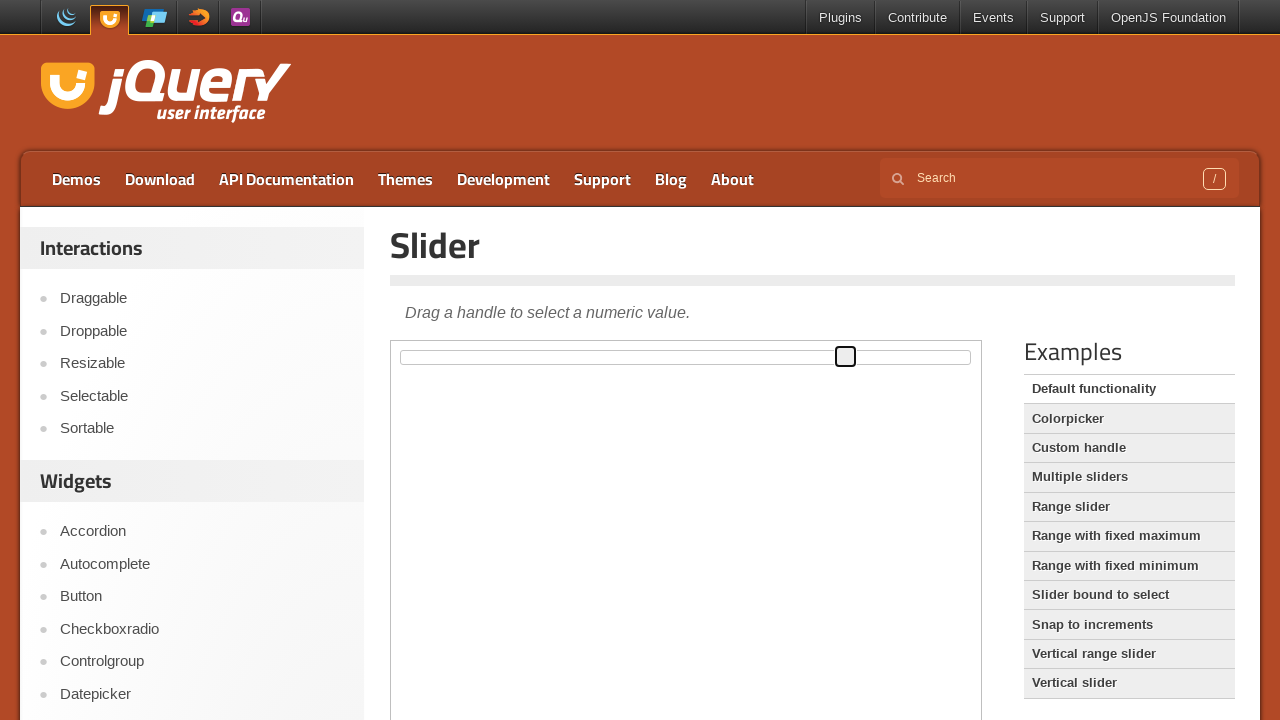

Pressed ArrowRight on slider handle (move 79/80) on iframe >> nth=0 >> internal:control=enter-frame >> span.ui-slider-handle
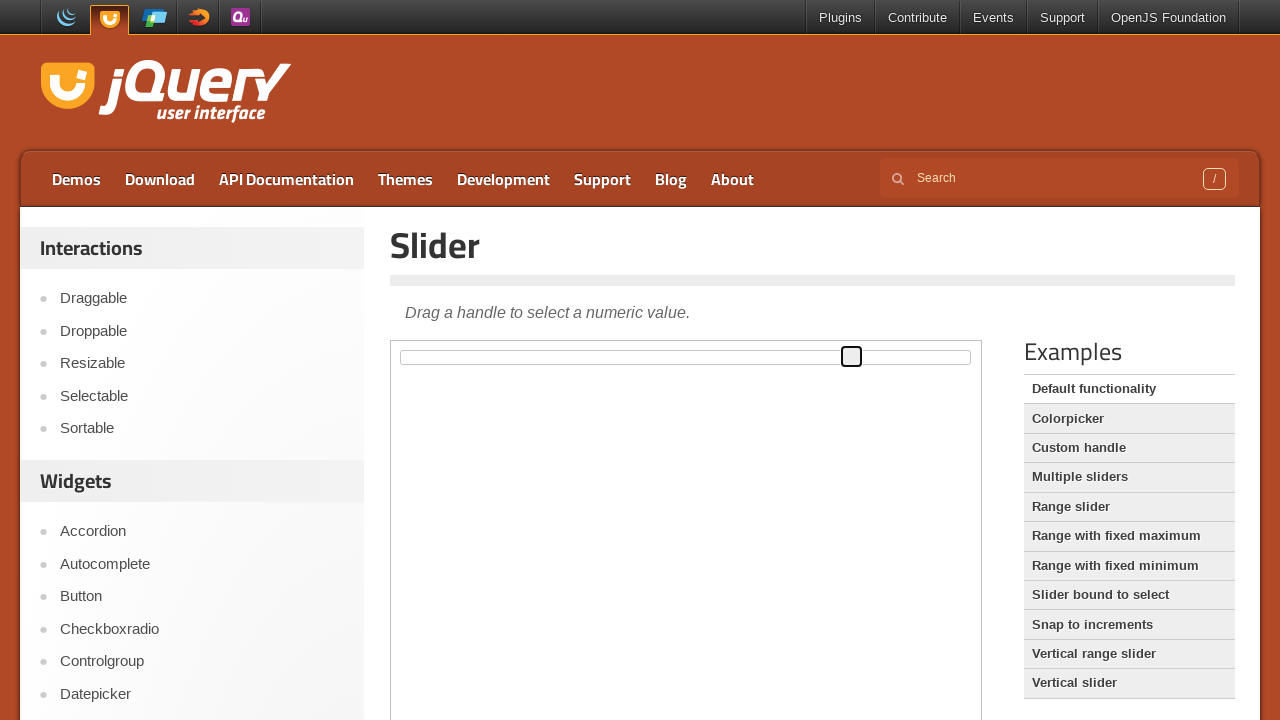

Pressed ArrowRight on slider handle (move 80/80) on iframe >> nth=0 >> internal:control=enter-frame >> span.ui-slider-handle
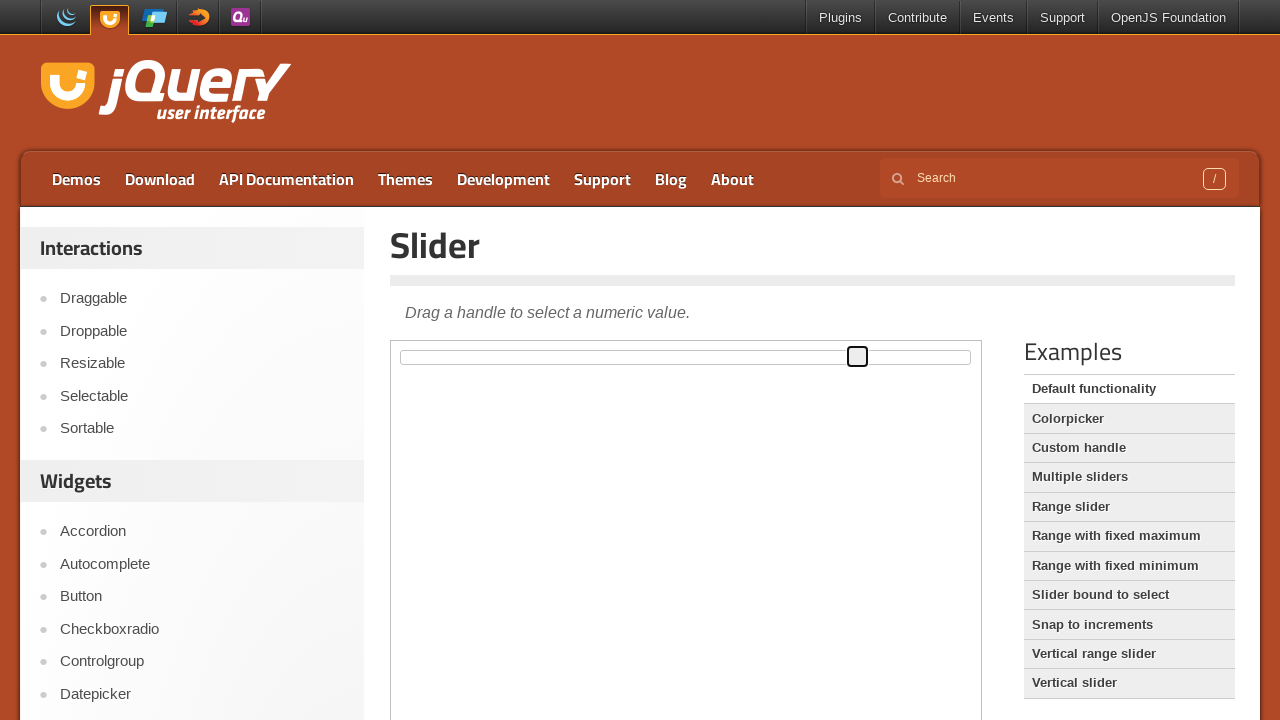

Waited 1000ms for slider to settle
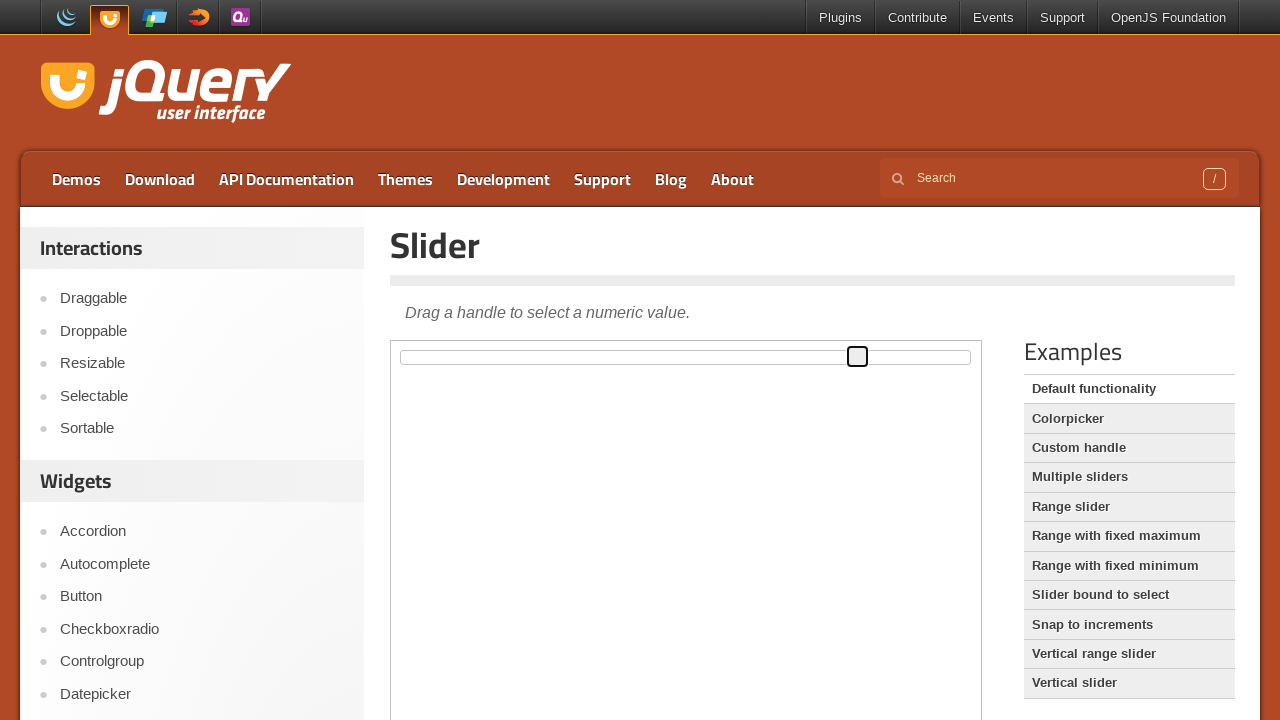

Pressed ArrowLeft on slider handle (move 1/50) on iframe >> nth=0 >> internal:control=enter-frame >> span.ui-slider-handle
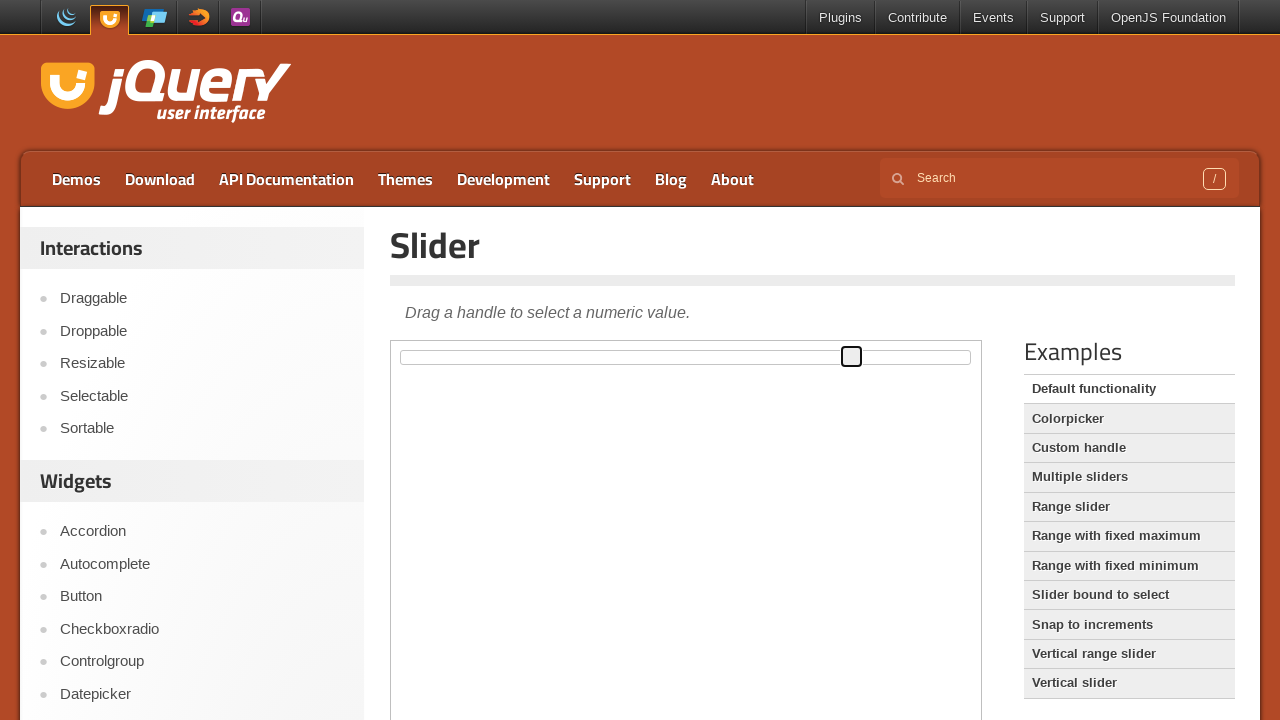

Pressed ArrowLeft on slider handle (move 2/50) on iframe >> nth=0 >> internal:control=enter-frame >> span.ui-slider-handle
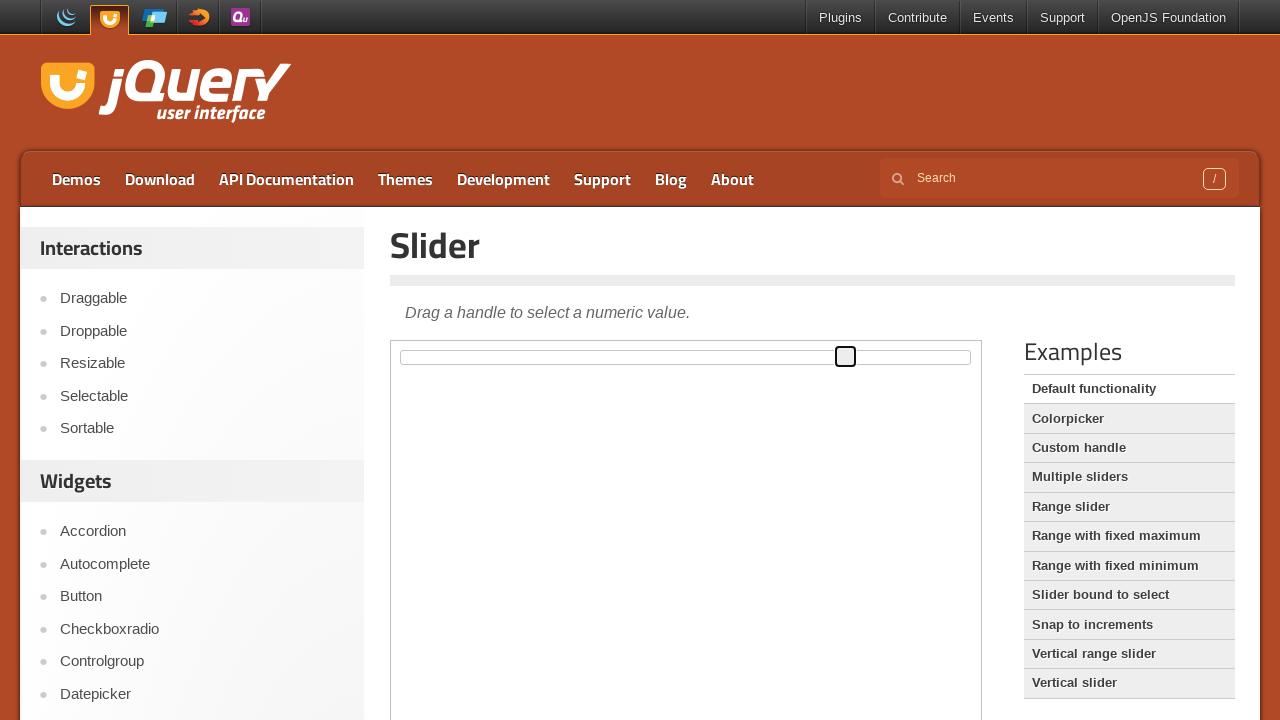

Pressed ArrowLeft on slider handle (move 3/50) on iframe >> nth=0 >> internal:control=enter-frame >> span.ui-slider-handle
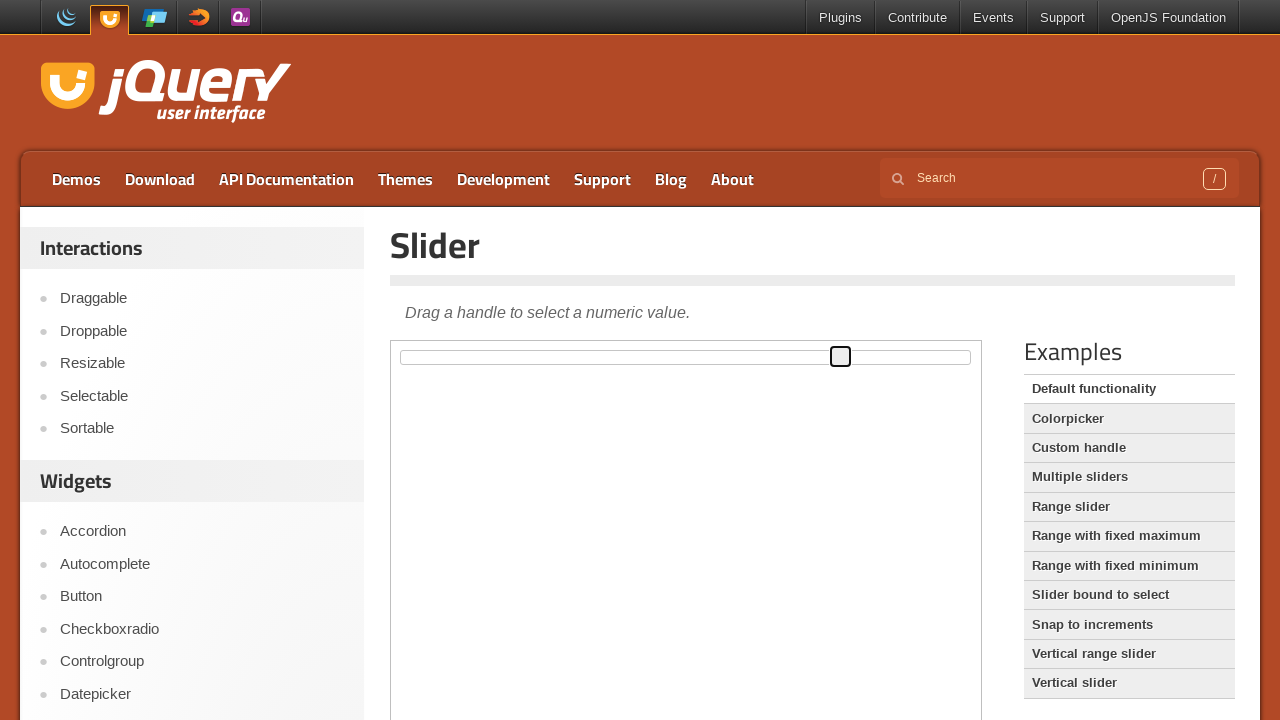

Pressed ArrowLeft on slider handle (move 4/50) on iframe >> nth=0 >> internal:control=enter-frame >> span.ui-slider-handle
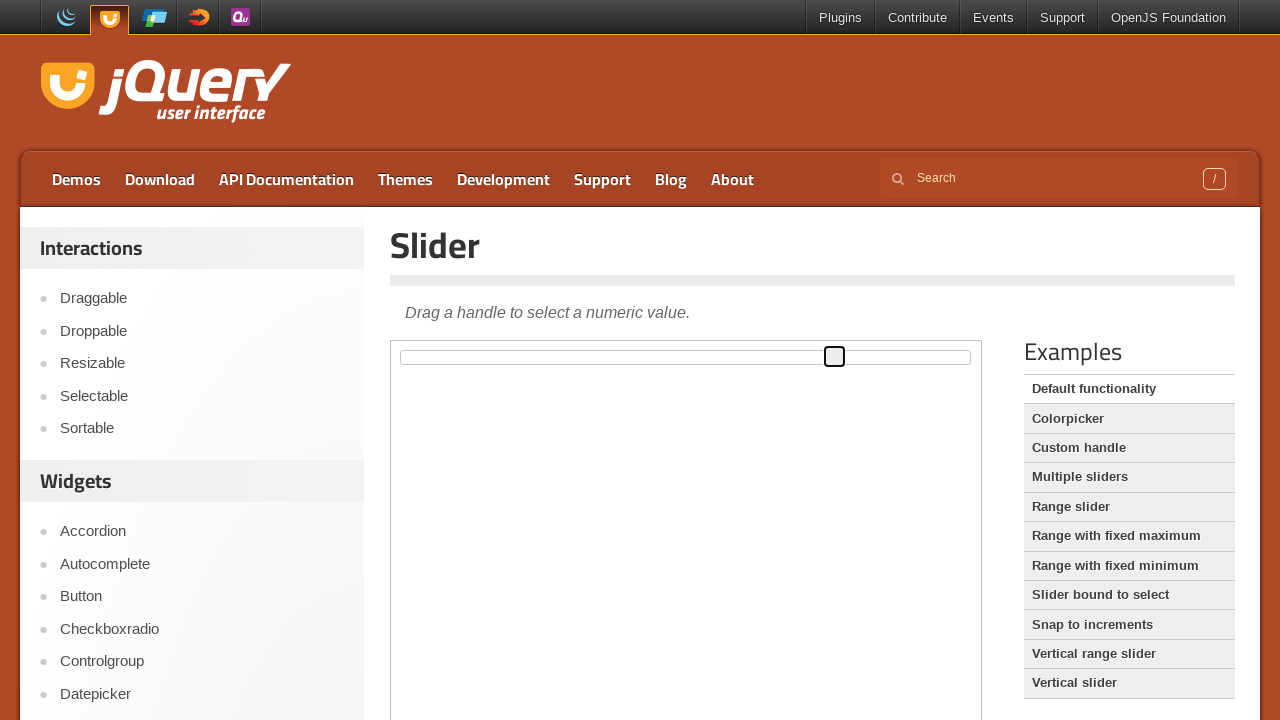

Pressed ArrowLeft on slider handle (move 5/50) on iframe >> nth=0 >> internal:control=enter-frame >> span.ui-slider-handle
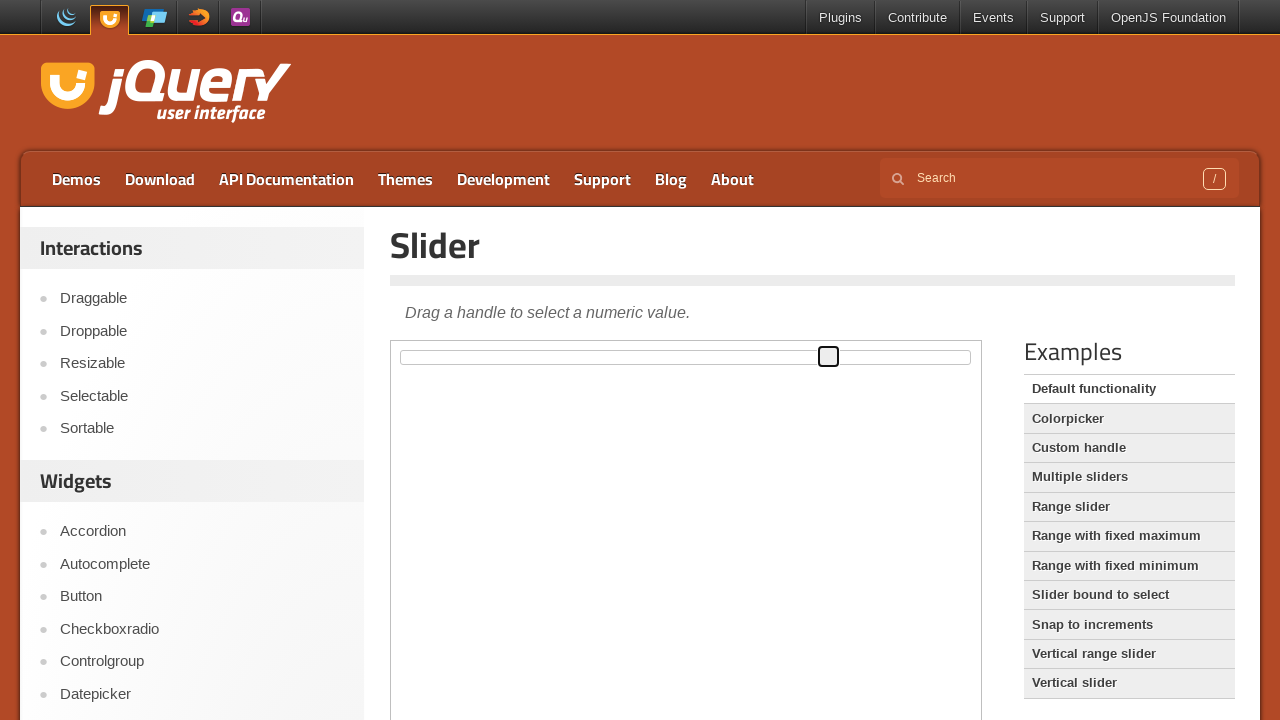

Pressed ArrowLeft on slider handle (move 6/50) on iframe >> nth=0 >> internal:control=enter-frame >> span.ui-slider-handle
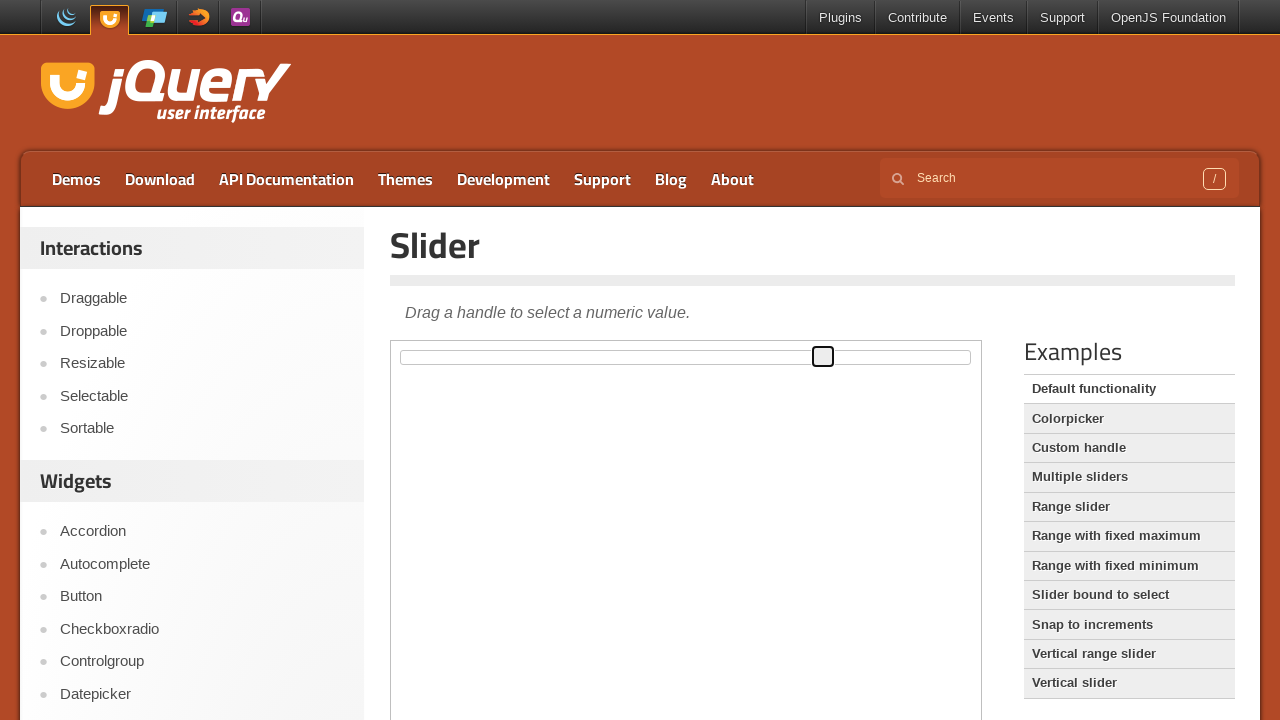

Pressed ArrowLeft on slider handle (move 7/50) on iframe >> nth=0 >> internal:control=enter-frame >> span.ui-slider-handle
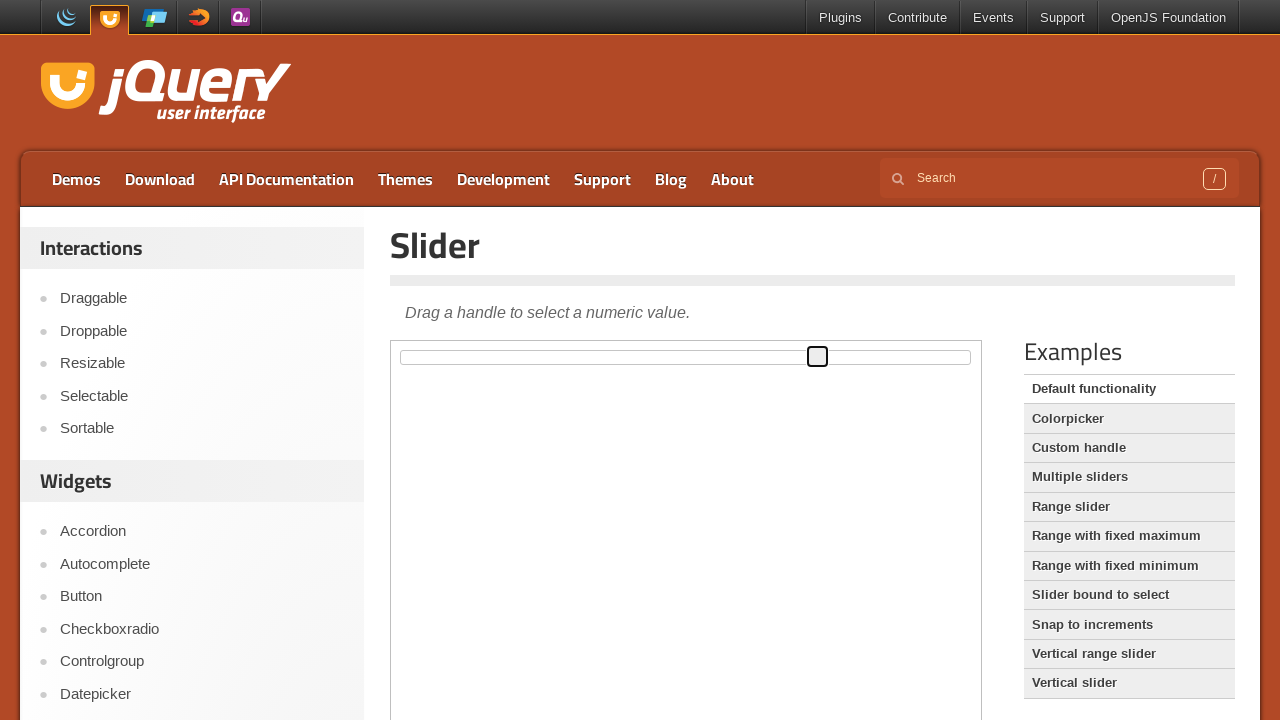

Pressed ArrowLeft on slider handle (move 8/50) on iframe >> nth=0 >> internal:control=enter-frame >> span.ui-slider-handle
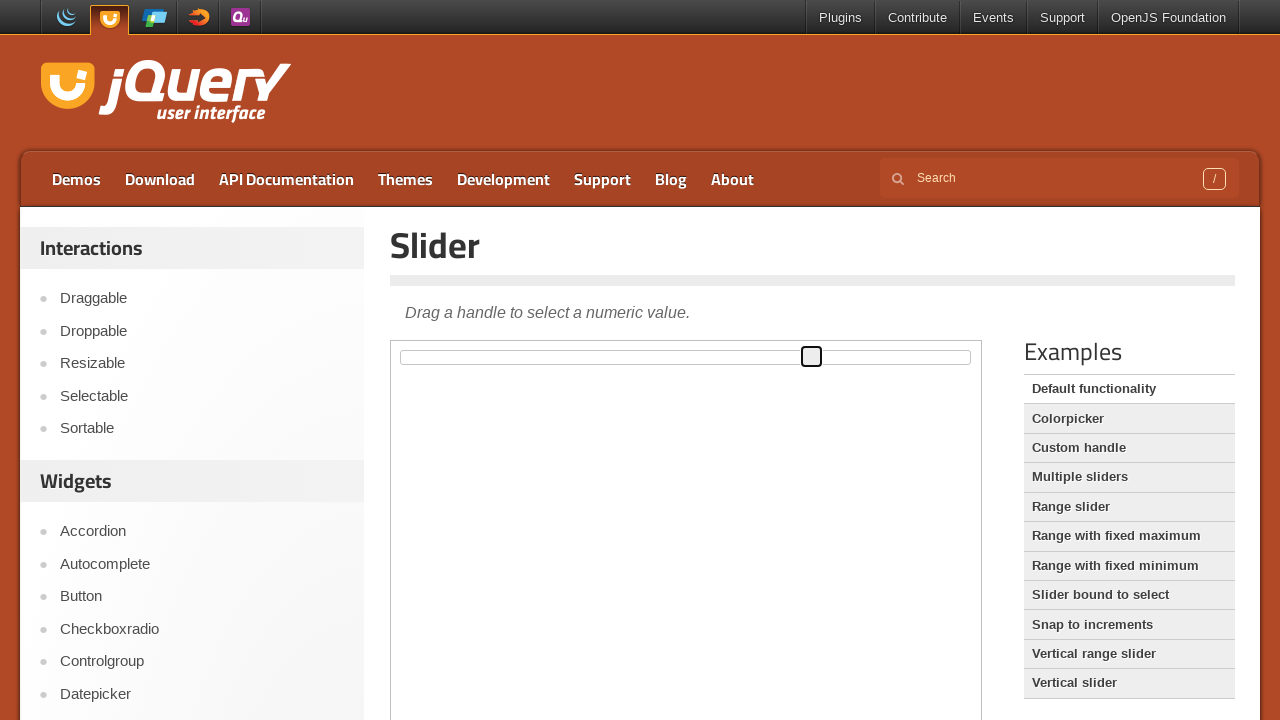

Pressed ArrowLeft on slider handle (move 9/50) on iframe >> nth=0 >> internal:control=enter-frame >> span.ui-slider-handle
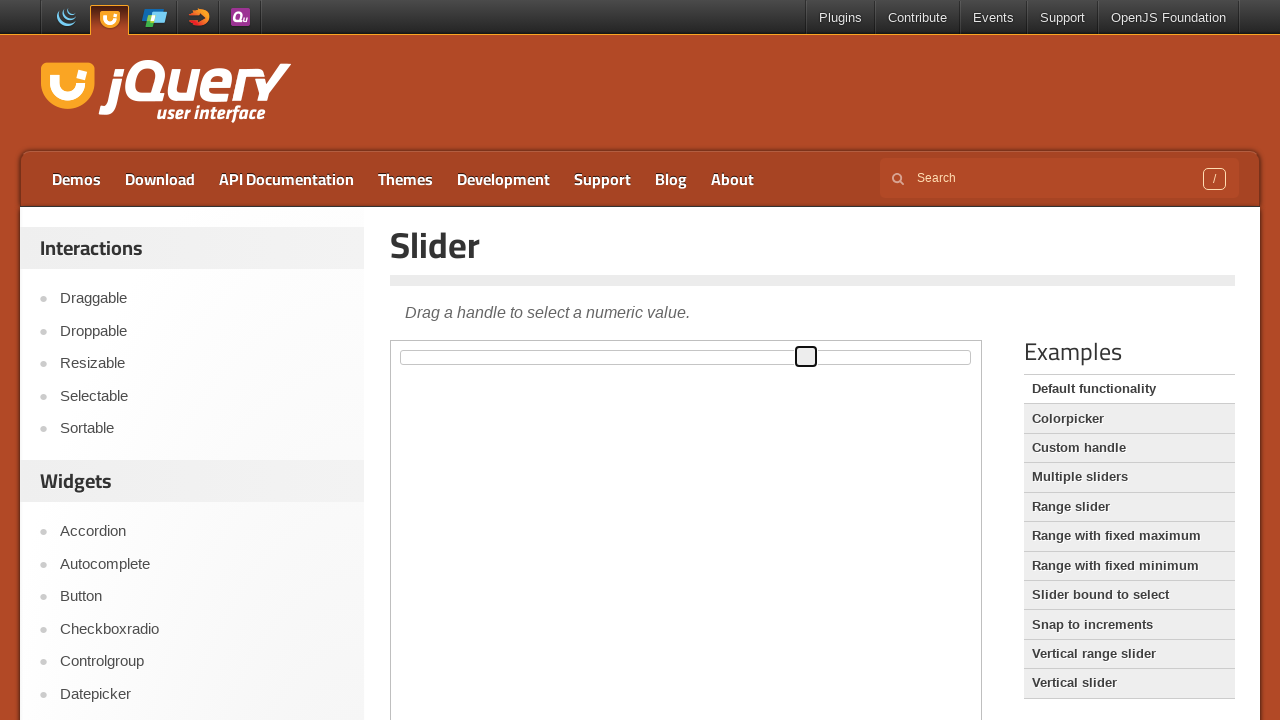

Pressed ArrowLeft on slider handle (move 10/50) on iframe >> nth=0 >> internal:control=enter-frame >> span.ui-slider-handle
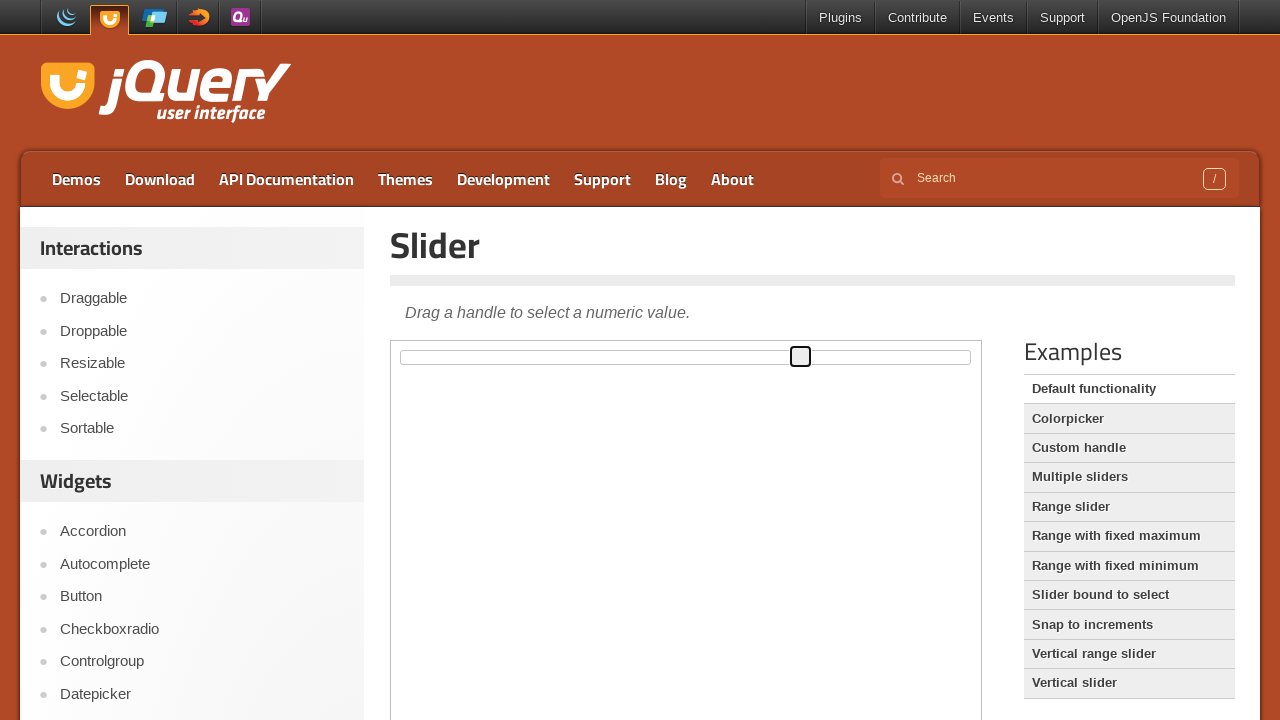

Pressed ArrowLeft on slider handle (move 11/50) on iframe >> nth=0 >> internal:control=enter-frame >> span.ui-slider-handle
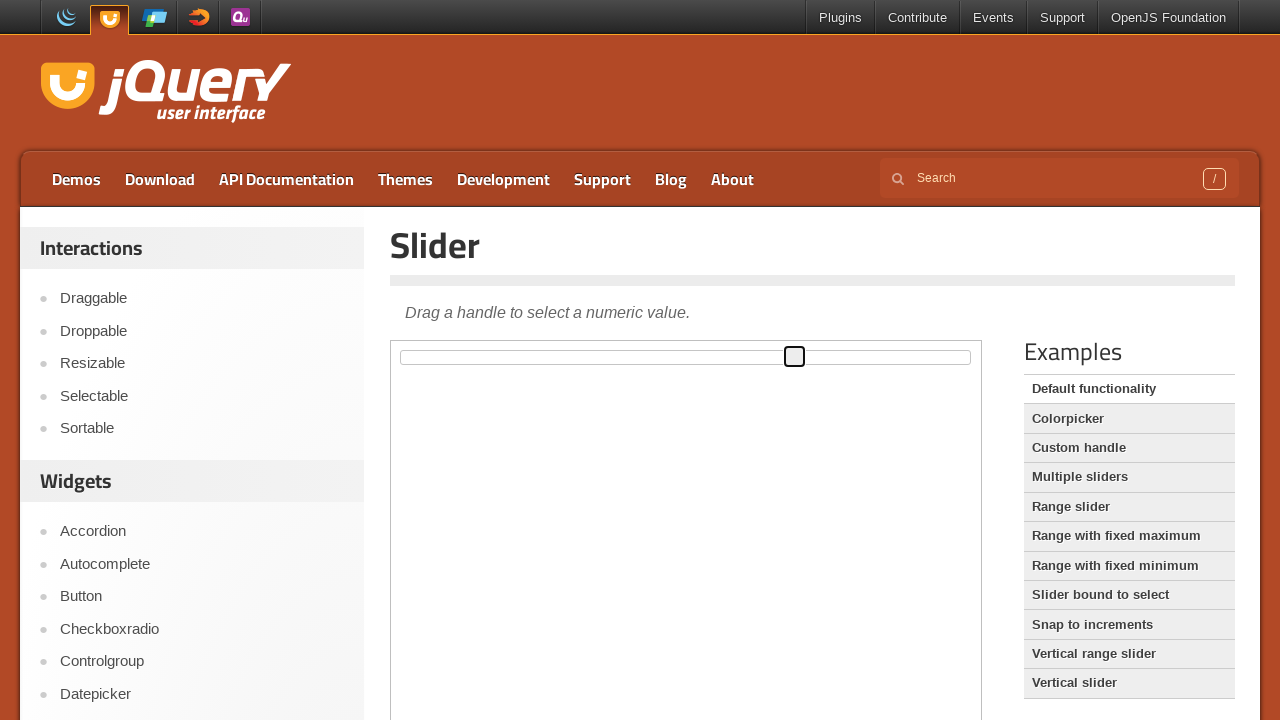

Pressed ArrowLeft on slider handle (move 12/50) on iframe >> nth=0 >> internal:control=enter-frame >> span.ui-slider-handle
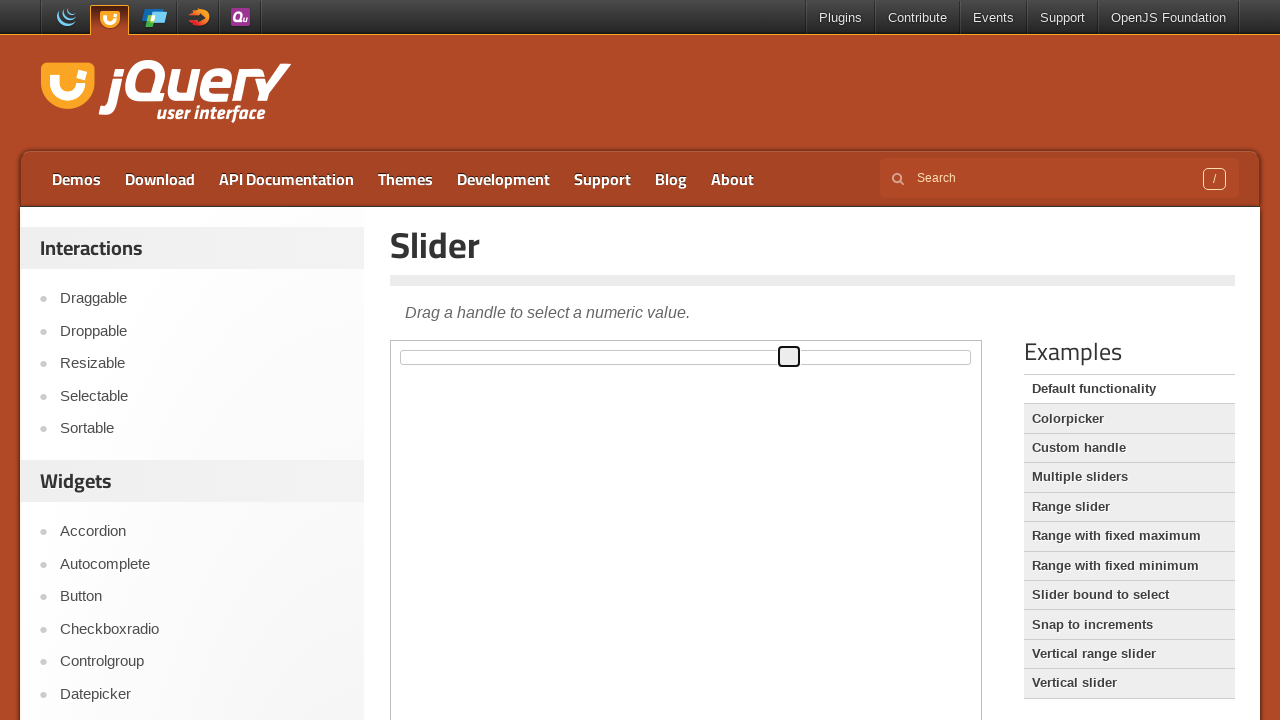

Pressed ArrowLeft on slider handle (move 13/50) on iframe >> nth=0 >> internal:control=enter-frame >> span.ui-slider-handle
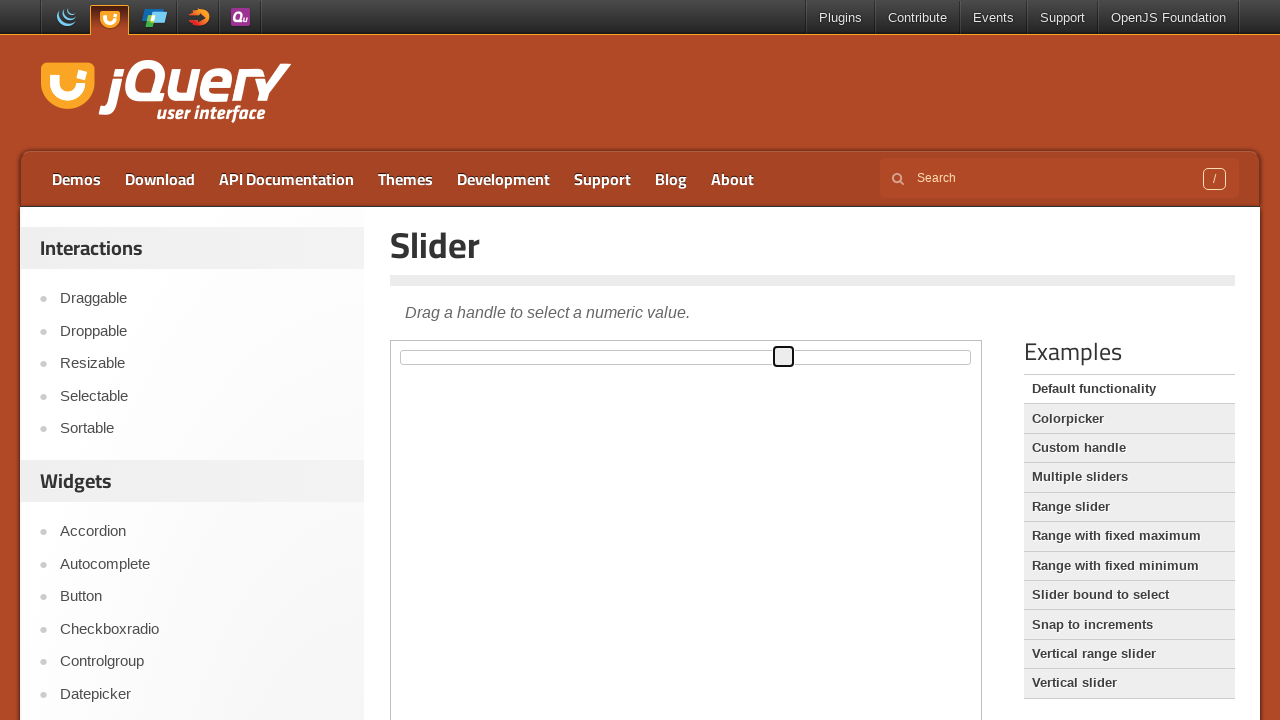

Pressed ArrowLeft on slider handle (move 14/50) on iframe >> nth=0 >> internal:control=enter-frame >> span.ui-slider-handle
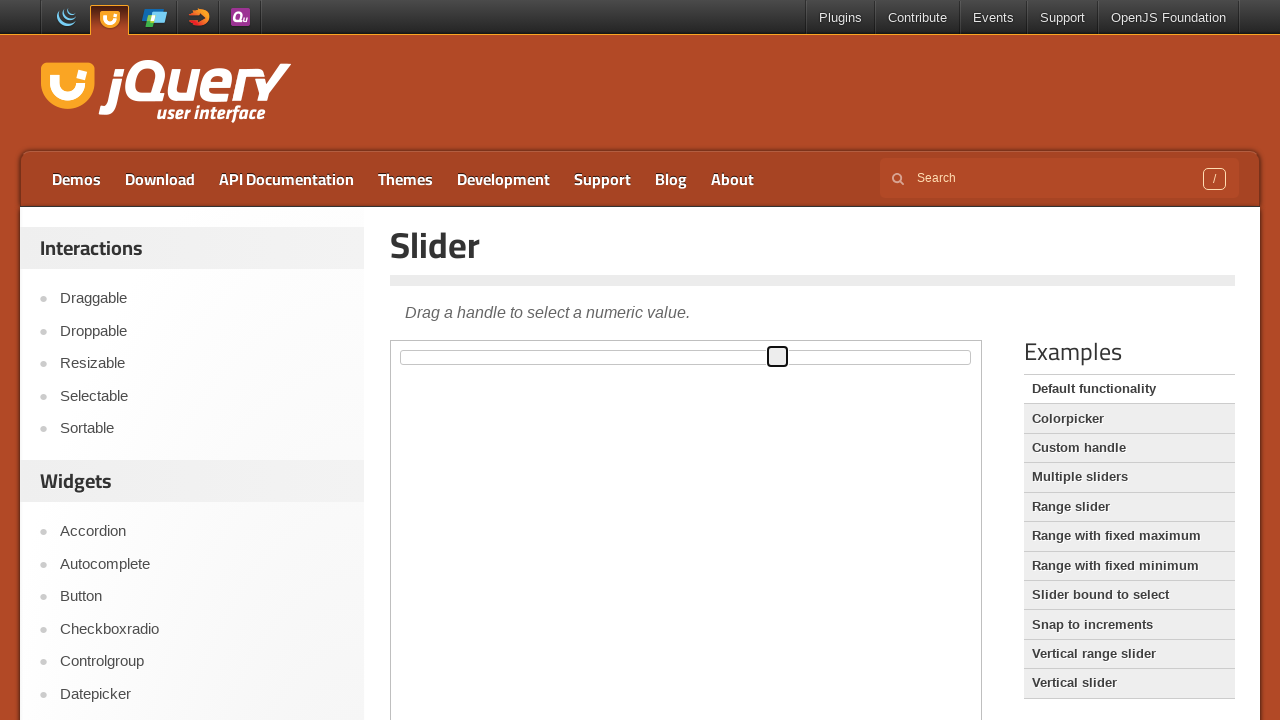

Pressed ArrowLeft on slider handle (move 15/50) on iframe >> nth=0 >> internal:control=enter-frame >> span.ui-slider-handle
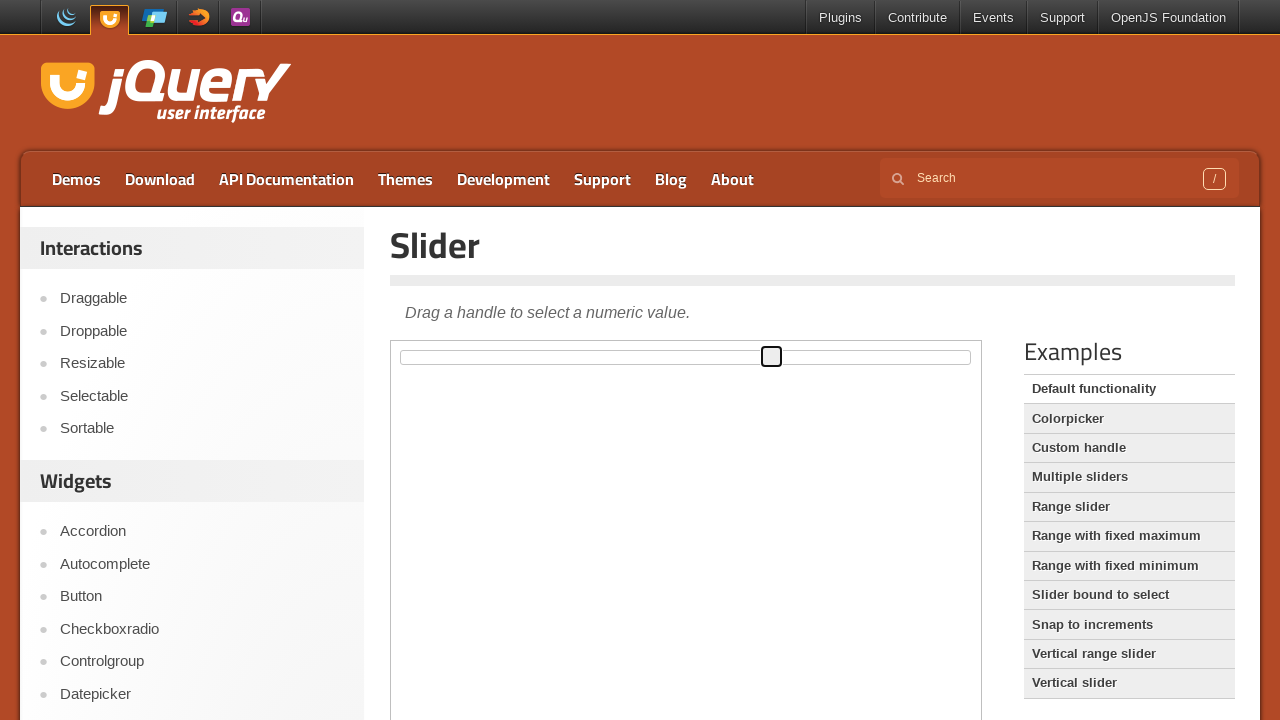

Pressed ArrowLeft on slider handle (move 16/50) on iframe >> nth=0 >> internal:control=enter-frame >> span.ui-slider-handle
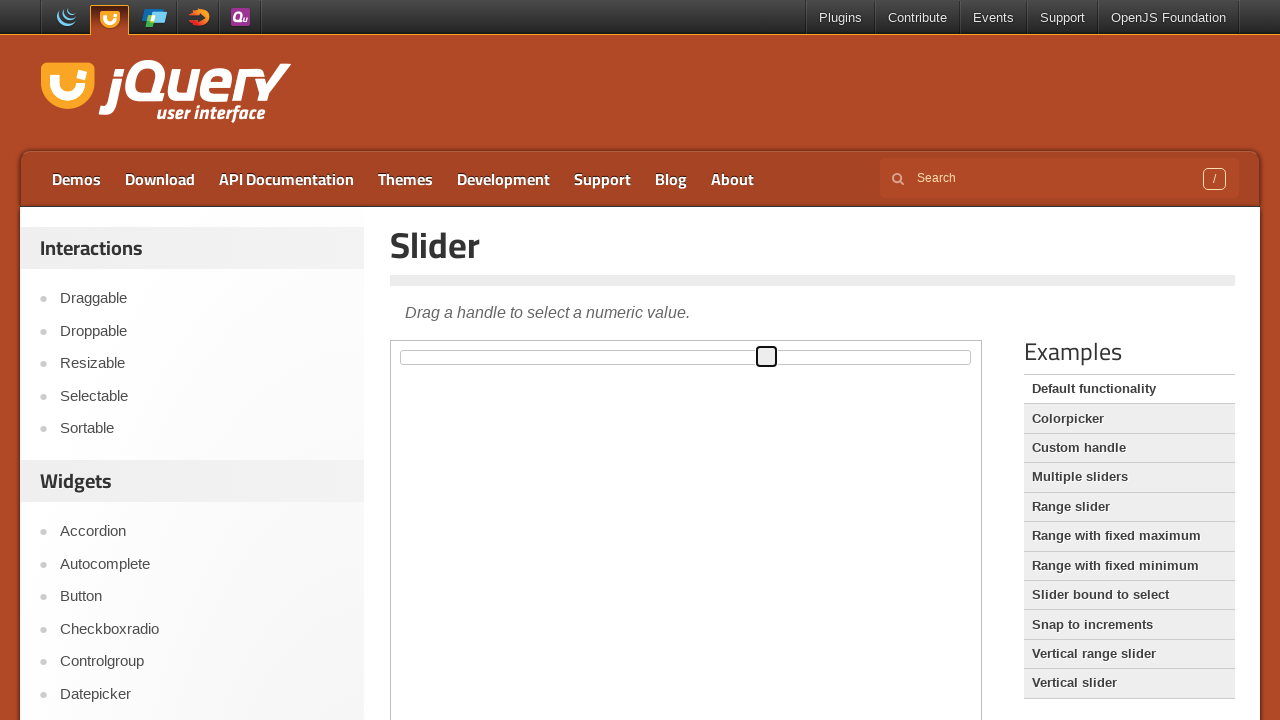

Pressed ArrowLeft on slider handle (move 17/50) on iframe >> nth=0 >> internal:control=enter-frame >> span.ui-slider-handle
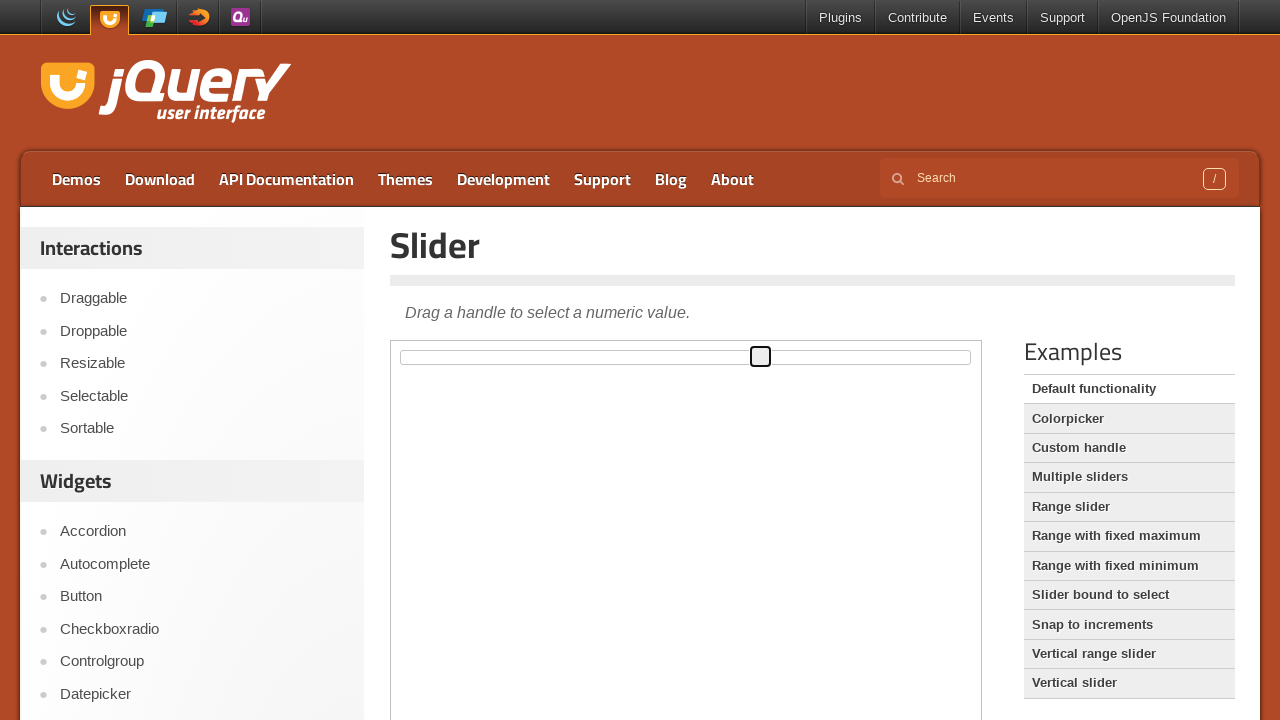

Pressed ArrowLeft on slider handle (move 18/50) on iframe >> nth=0 >> internal:control=enter-frame >> span.ui-slider-handle
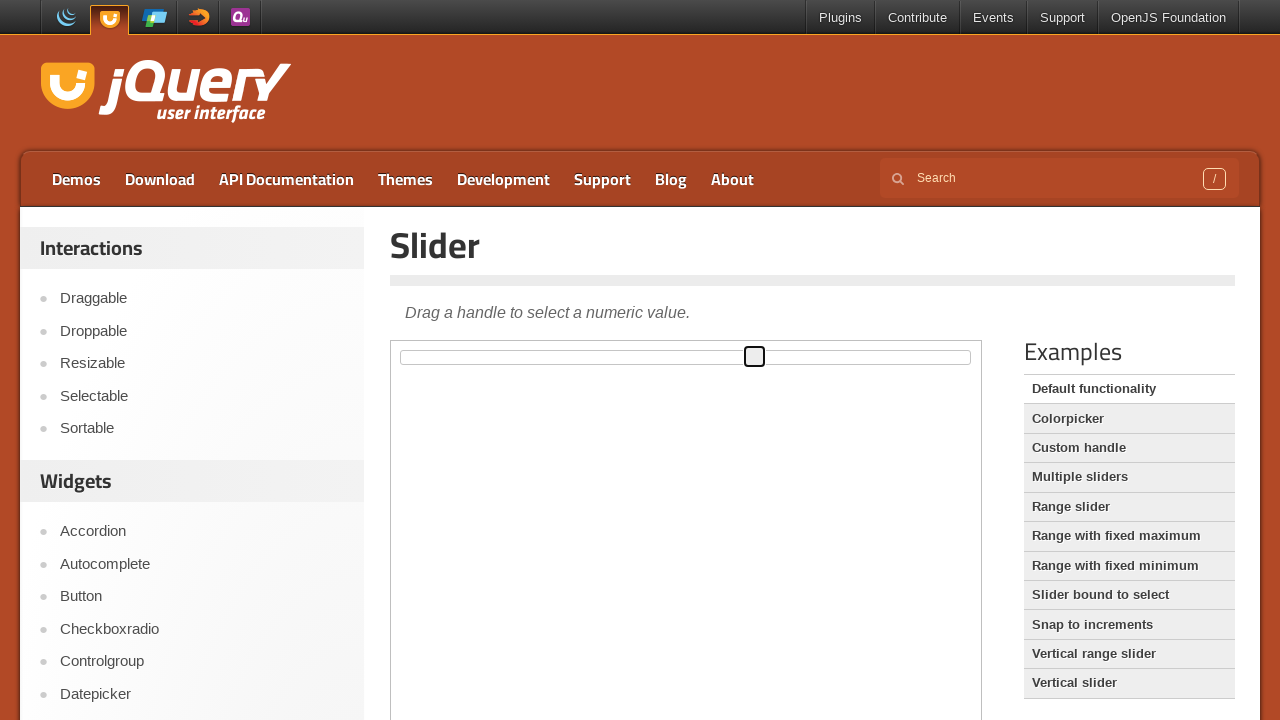

Pressed ArrowLeft on slider handle (move 19/50) on iframe >> nth=0 >> internal:control=enter-frame >> span.ui-slider-handle
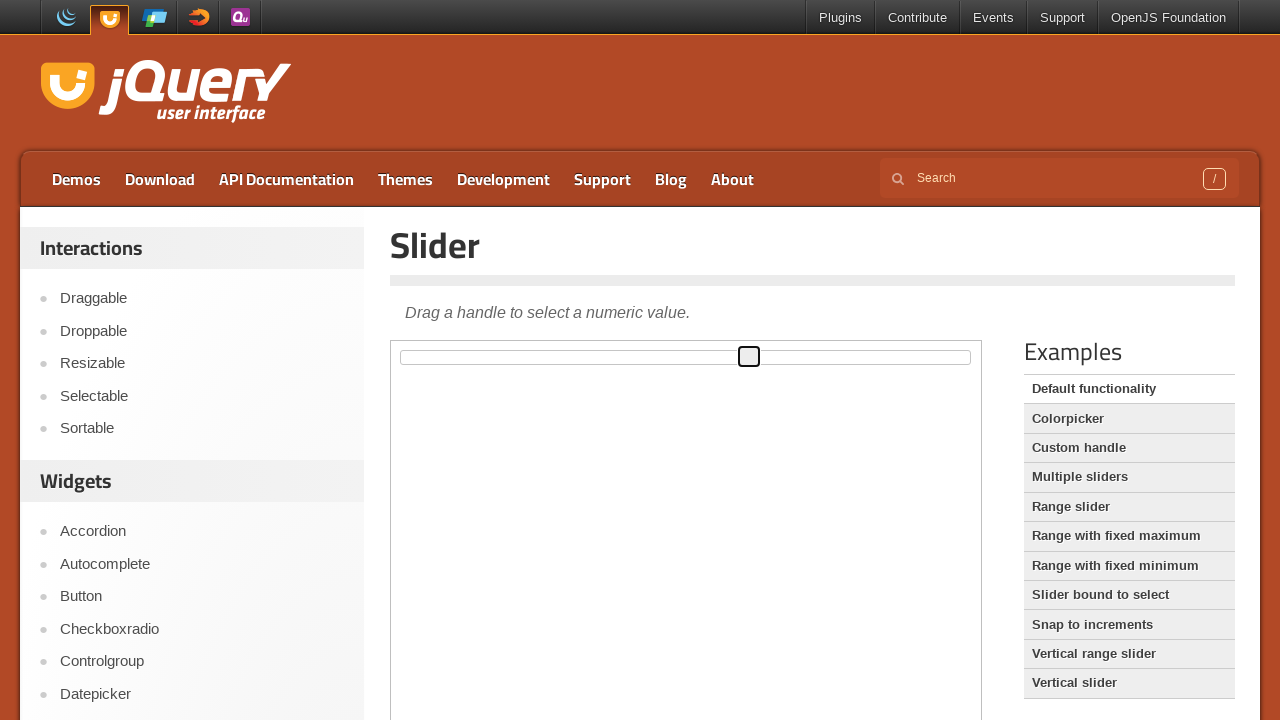

Pressed ArrowLeft on slider handle (move 20/50) on iframe >> nth=0 >> internal:control=enter-frame >> span.ui-slider-handle
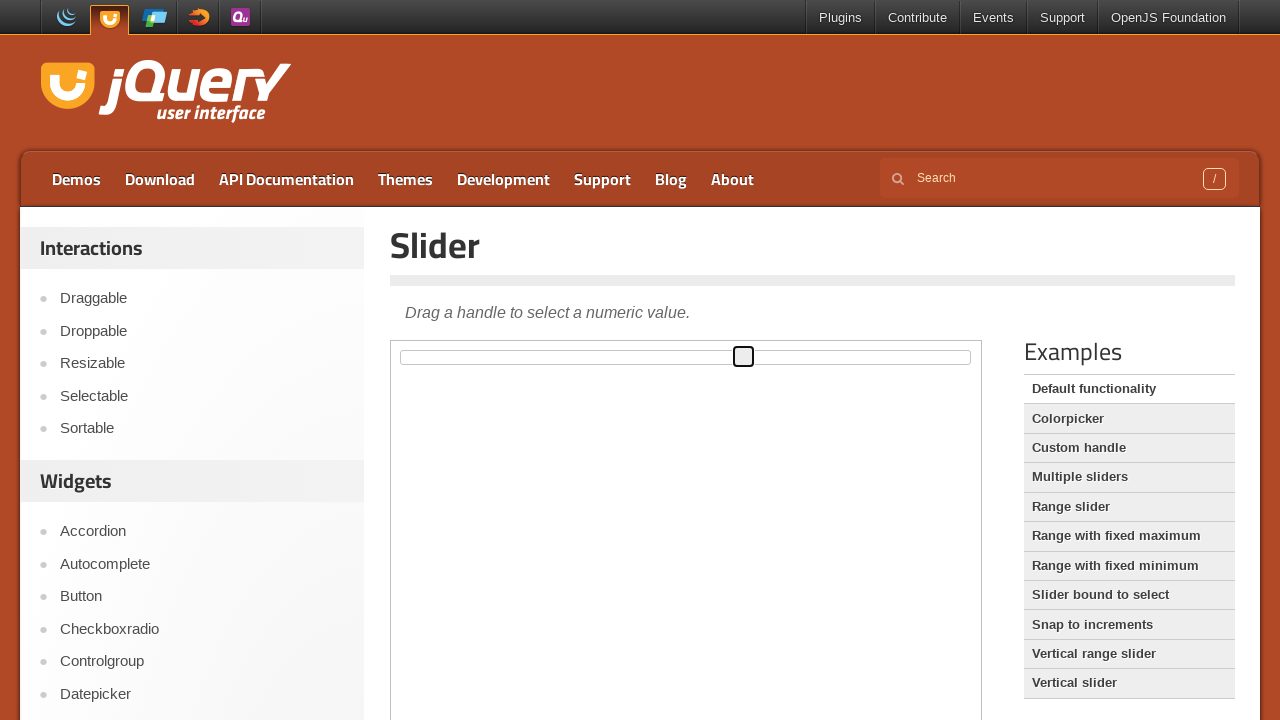

Pressed ArrowLeft on slider handle (move 21/50) on iframe >> nth=0 >> internal:control=enter-frame >> span.ui-slider-handle
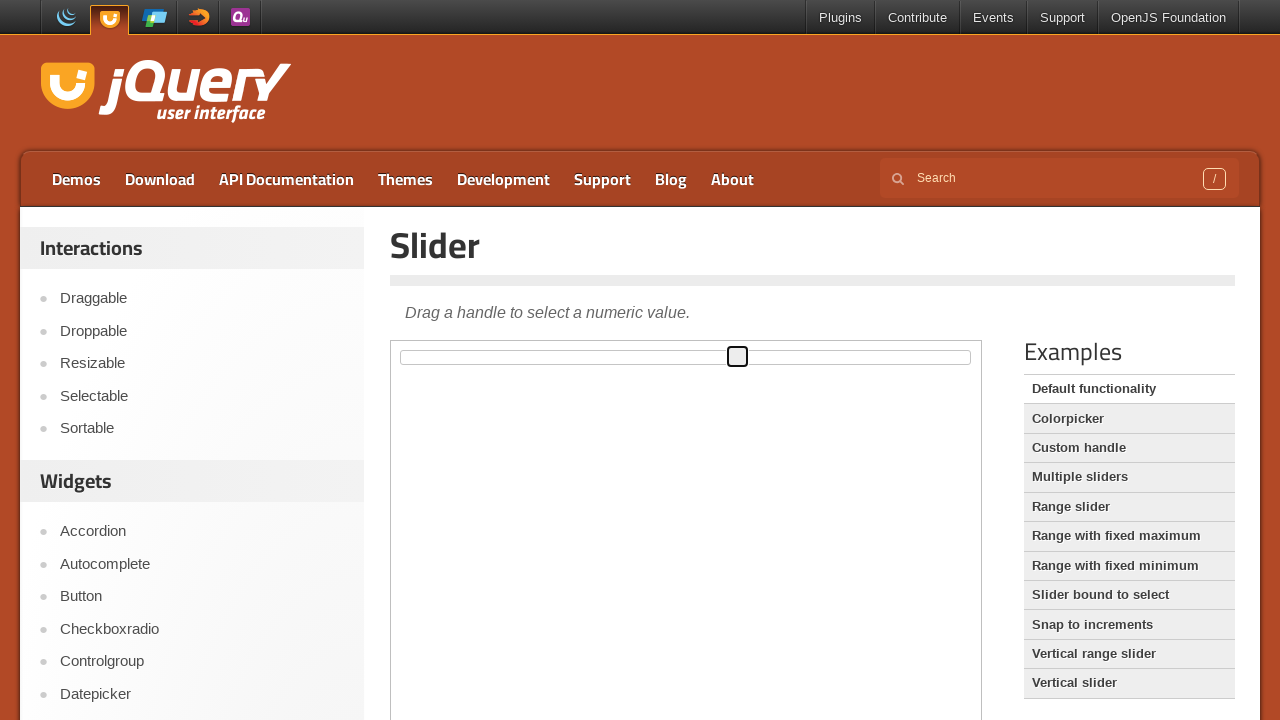

Pressed ArrowLeft on slider handle (move 22/50) on iframe >> nth=0 >> internal:control=enter-frame >> span.ui-slider-handle
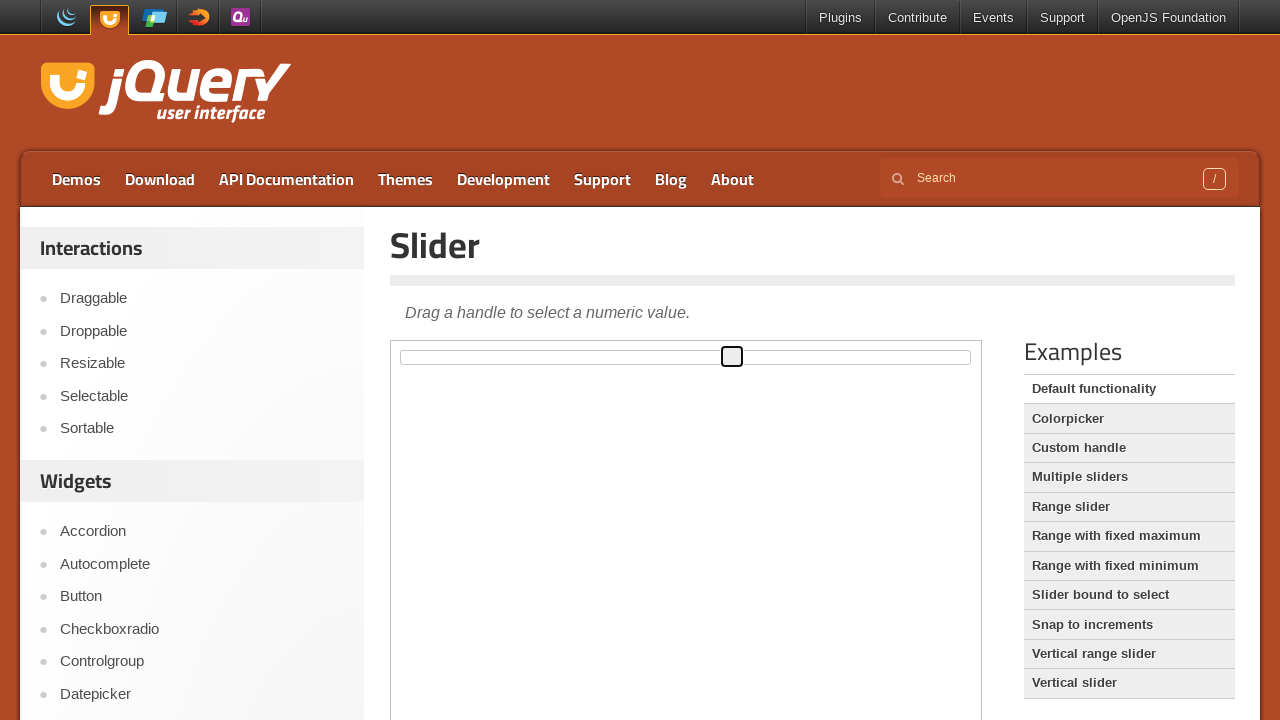

Pressed ArrowLeft on slider handle (move 23/50) on iframe >> nth=0 >> internal:control=enter-frame >> span.ui-slider-handle
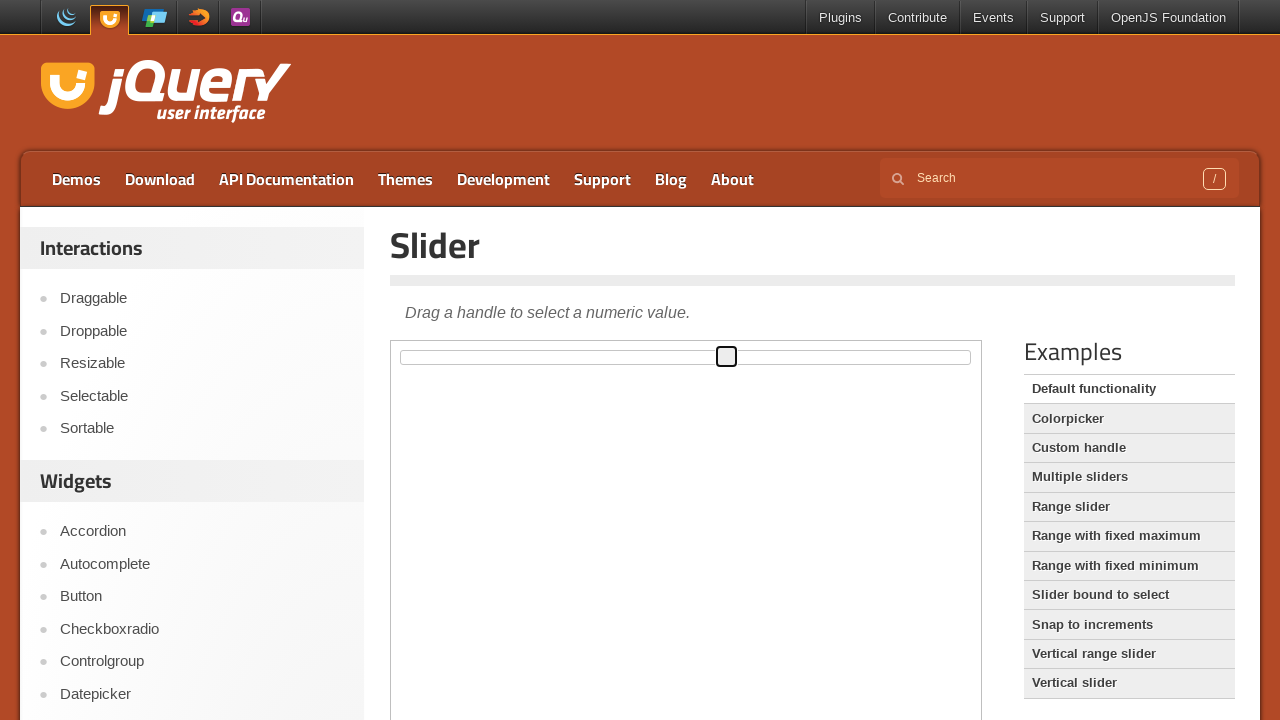

Pressed ArrowLeft on slider handle (move 24/50) on iframe >> nth=0 >> internal:control=enter-frame >> span.ui-slider-handle
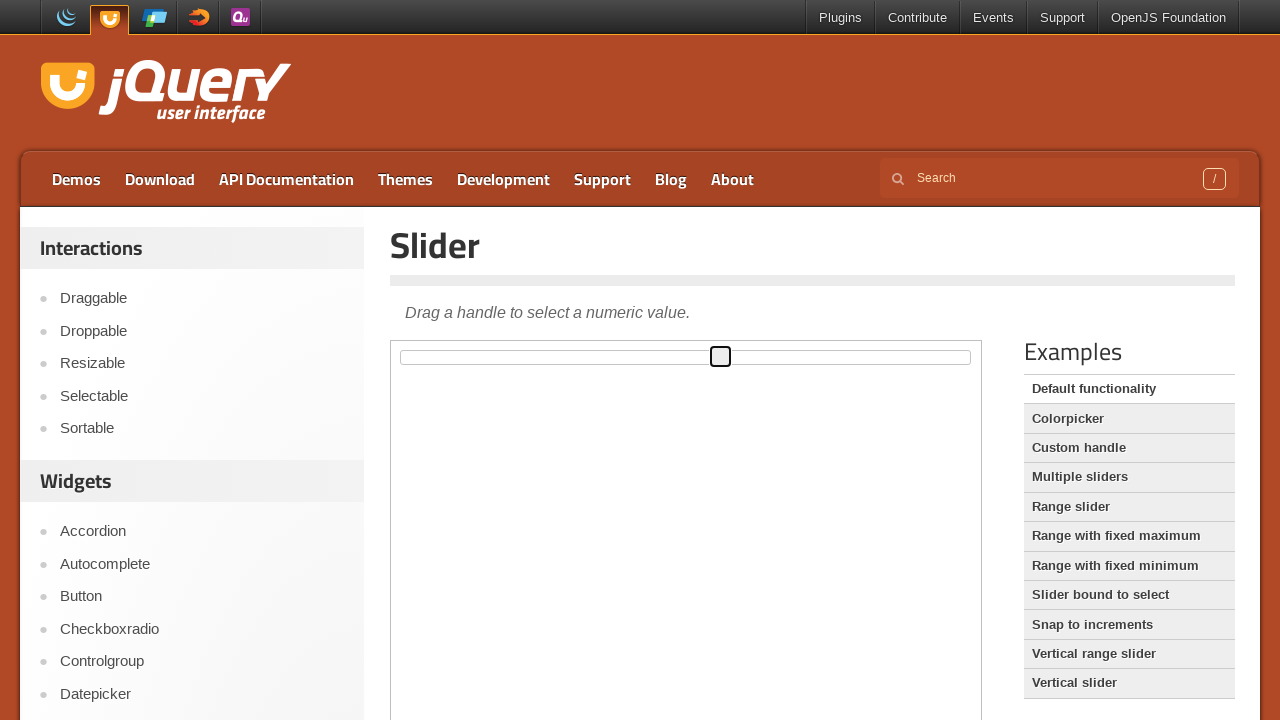

Pressed ArrowLeft on slider handle (move 25/50) on iframe >> nth=0 >> internal:control=enter-frame >> span.ui-slider-handle
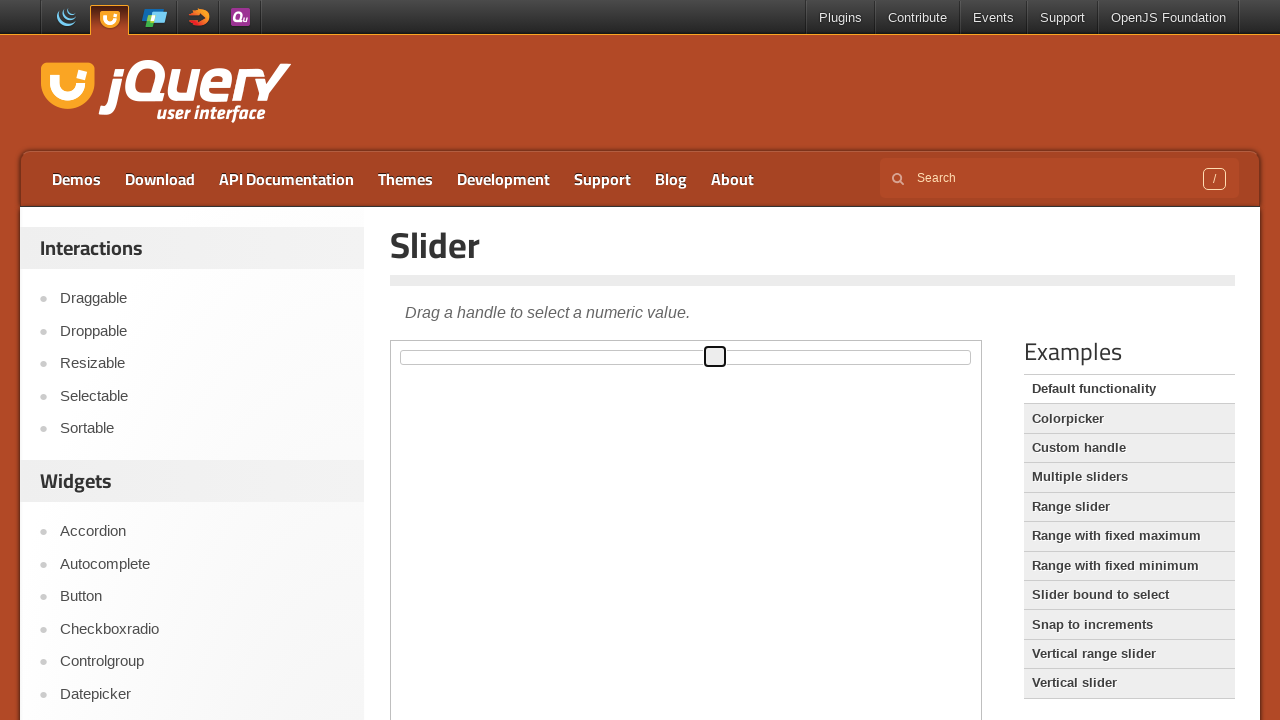

Pressed ArrowLeft on slider handle (move 26/50) on iframe >> nth=0 >> internal:control=enter-frame >> span.ui-slider-handle
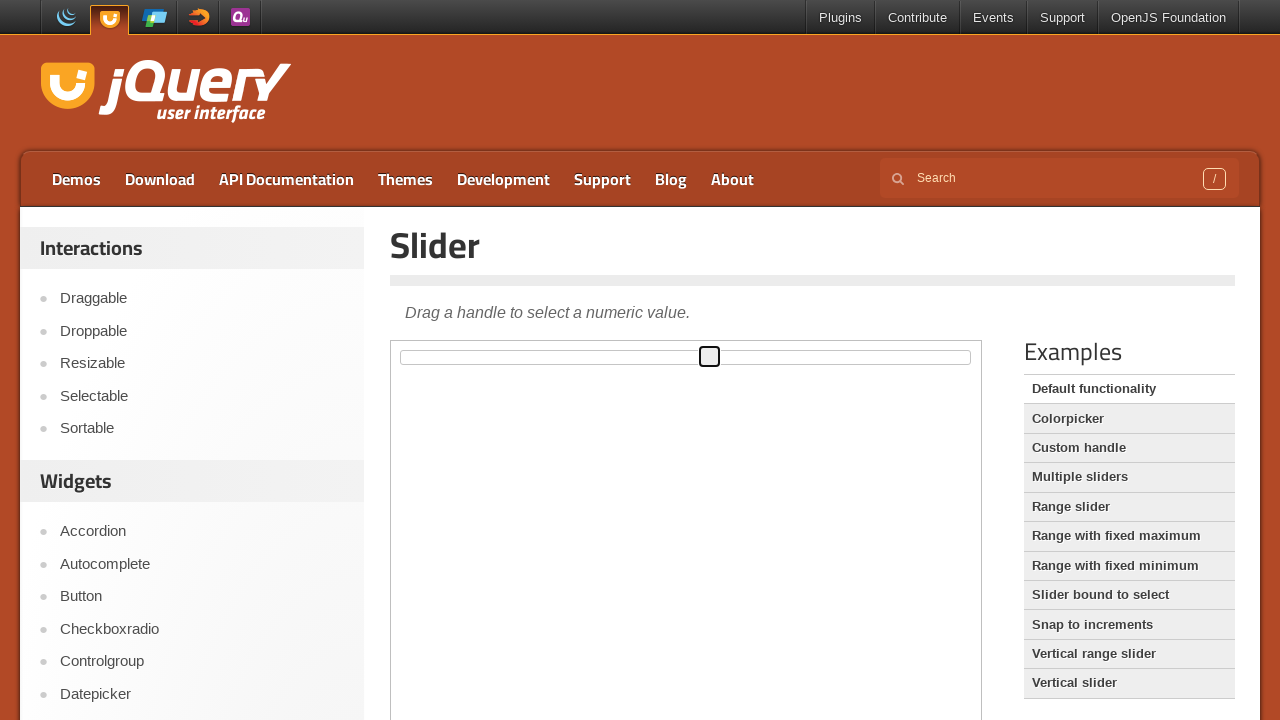

Pressed ArrowLeft on slider handle (move 27/50) on iframe >> nth=0 >> internal:control=enter-frame >> span.ui-slider-handle
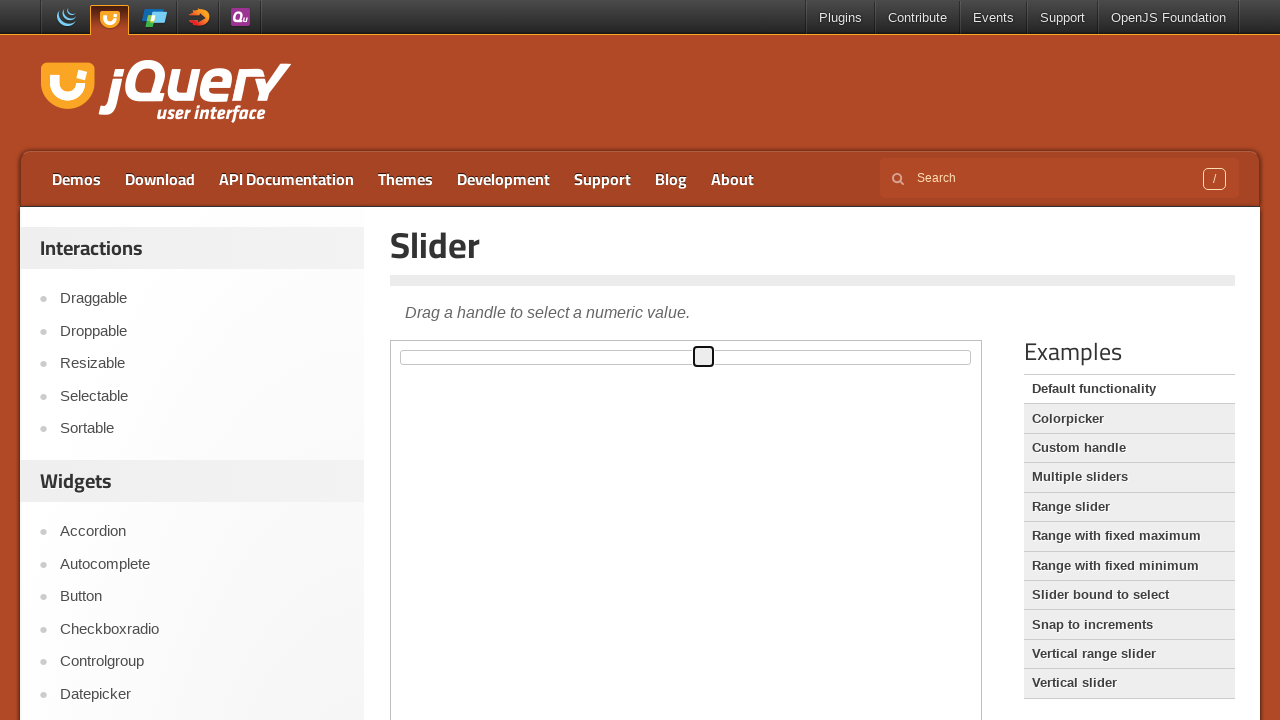

Pressed ArrowLeft on slider handle (move 28/50) on iframe >> nth=0 >> internal:control=enter-frame >> span.ui-slider-handle
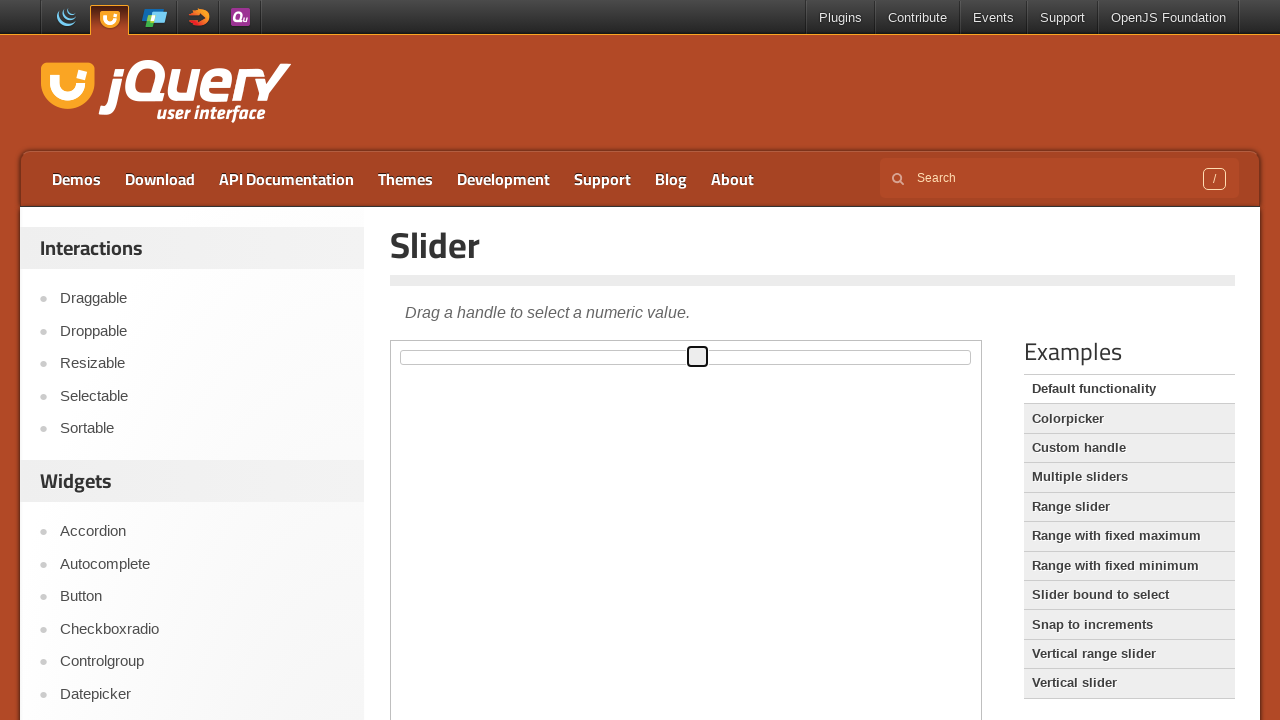

Pressed ArrowLeft on slider handle (move 29/50) on iframe >> nth=0 >> internal:control=enter-frame >> span.ui-slider-handle
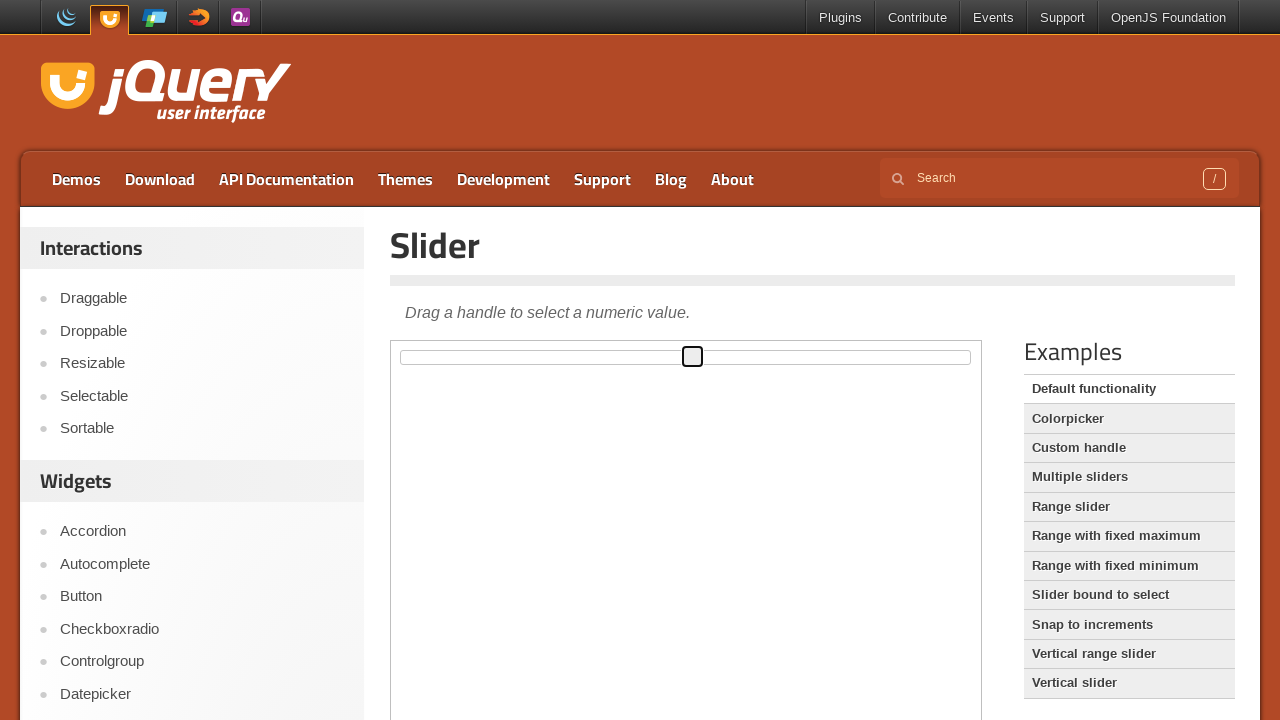

Pressed ArrowLeft on slider handle (move 30/50) on iframe >> nth=0 >> internal:control=enter-frame >> span.ui-slider-handle
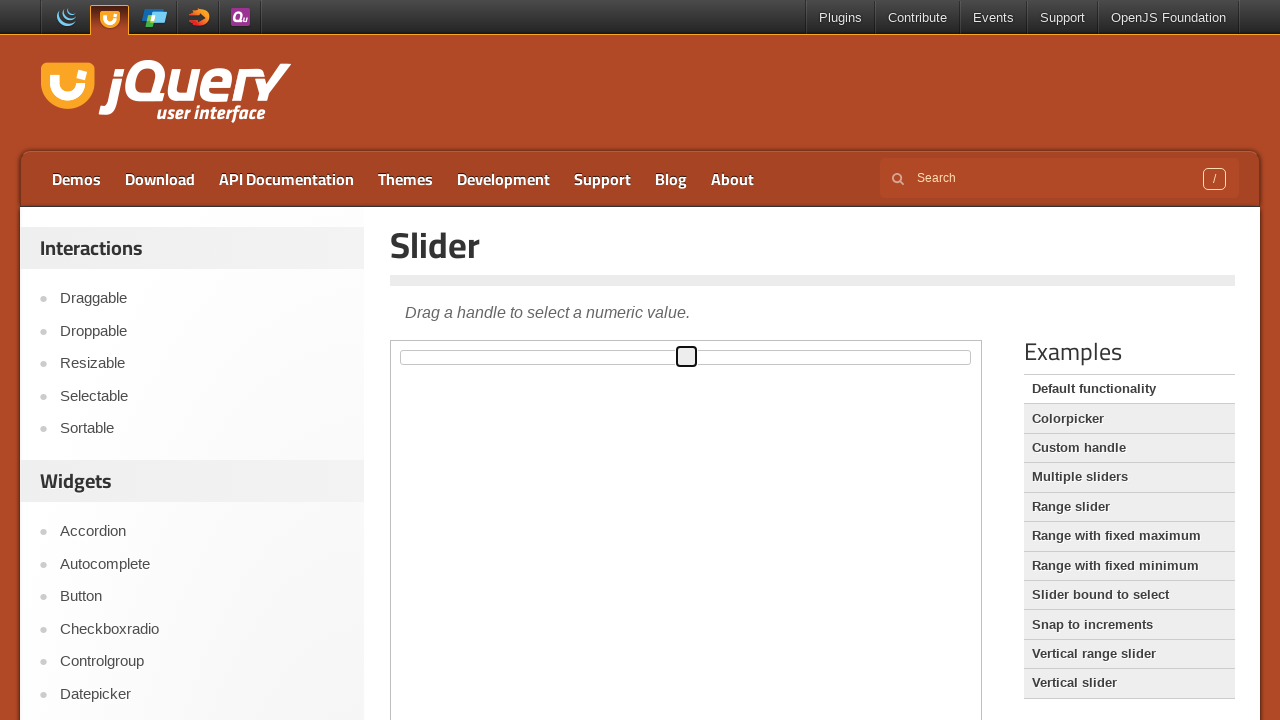

Pressed ArrowLeft on slider handle (move 31/50) on iframe >> nth=0 >> internal:control=enter-frame >> span.ui-slider-handle
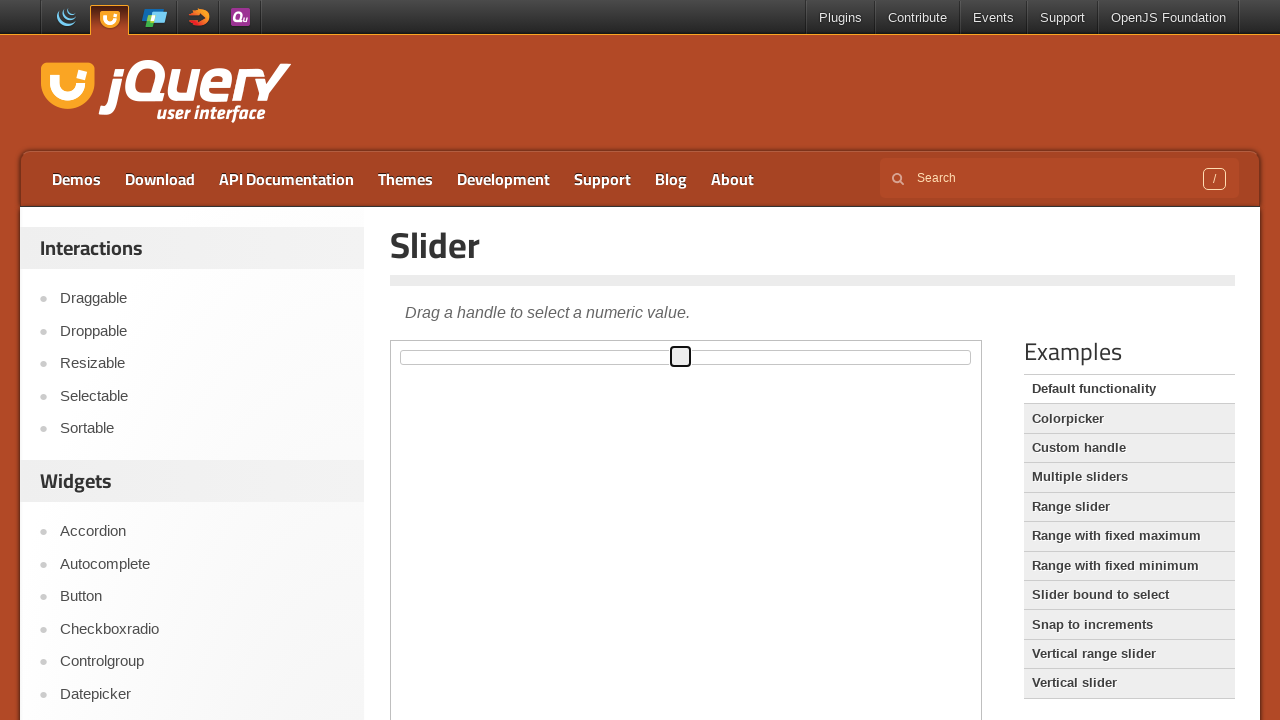

Pressed ArrowLeft on slider handle (move 32/50) on iframe >> nth=0 >> internal:control=enter-frame >> span.ui-slider-handle
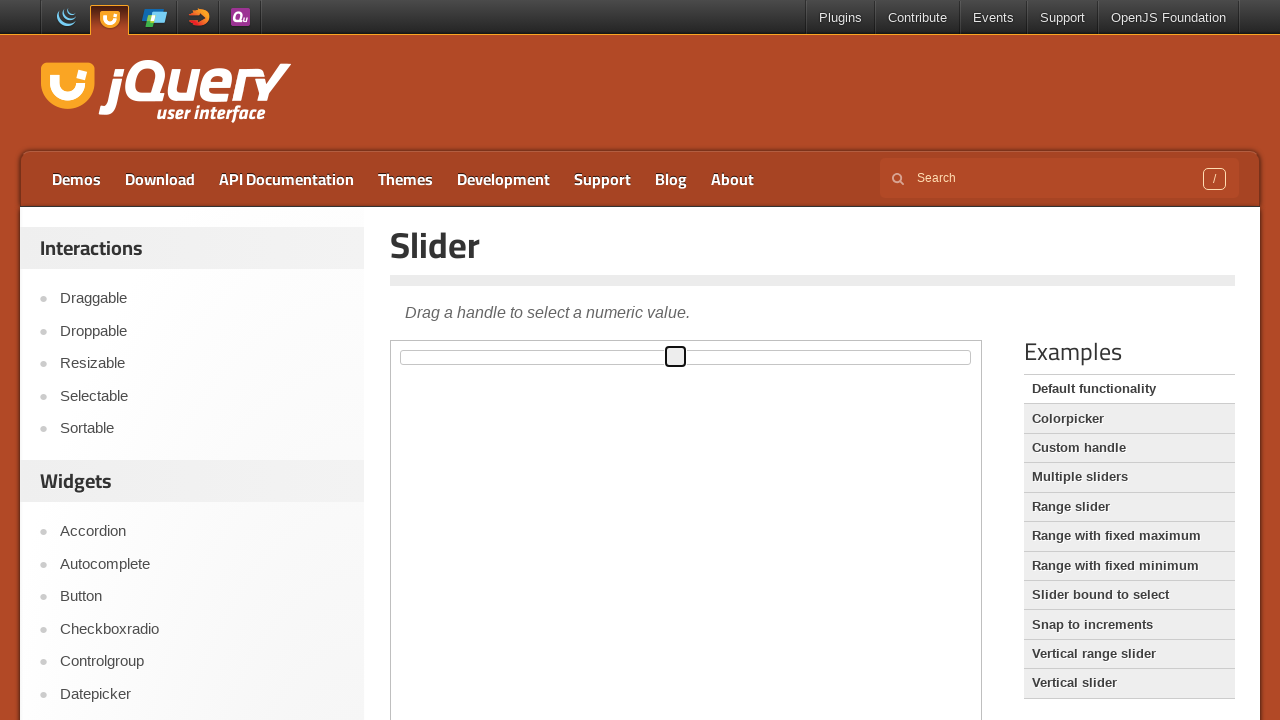

Pressed ArrowLeft on slider handle (move 33/50) on iframe >> nth=0 >> internal:control=enter-frame >> span.ui-slider-handle
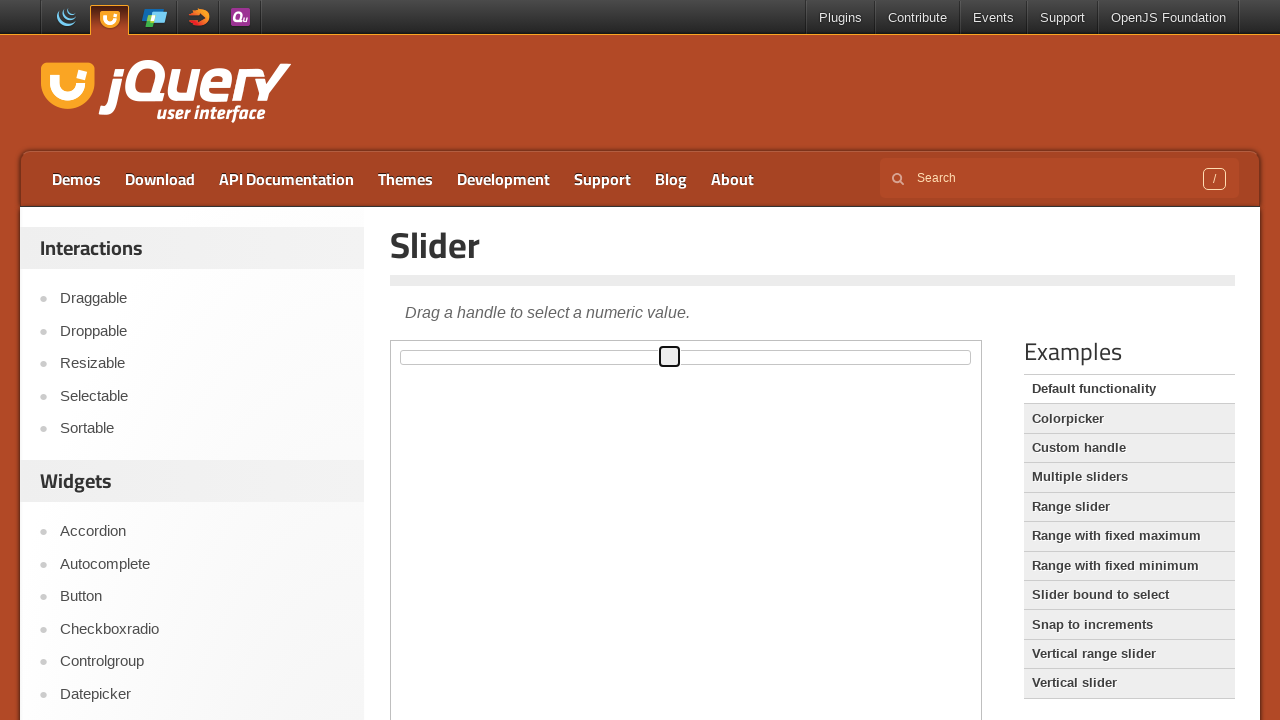

Pressed ArrowLeft on slider handle (move 34/50) on iframe >> nth=0 >> internal:control=enter-frame >> span.ui-slider-handle
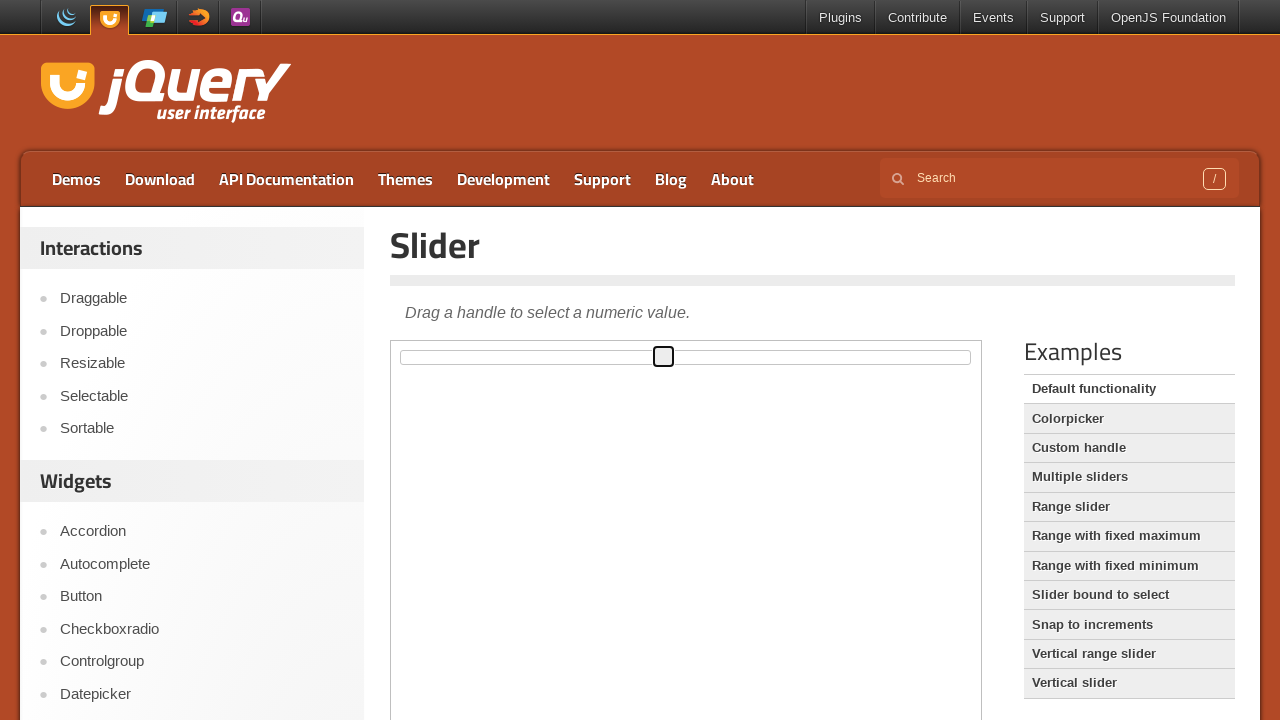

Pressed ArrowLeft on slider handle (move 35/50) on iframe >> nth=0 >> internal:control=enter-frame >> span.ui-slider-handle
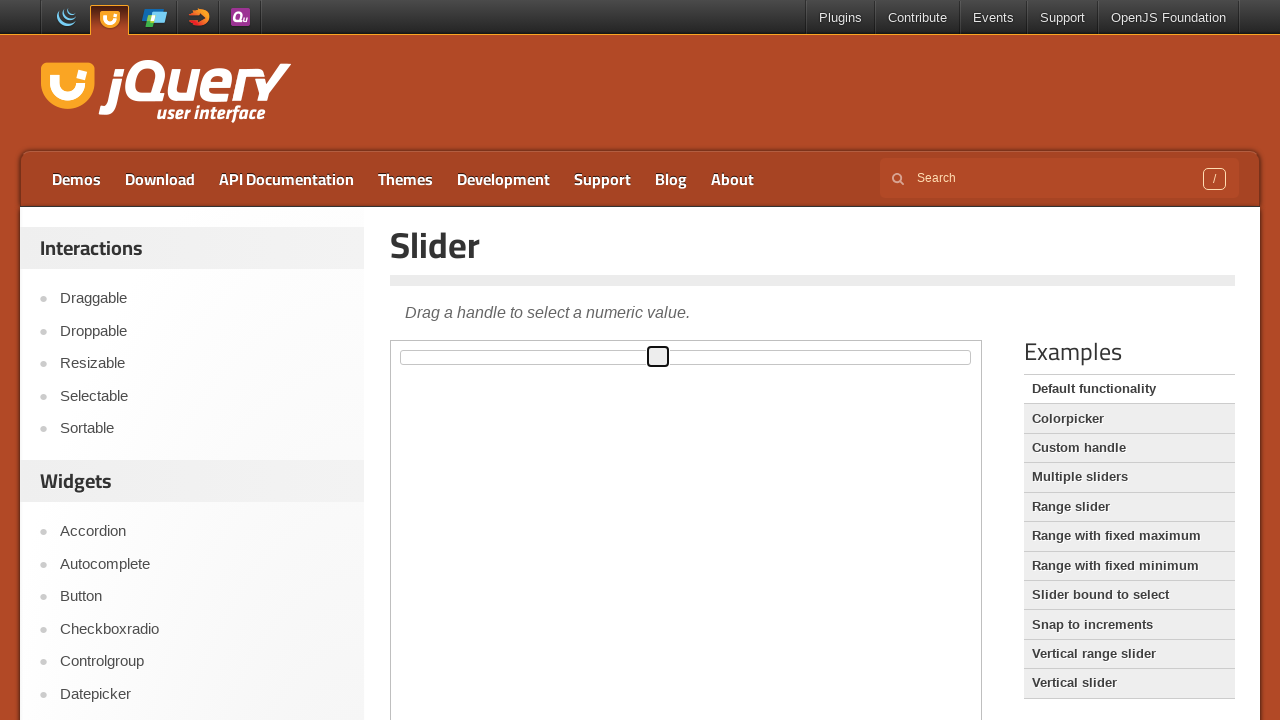

Pressed ArrowLeft on slider handle (move 36/50) on iframe >> nth=0 >> internal:control=enter-frame >> span.ui-slider-handle
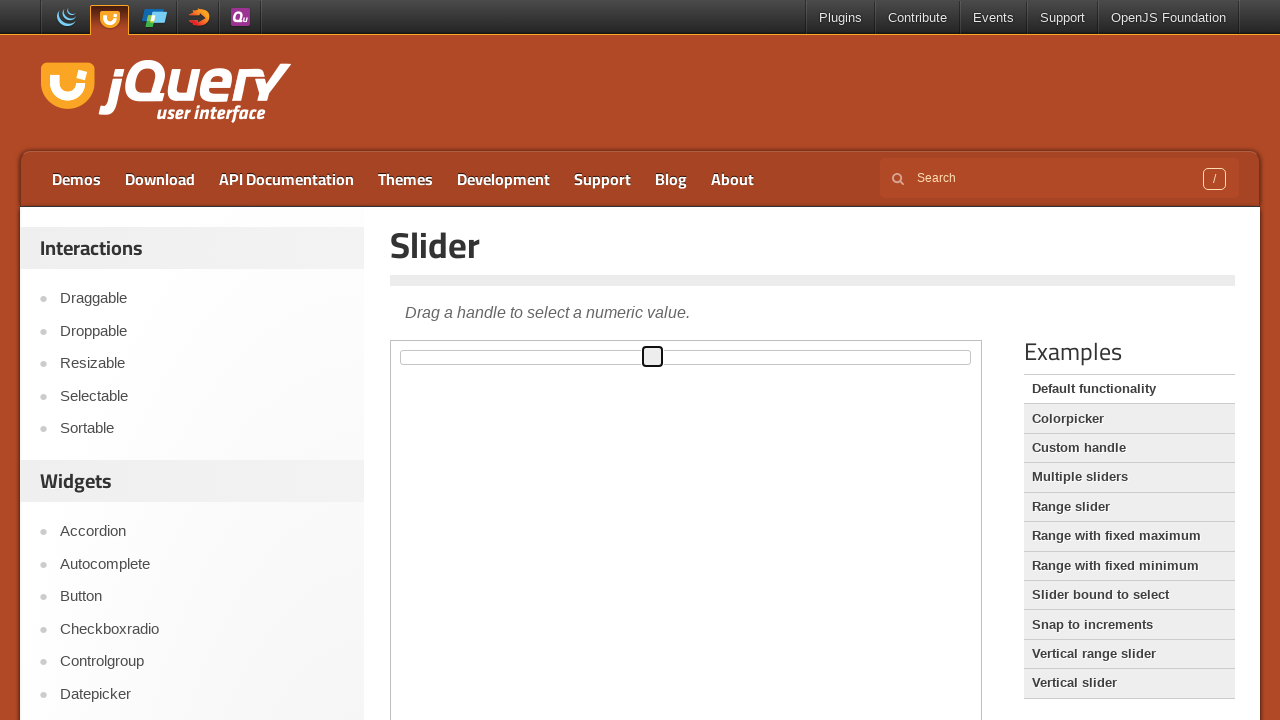

Pressed ArrowLeft on slider handle (move 37/50) on iframe >> nth=0 >> internal:control=enter-frame >> span.ui-slider-handle
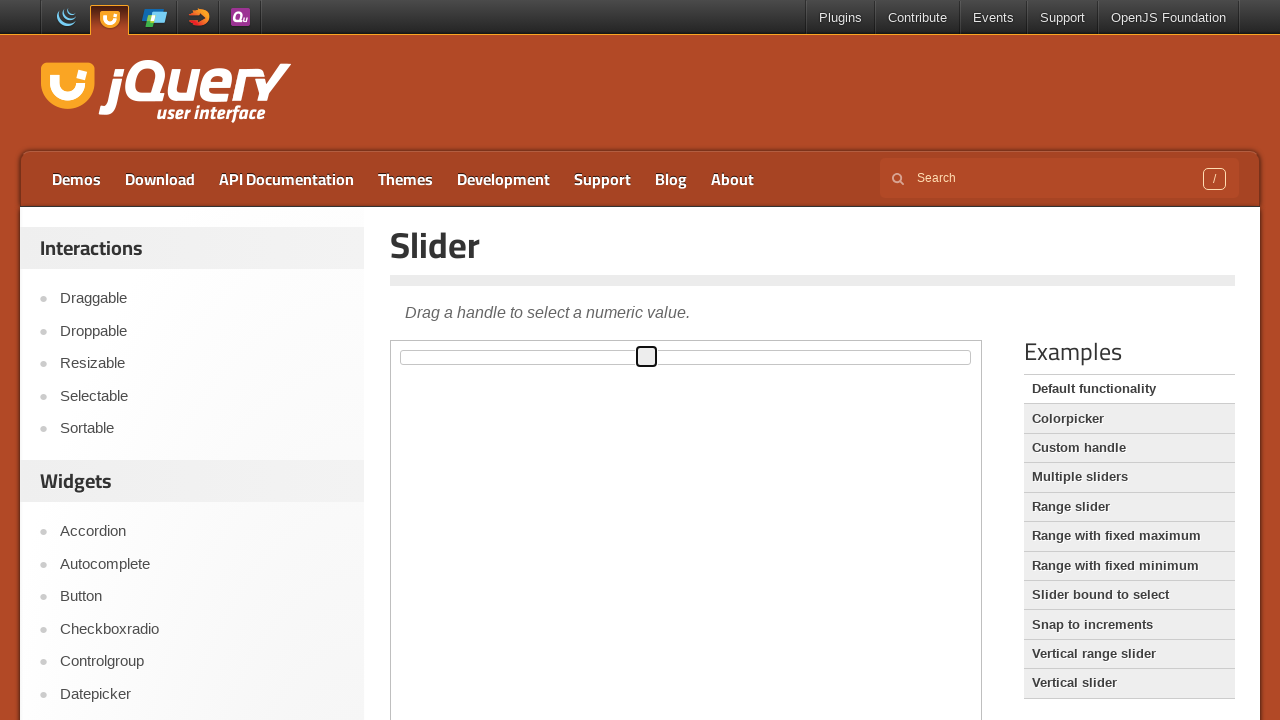

Pressed ArrowLeft on slider handle (move 38/50) on iframe >> nth=0 >> internal:control=enter-frame >> span.ui-slider-handle
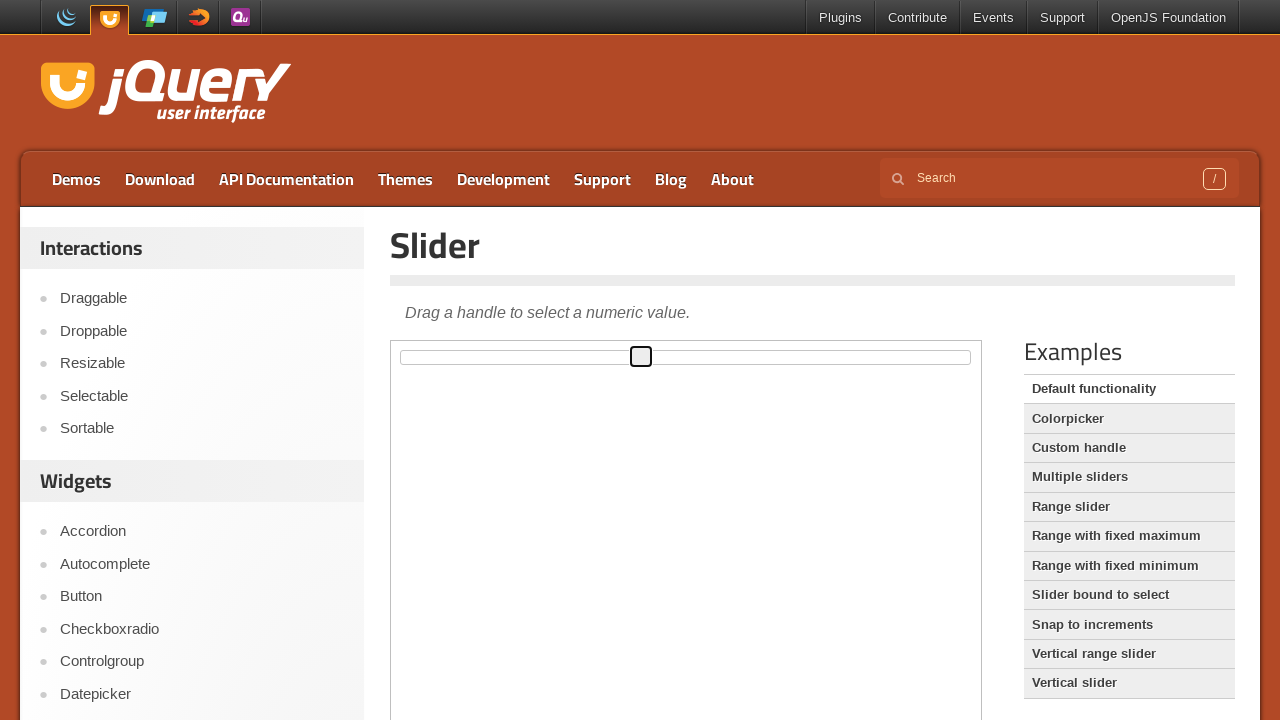

Pressed ArrowLeft on slider handle (move 39/50) on iframe >> nth=0 >> internal:control=enter-frame >> span.ui-slider-handle
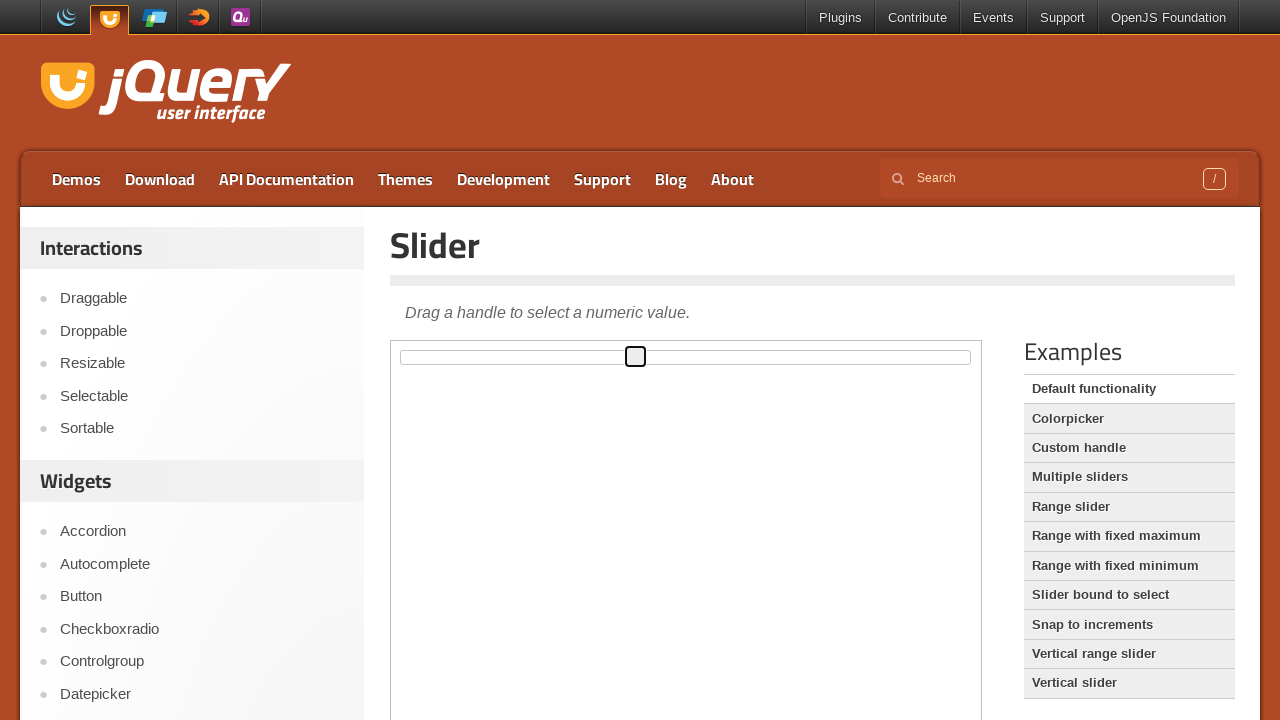

Pressed ArrowLeft on slider handle (move 40/50) on iframe >> nth=0 >> internal:control=enter-frame >> span.ui-slider-handle
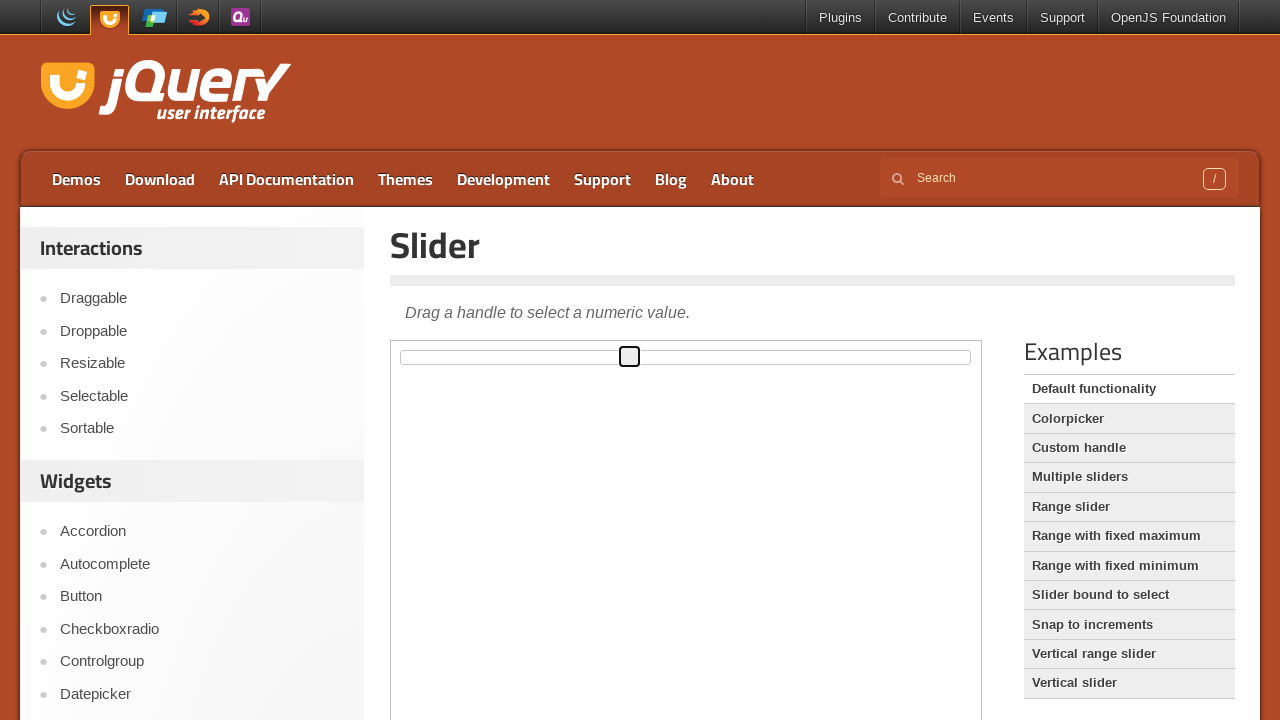

Pressed ArrowLeft on slider handle (move 41/50) on iframe >> nth=0 >> internal:control=enter-frame >> span.ui-slider-handle
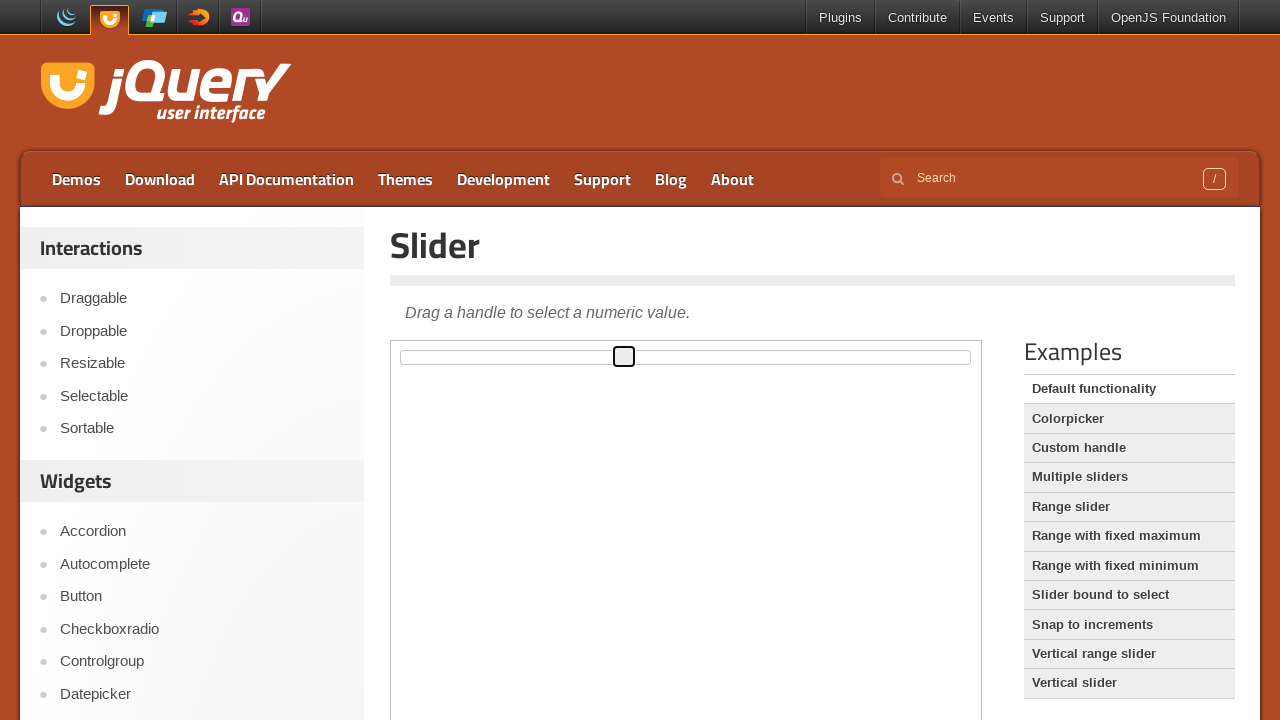

Pressed ArrowLeft on slider handle (move 42/50) on iframe >> nth=0 >> internal:control=enter-frame >> span.ui-slider-handle
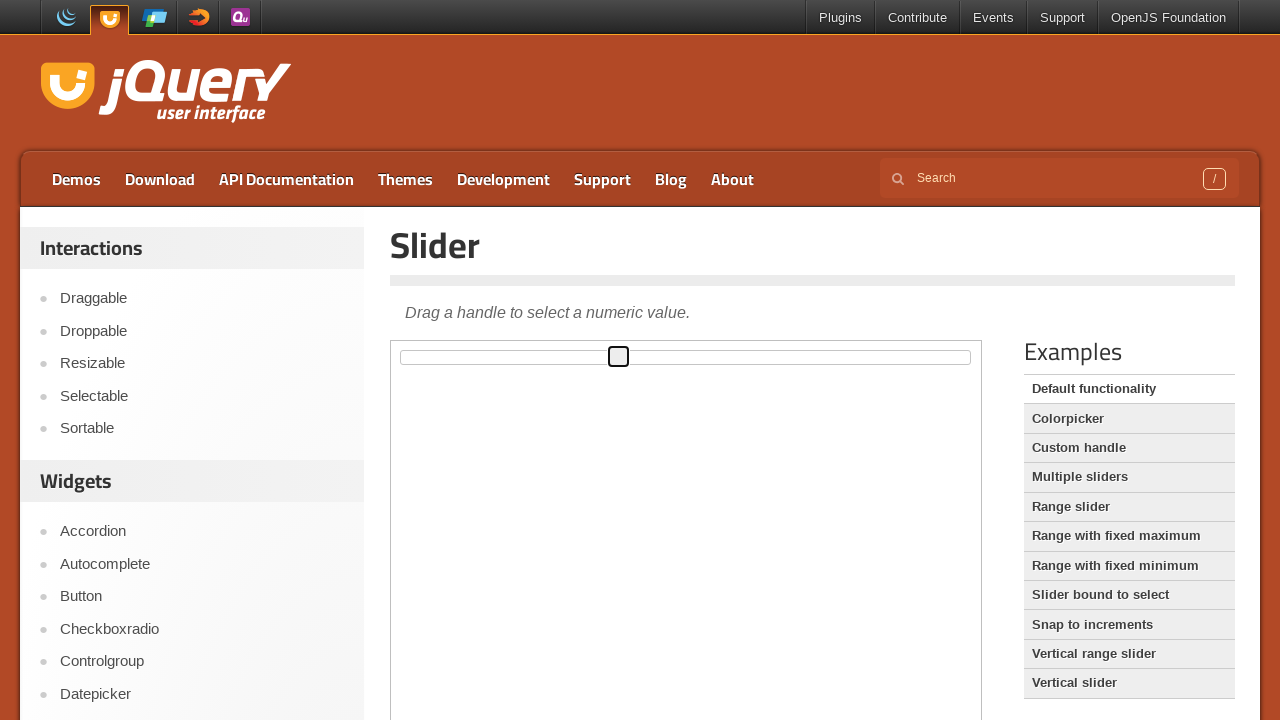

Pressed ArrowLeft on slider handle (move 43/50) on iframe >> nth=0 >> internal:control=enter-frame >> span.ui-slider-handle
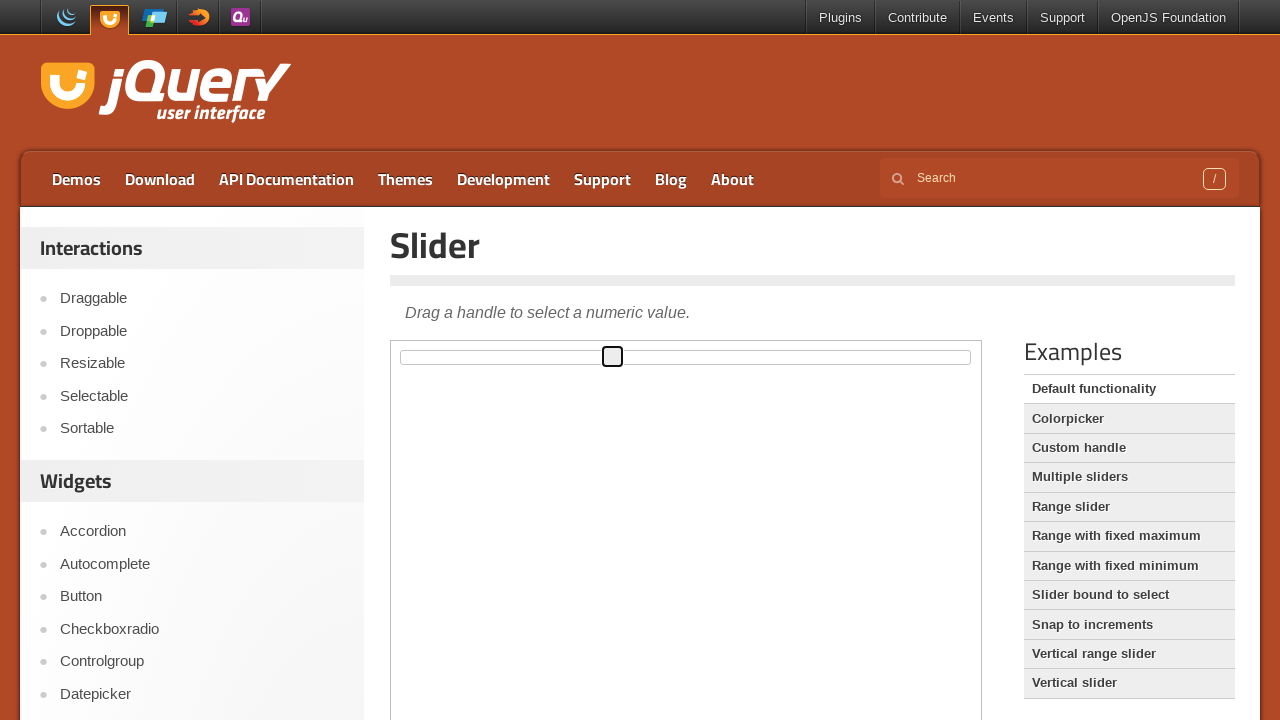

Pressed ArrowLeft on slider handle (move 44/50) on iframe >> nth=0 >> internal:control=enter-frame >> span.ui-slider-handle
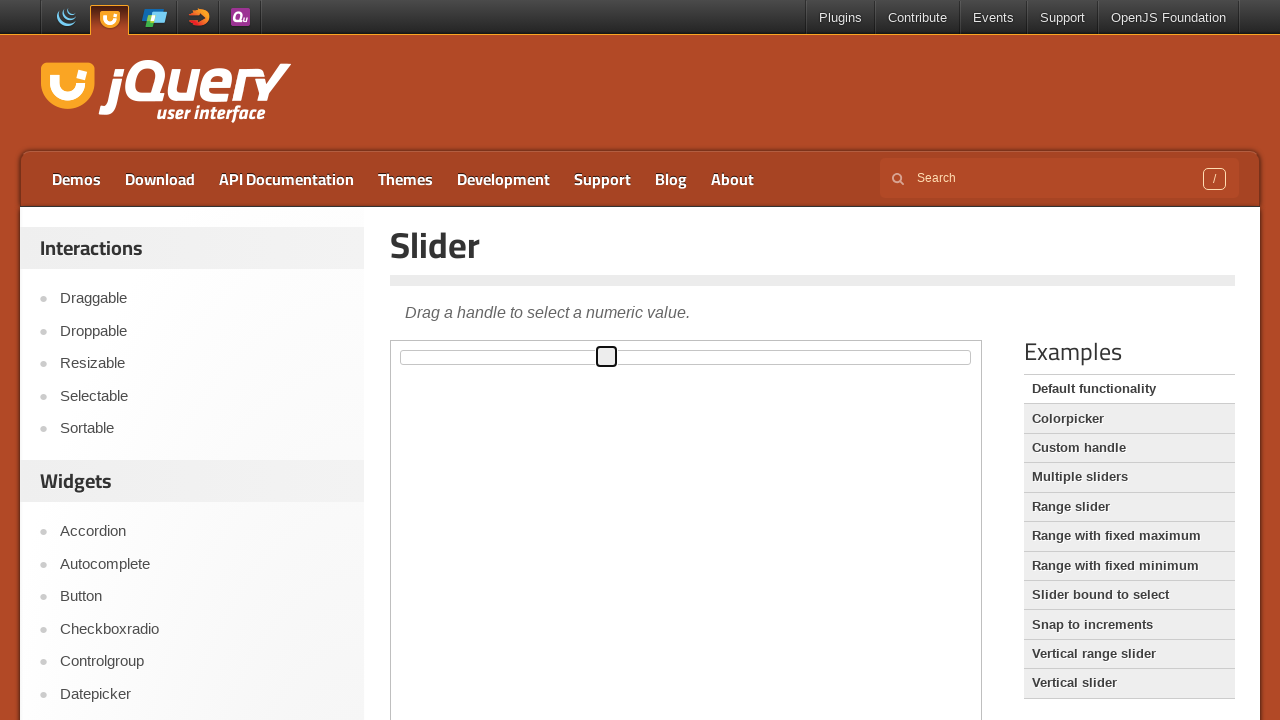

Pressed ArrowLeft on slider handle (move 45/50) on iframe >> nth=0 >> internal:control=enter-frame >> span.ui-slider-handle
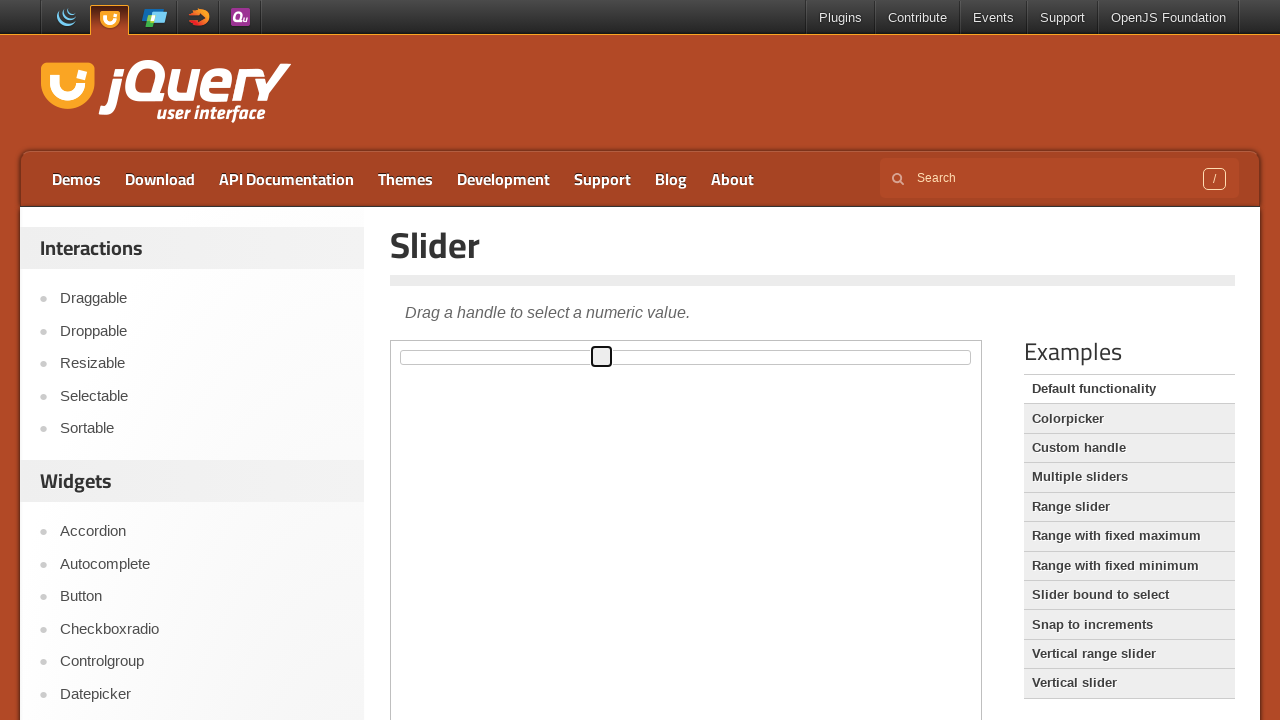

Pressed ArrowLeft on slider handle (move 46/50) on iframe >> nth=0 >> internal:control=enter-frame >> span.ui-slider-handle
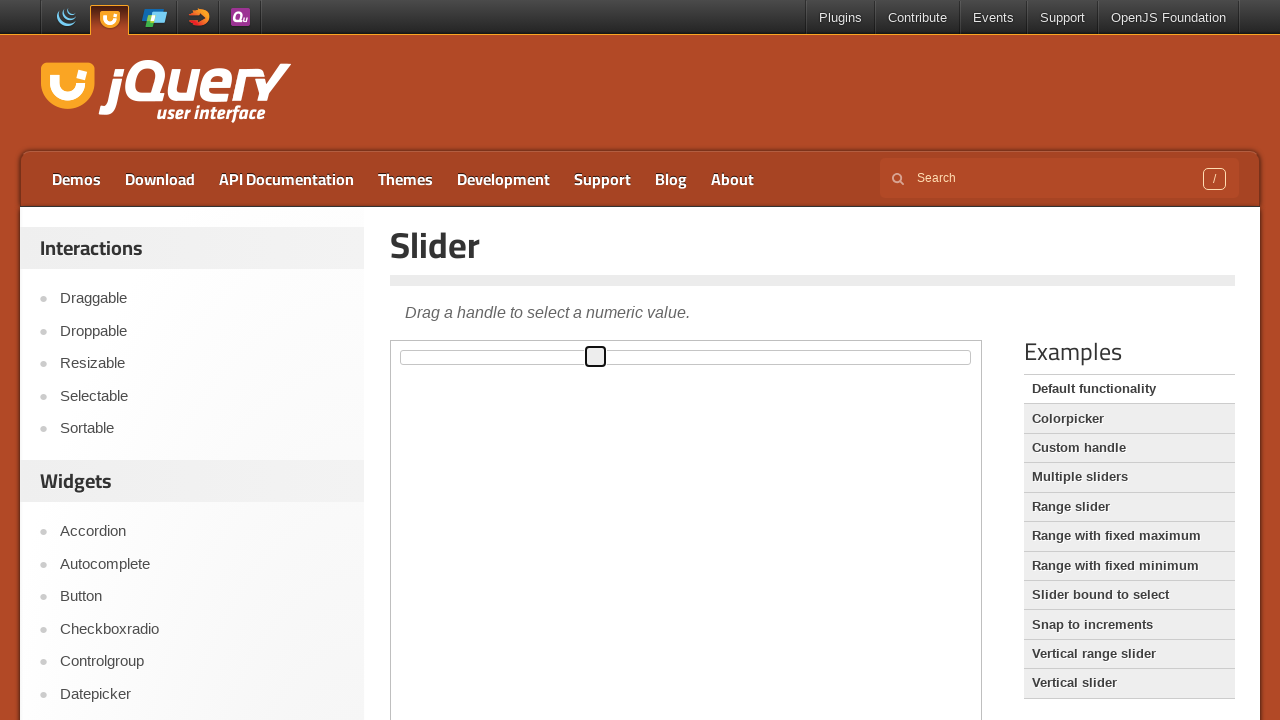

Pressed ArrowLeft on slider handle (move 47/50) on iframe >> nth=0 >> internal:control=enter-frame >> span.ui-slider-handle
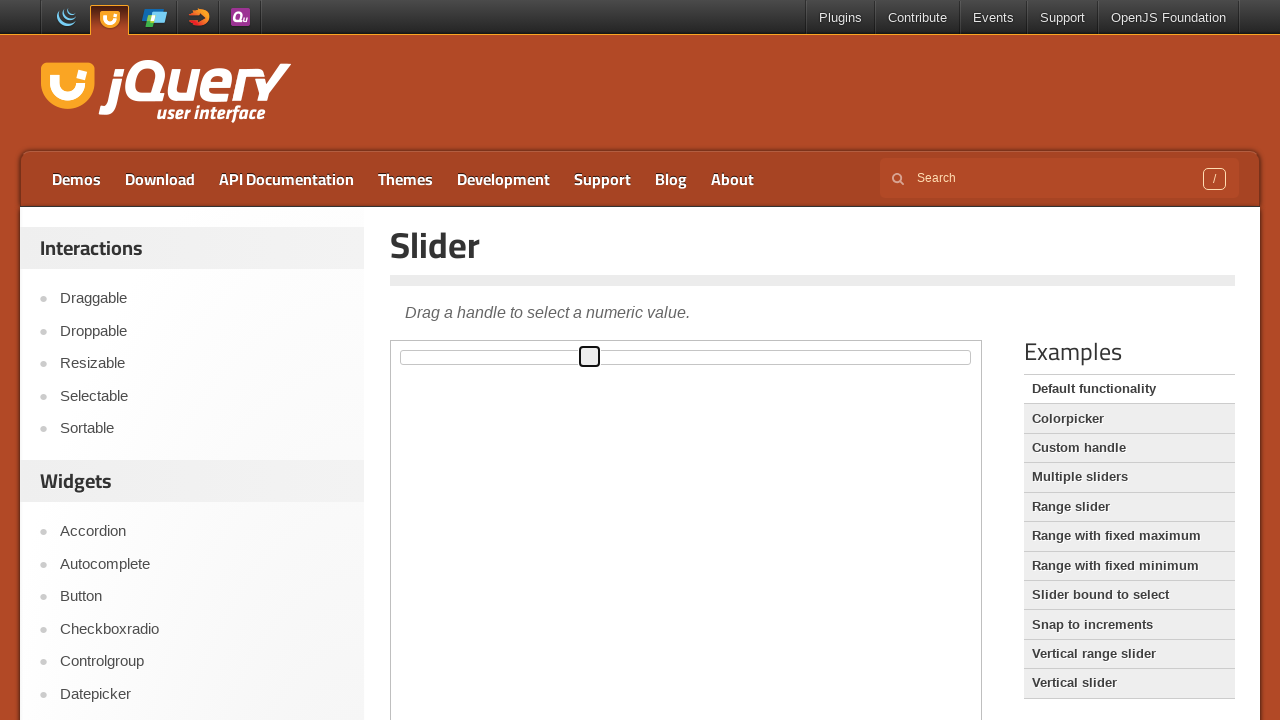

Pressed ArrowLeft on slider handle (move 48/50) on iframe >> nth=0 >> internal:control=enter-frame >> span.ui-slider-handle
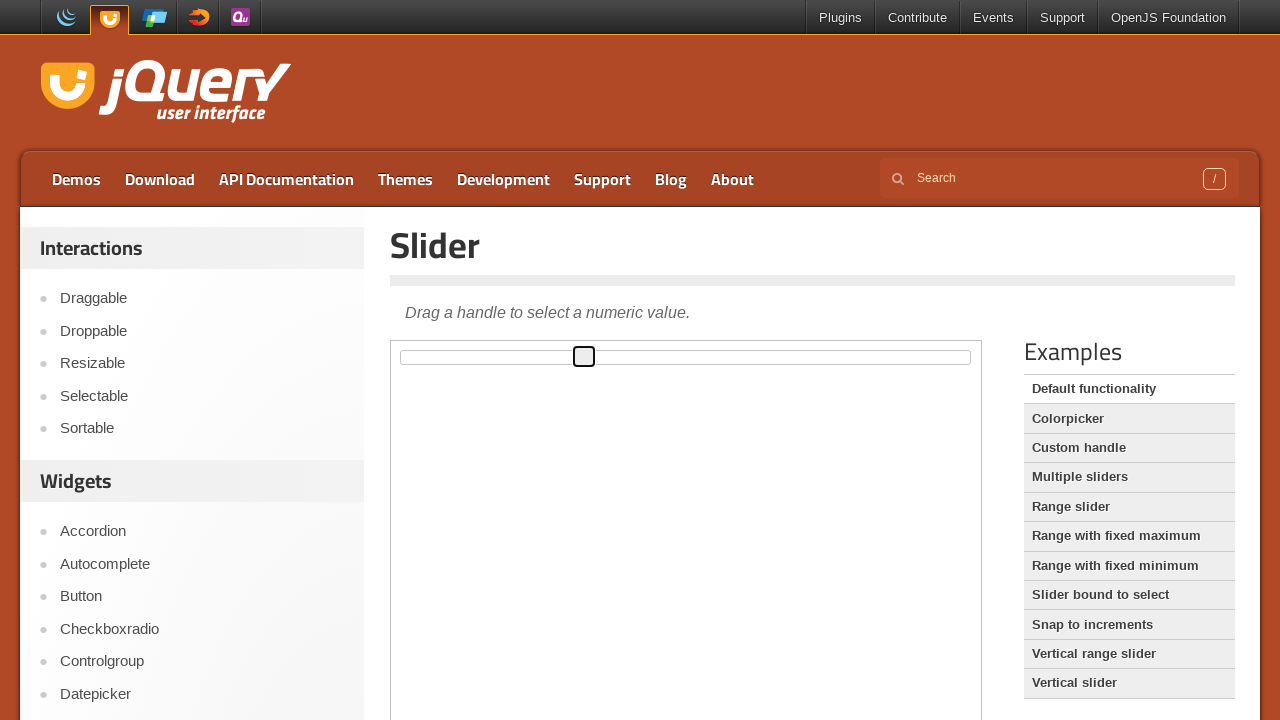

Pressed ArrowLeft on slider handle (move 49/50) on iframe >> nth=0 >> internal:control=enter-frame >> span.ui-slider-handle
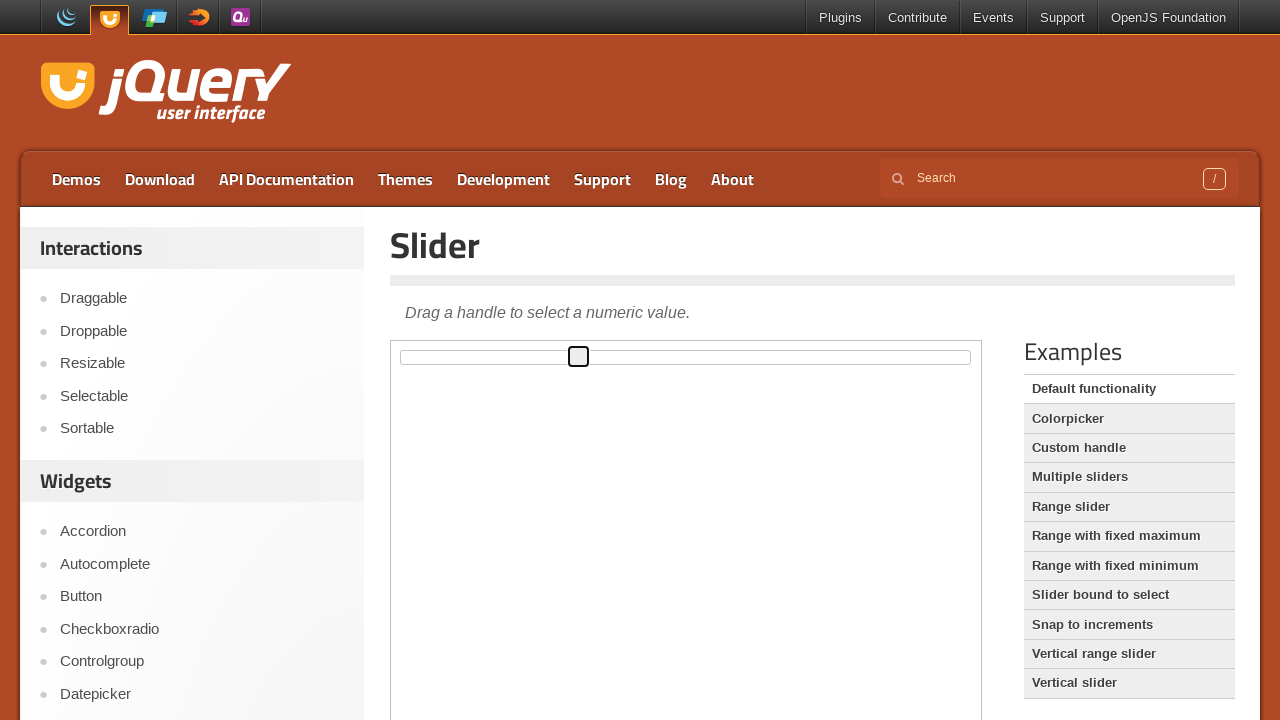

Pressed ArrowLeft on slider handle (move 50/50) on iframe >> nth=0 >> internal:control=enter-frame >> span.ui-slider-handle
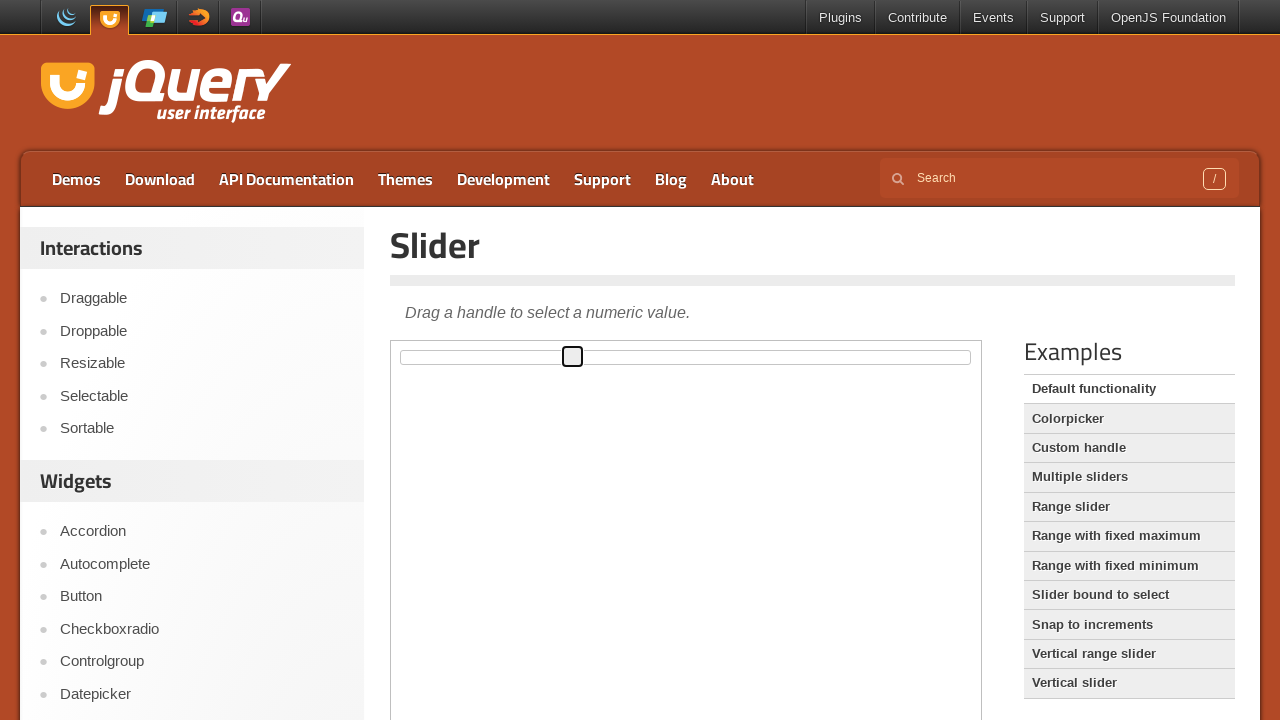

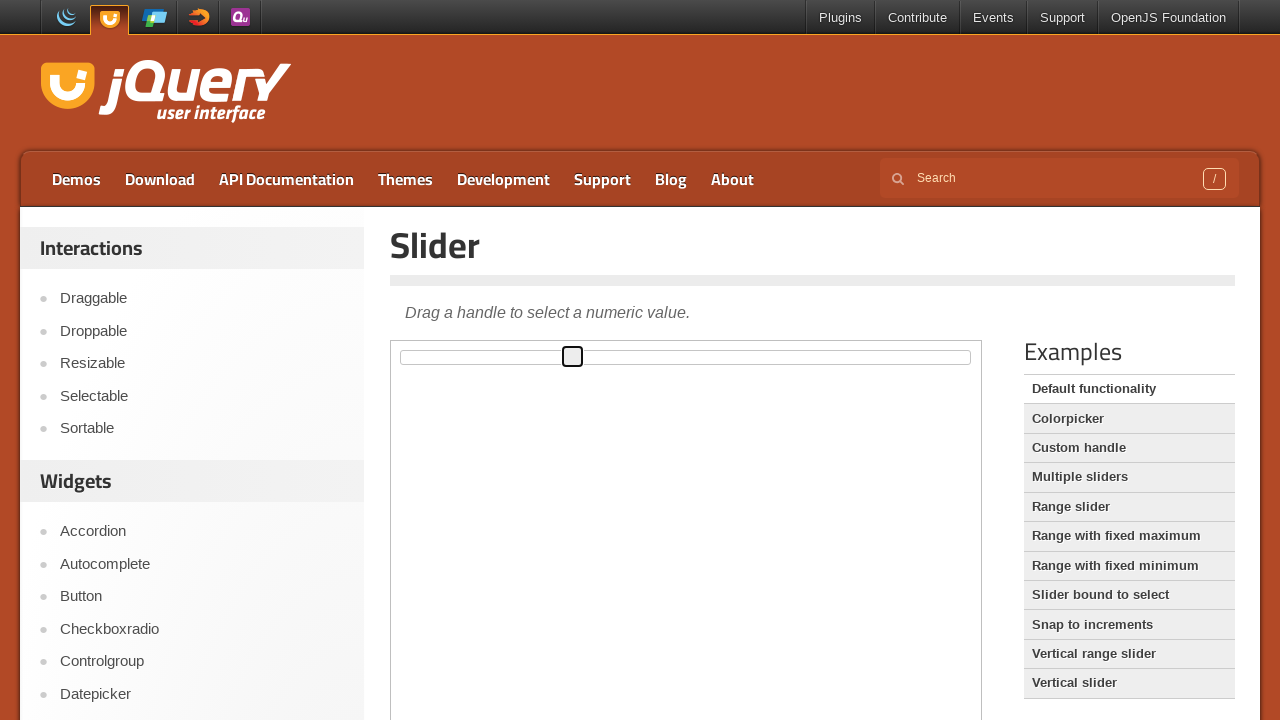